Tests filling a large form by entering values into all text input fields and clicking the submit button

Starting URL: http://suninjuly.github.io/huge_form.html

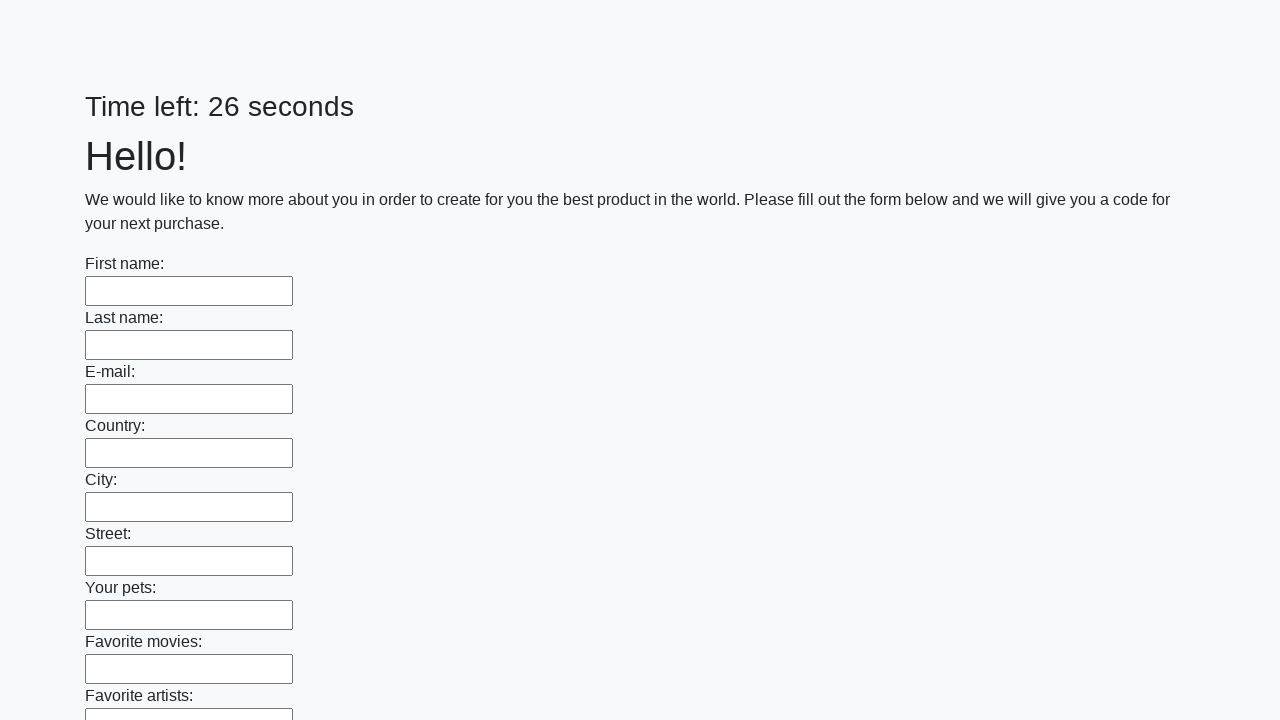

Navigated to huge form page
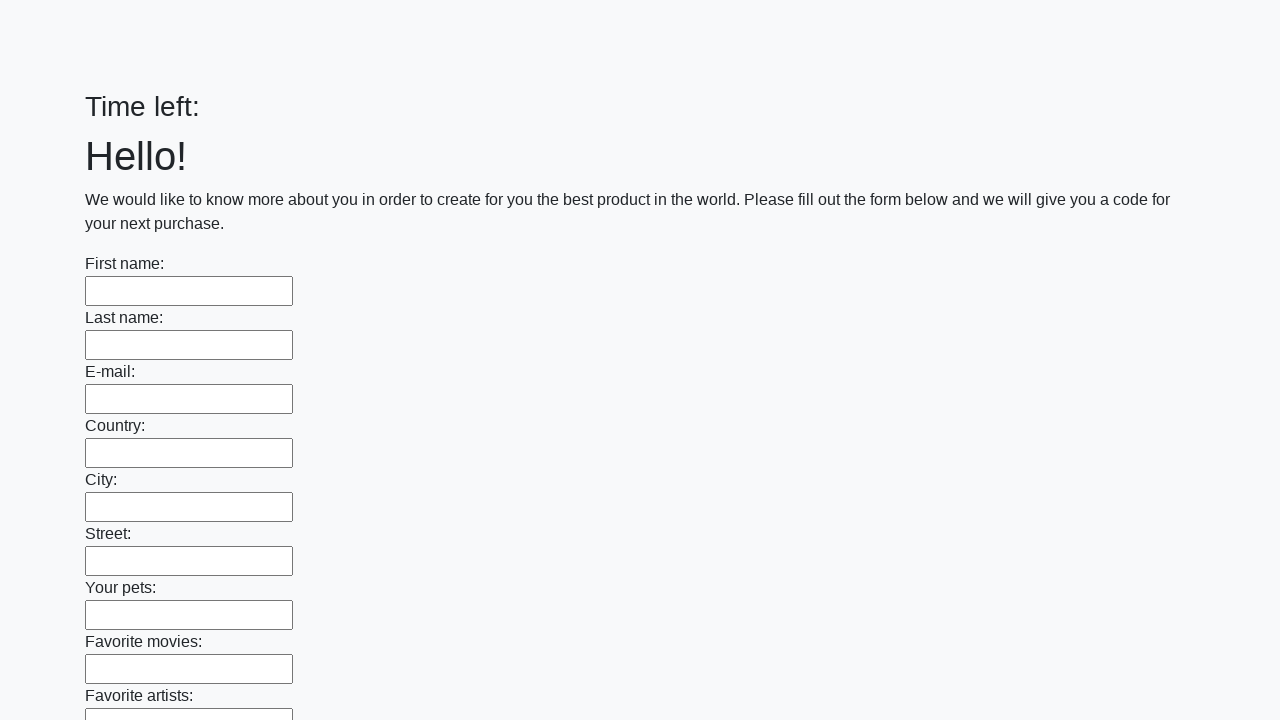

Located all text input fields on the form
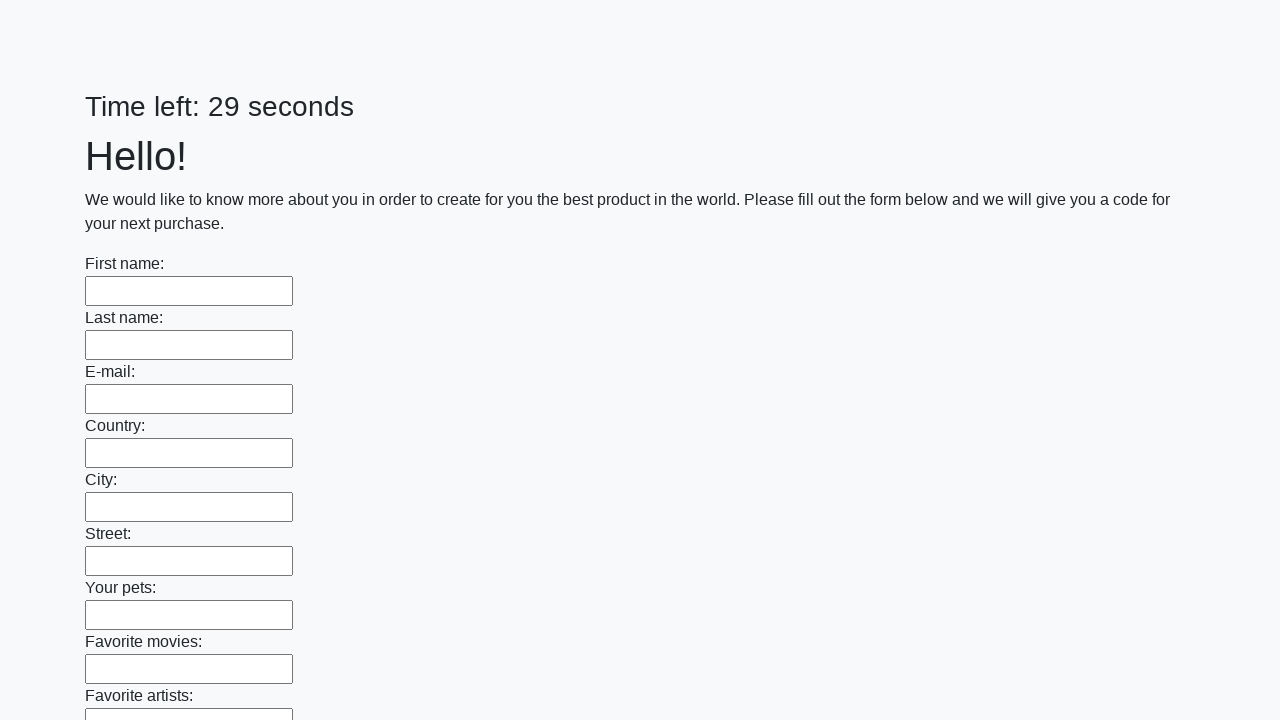

Filled a text input field with value '123' on input[type='text'] >> nth=0
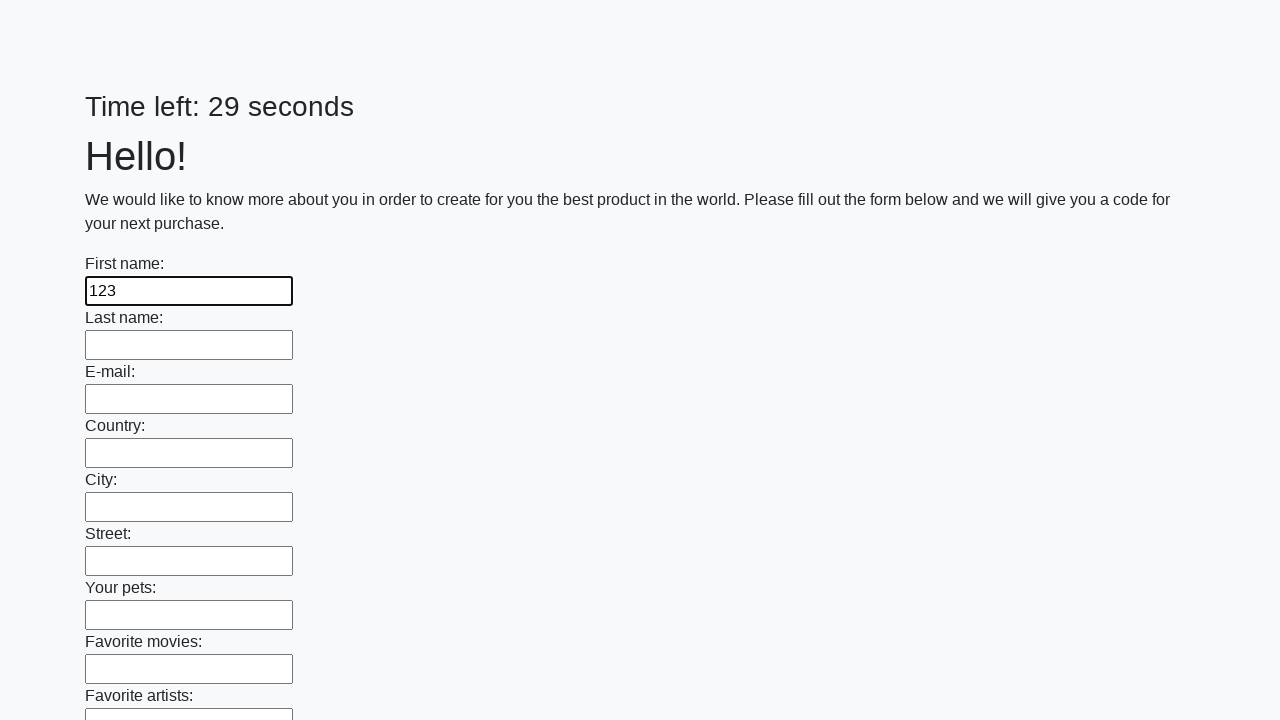

Filled a text input field with value '123' on input[type='text'] >> nth=1
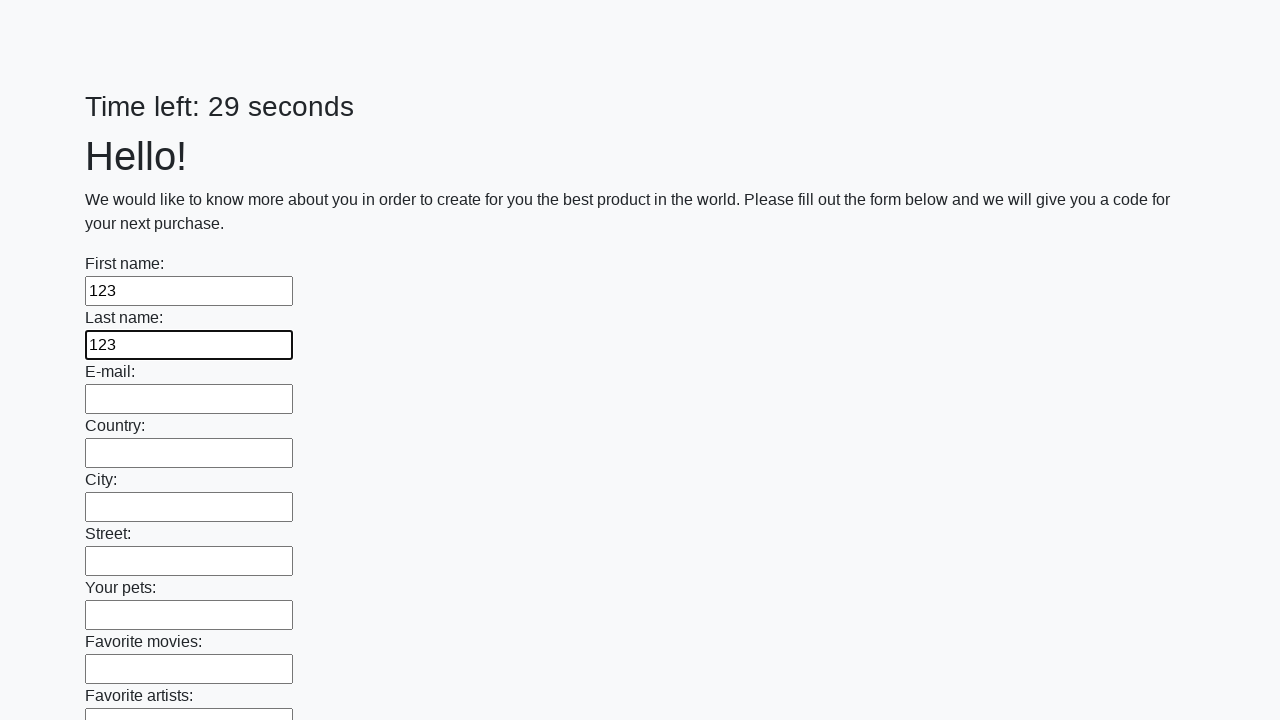

Filled a text input field with value '123' on input[type='text'] >> nth=2
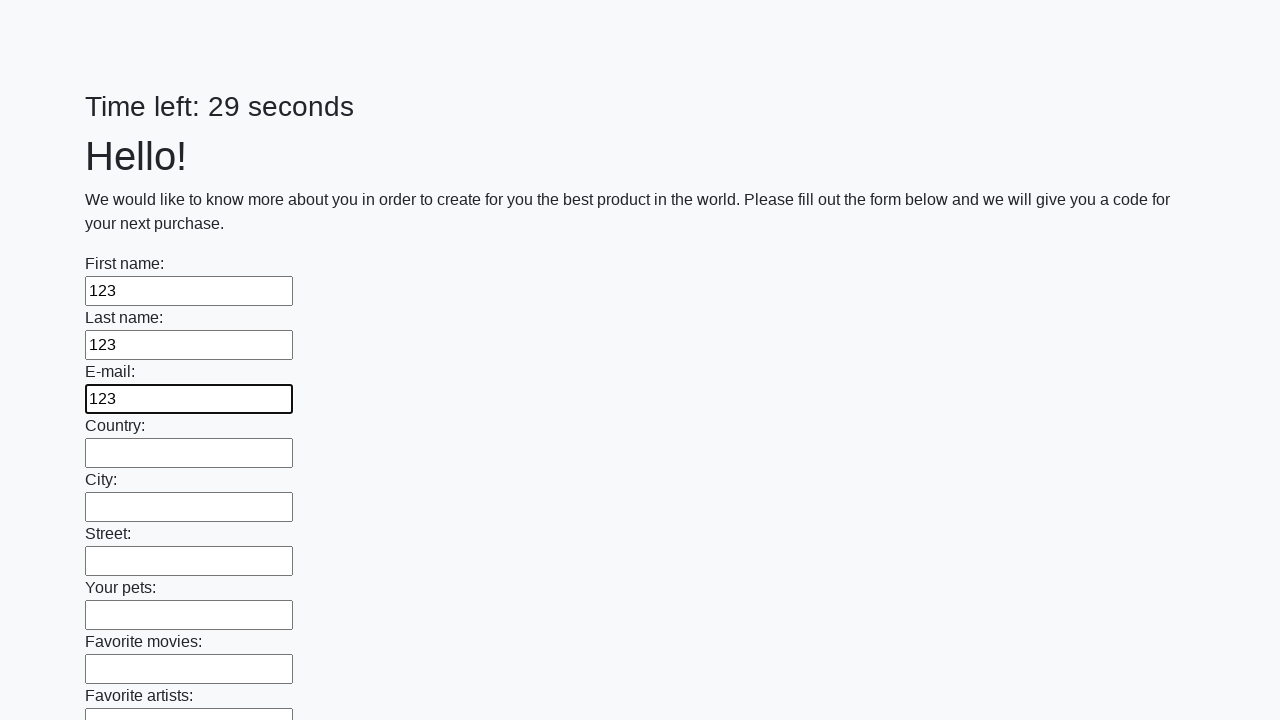

Filled a text input field with value '123' on input[type='text'] >> nth=3
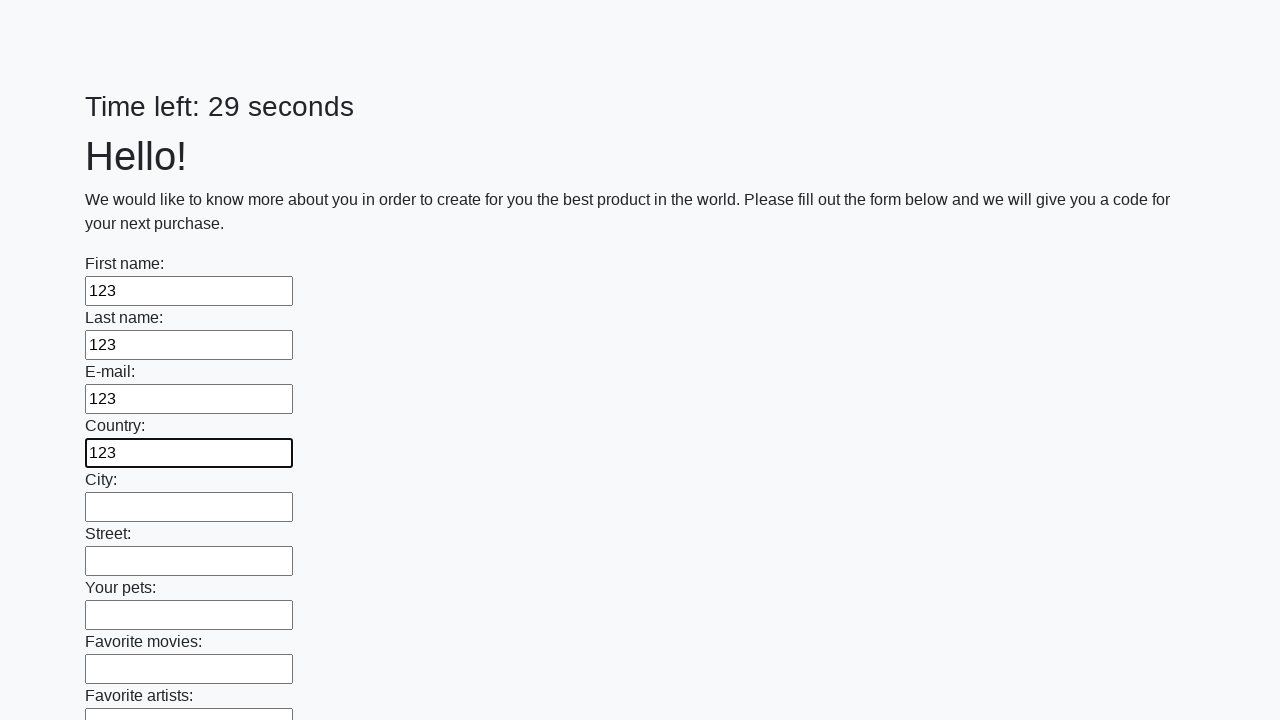

Filled a text input field with value '123' on input[type='text'] >> nth=4
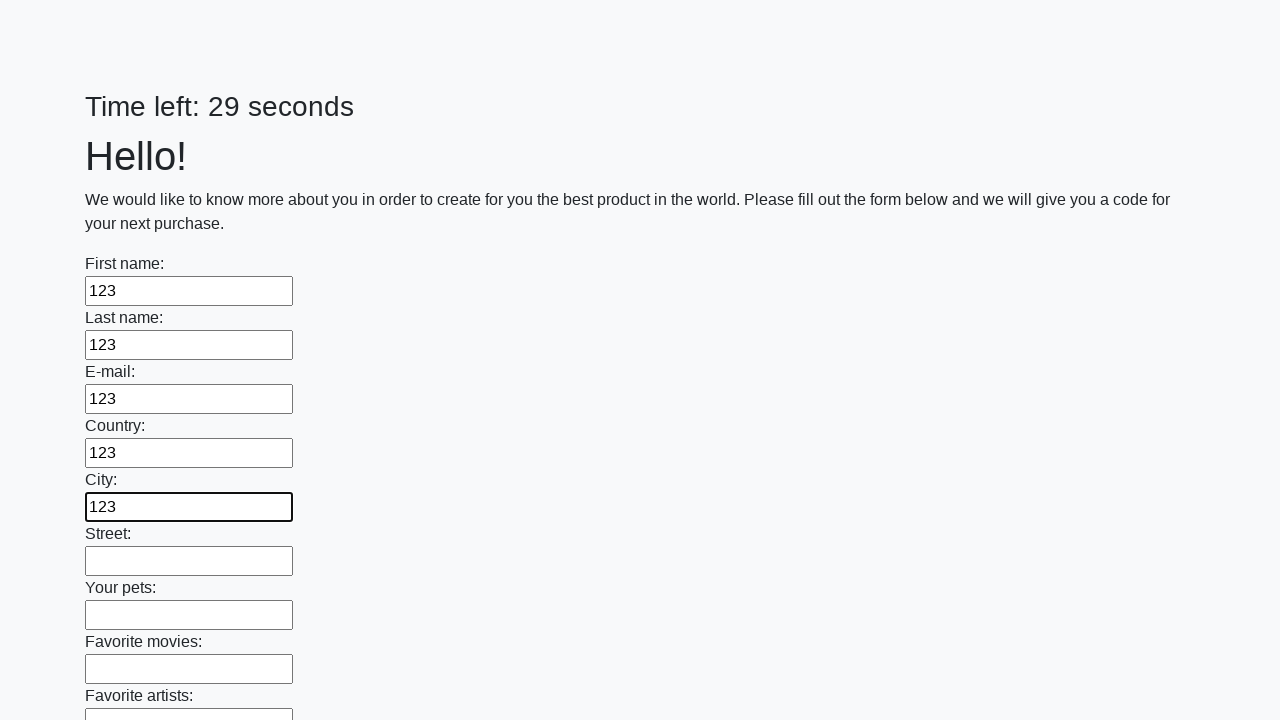

Filled a text input field with value '123' on input[type='text'] >> nth=5
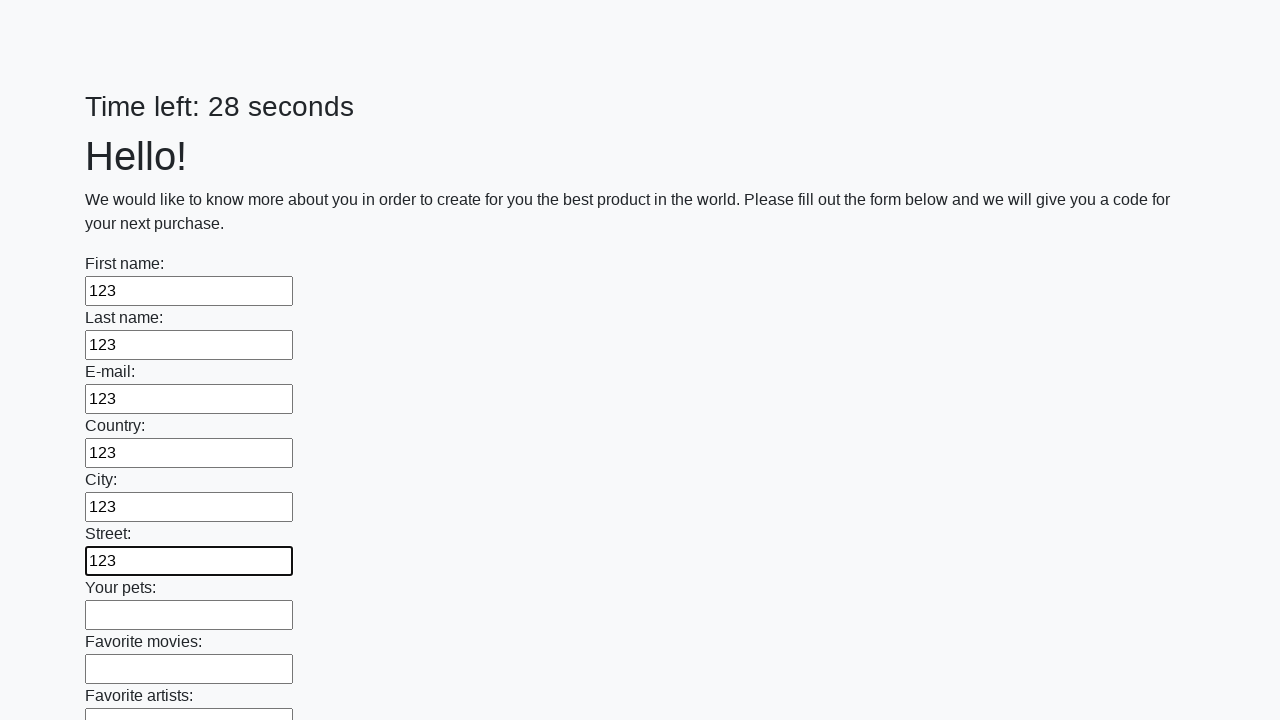

Filled a text input field with value '123' on input[type='text'] >> nth=6
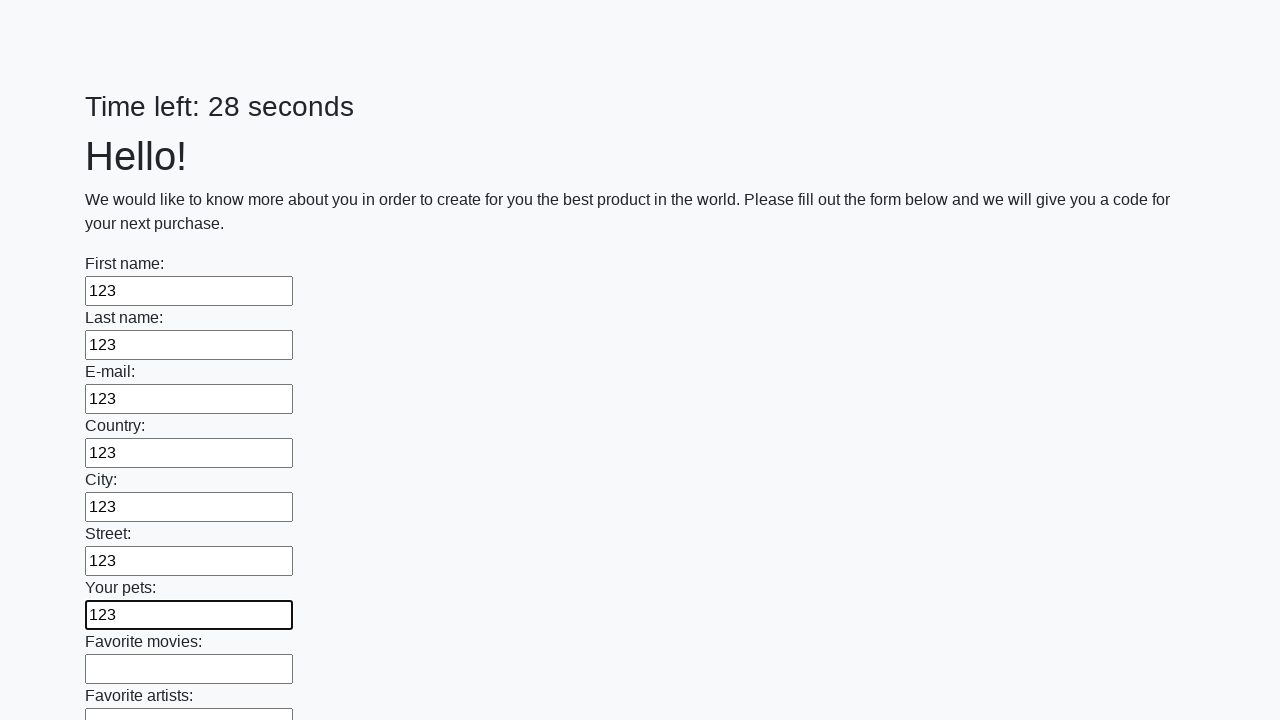

Filled a text input field with value '123' on input[type='text'] >> nth=7
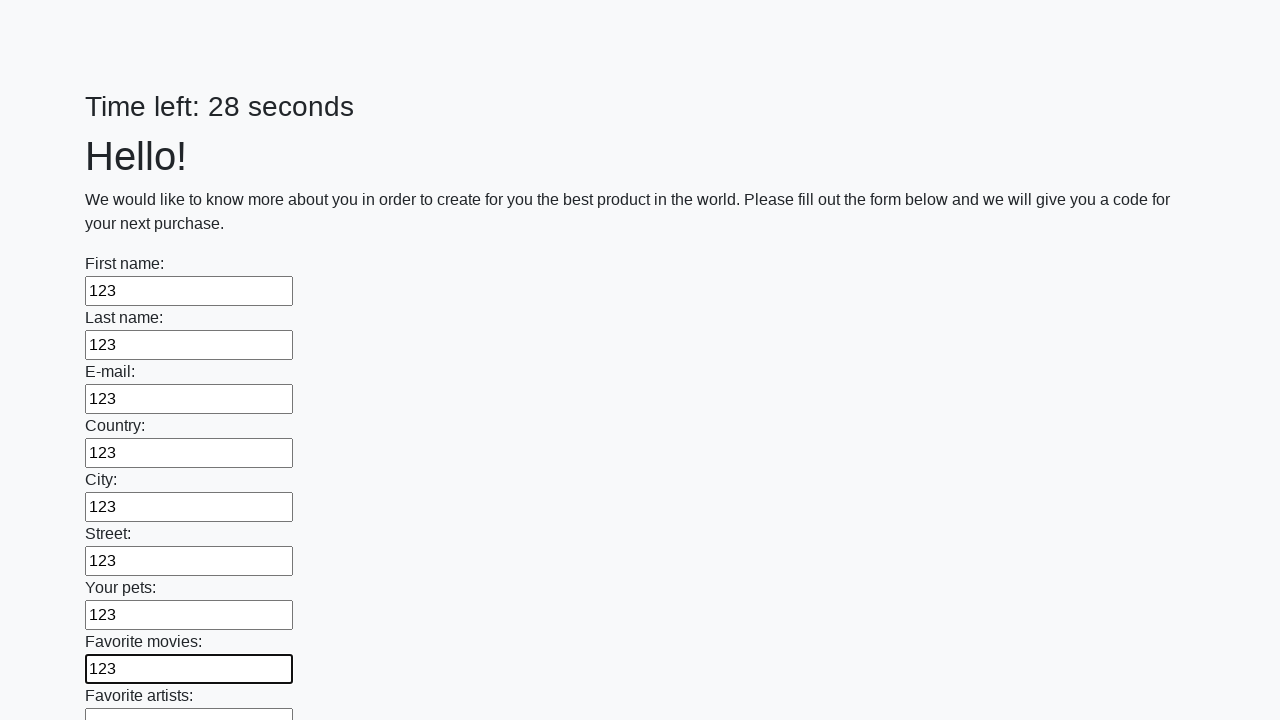

Filled a text input field with value '123' on input[type='text'] >> nth=8
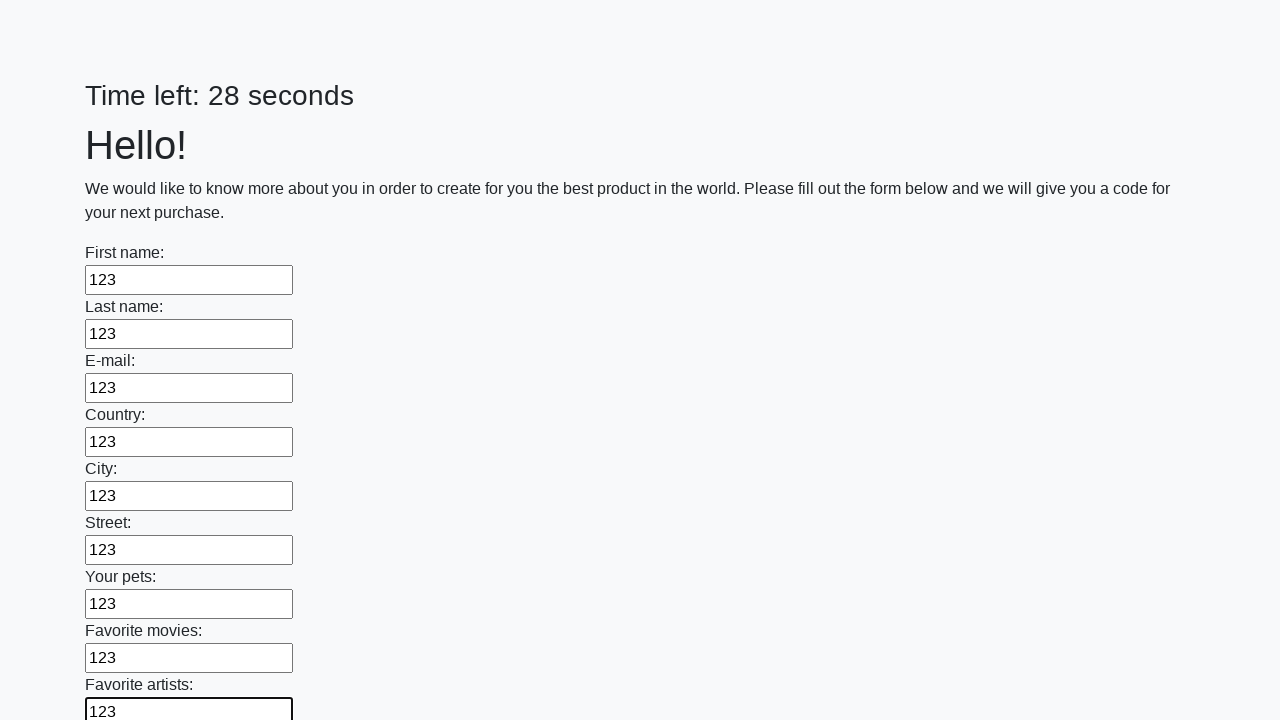

Filled a text input field with value '123' on input[type='text'] >> nth=9
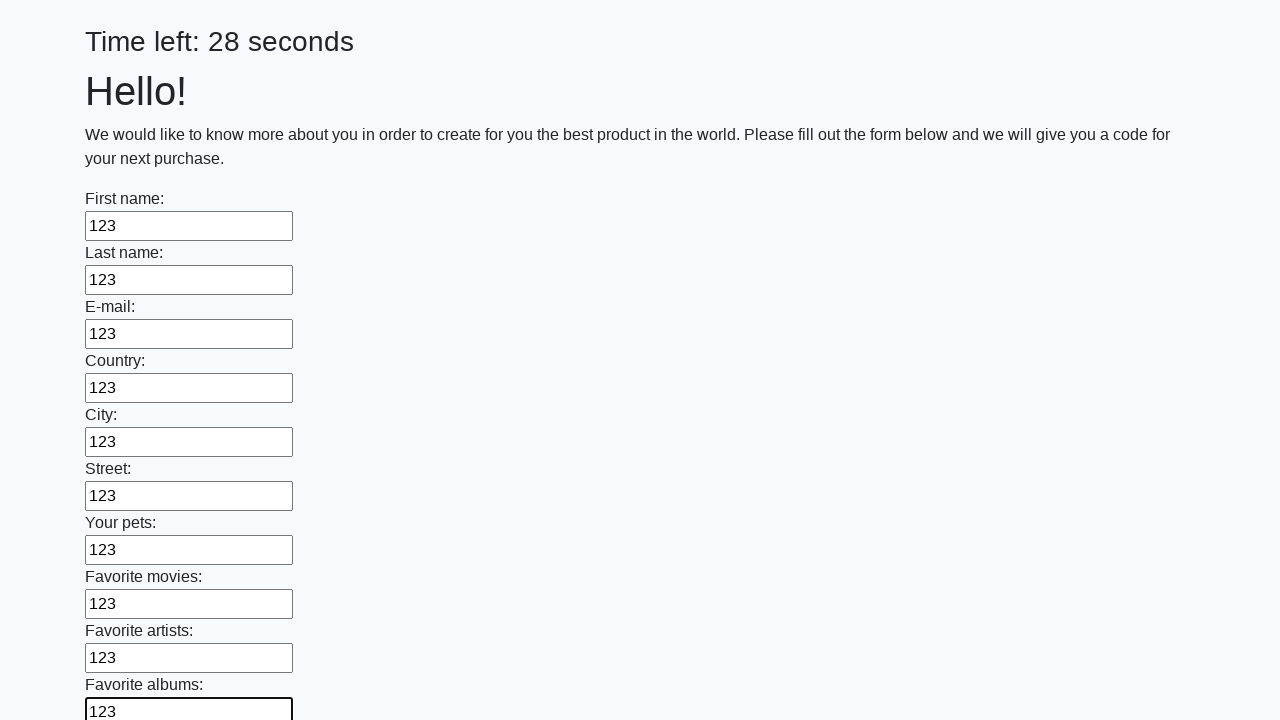

Filled a text input field with value '123' on input[type='text'] >> nth=10
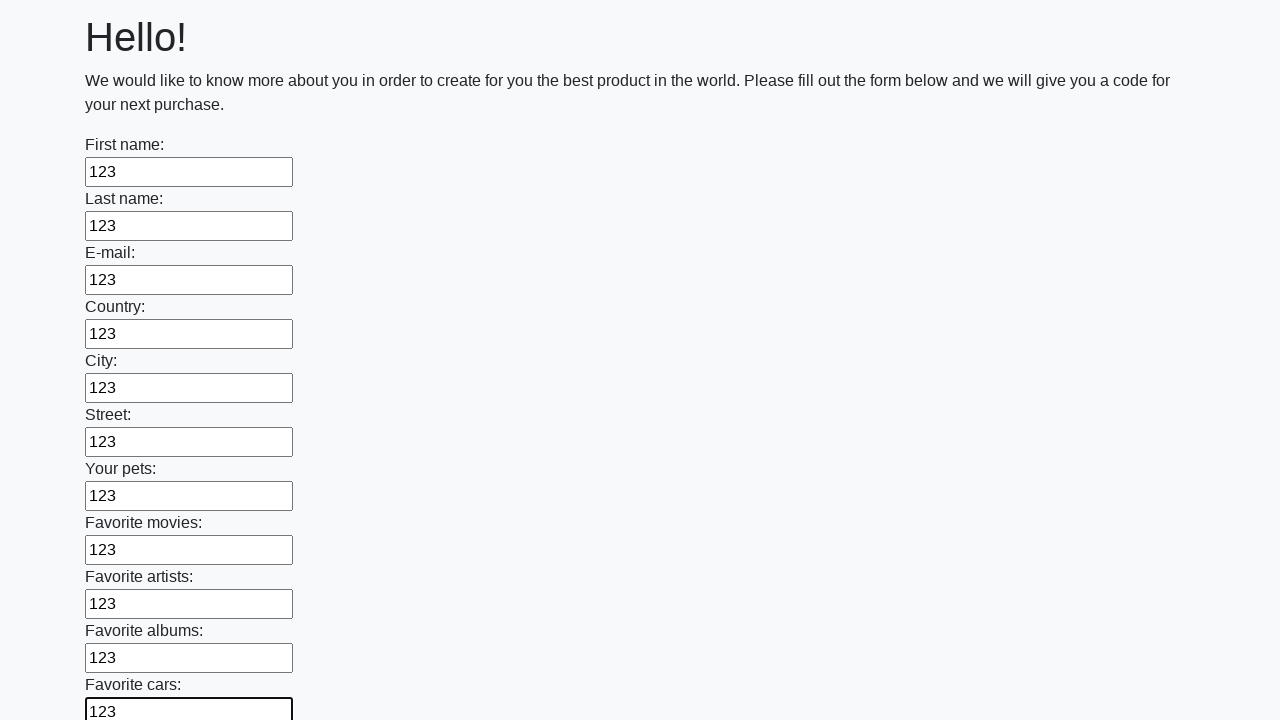

Filled a text input field with value '123' on input[type='text'] >> nth=11
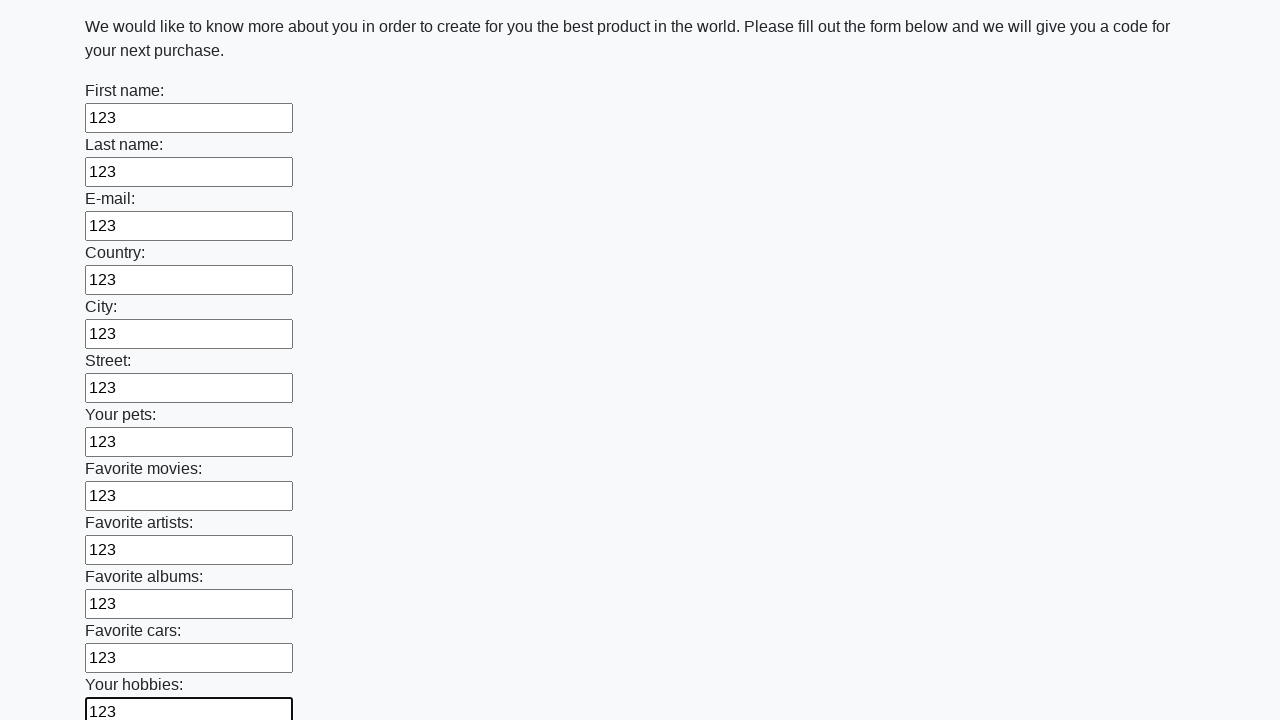

Filled a text input field with value '123' on input[type='text'] >> nth=12
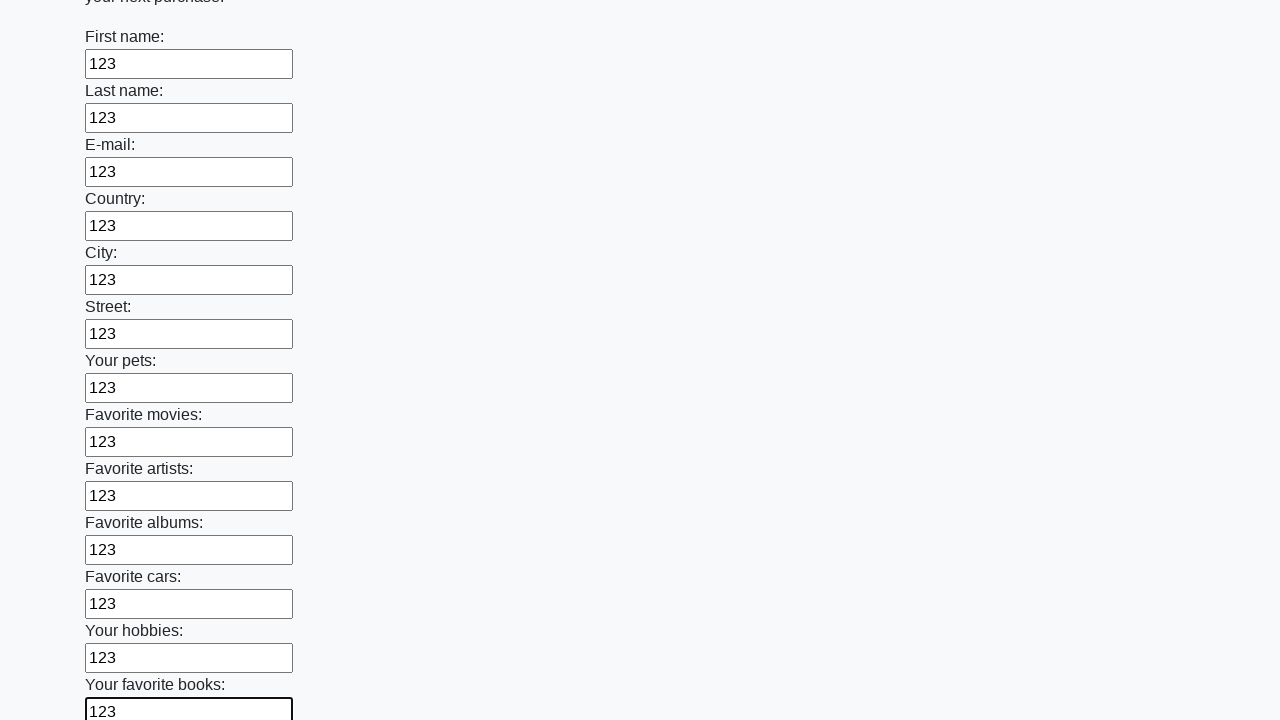

Filled a text input field with value '123' on input[type='text'] >> nth=13
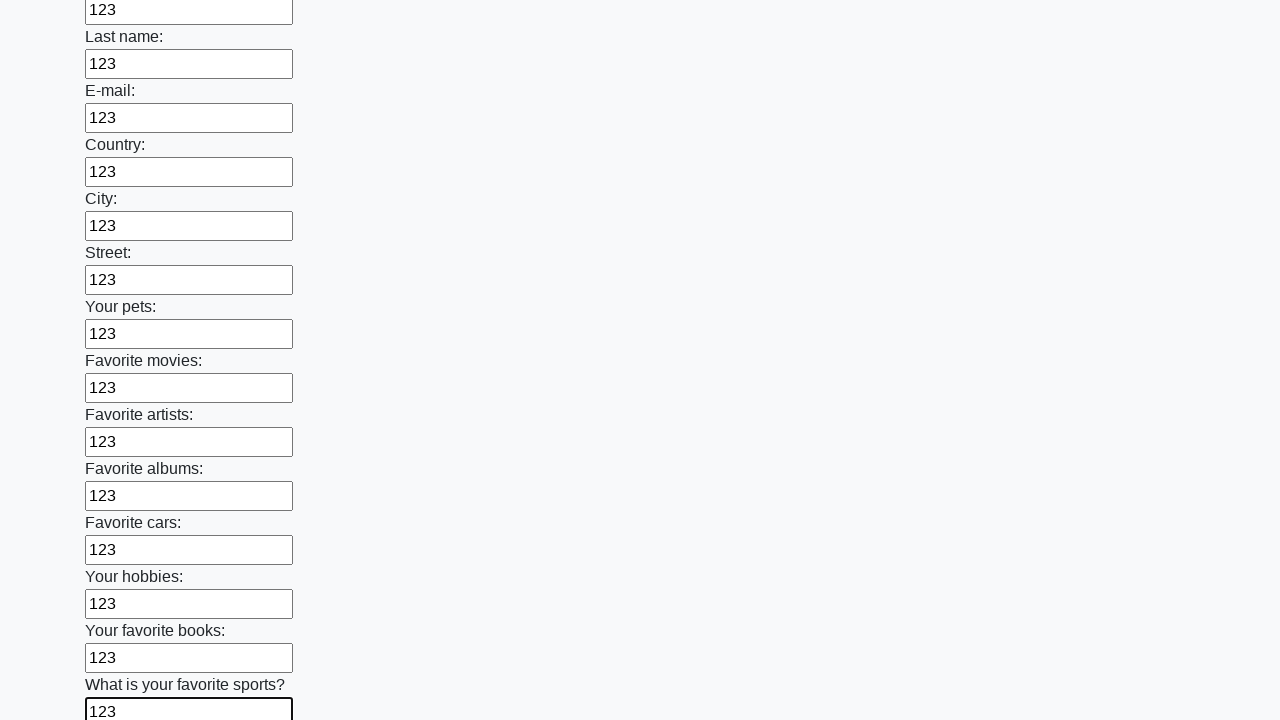

Filled a text input field with value '123' on input[type='text'] >> nth=14
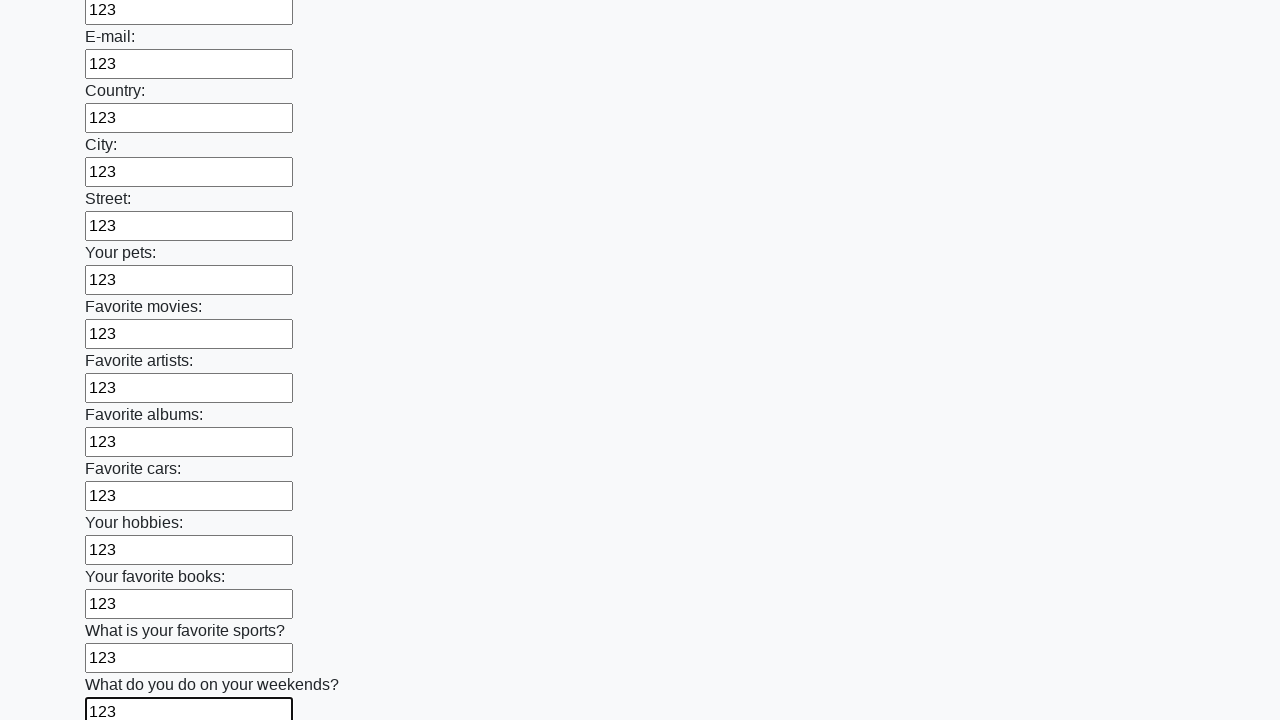

Filled a text input field with value '123' on input[type='text'] >> nth=15
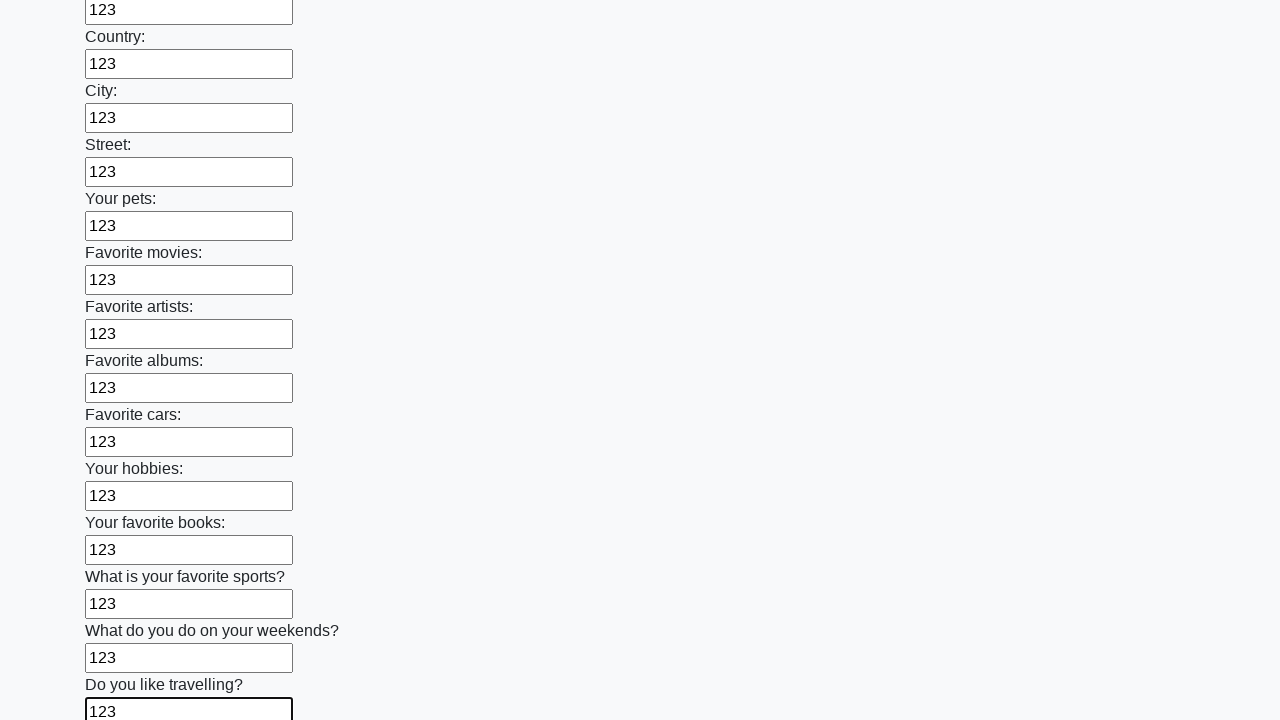

Filled a text input field with value '123' on input[type='text'] >> nth=16
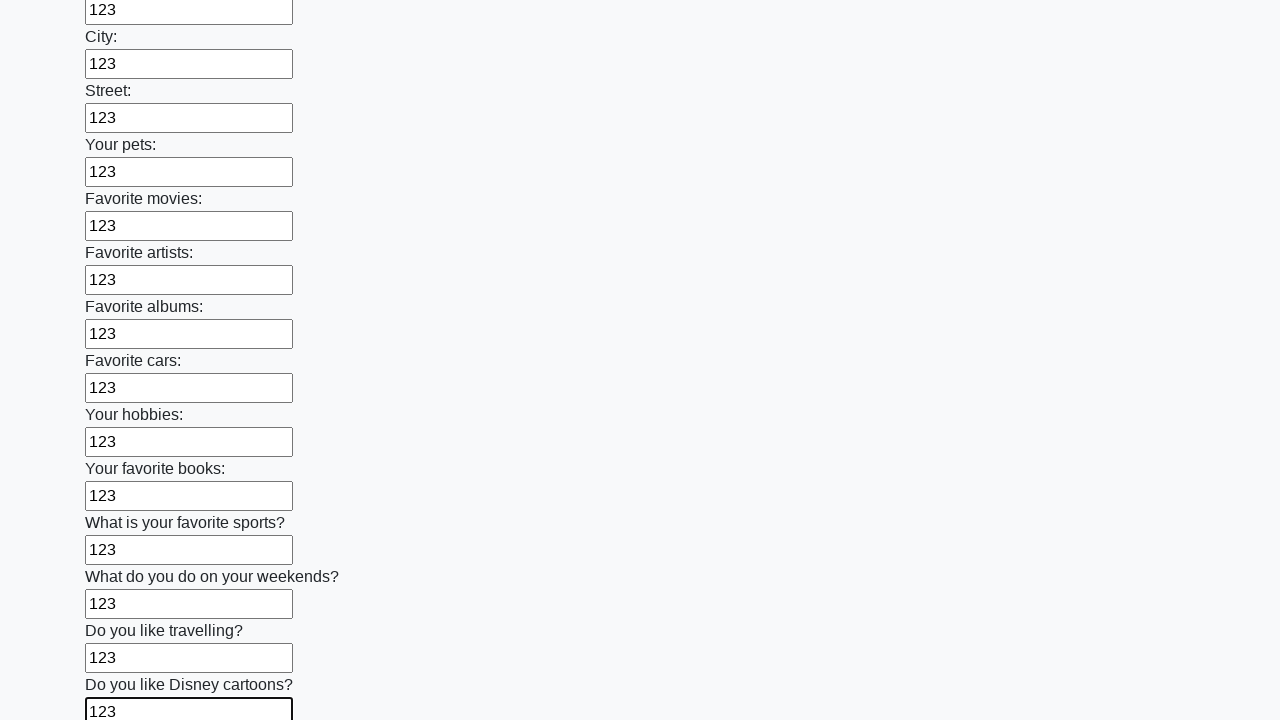

Filled a text input field with value '123' on input[type='text'] >> nth=17
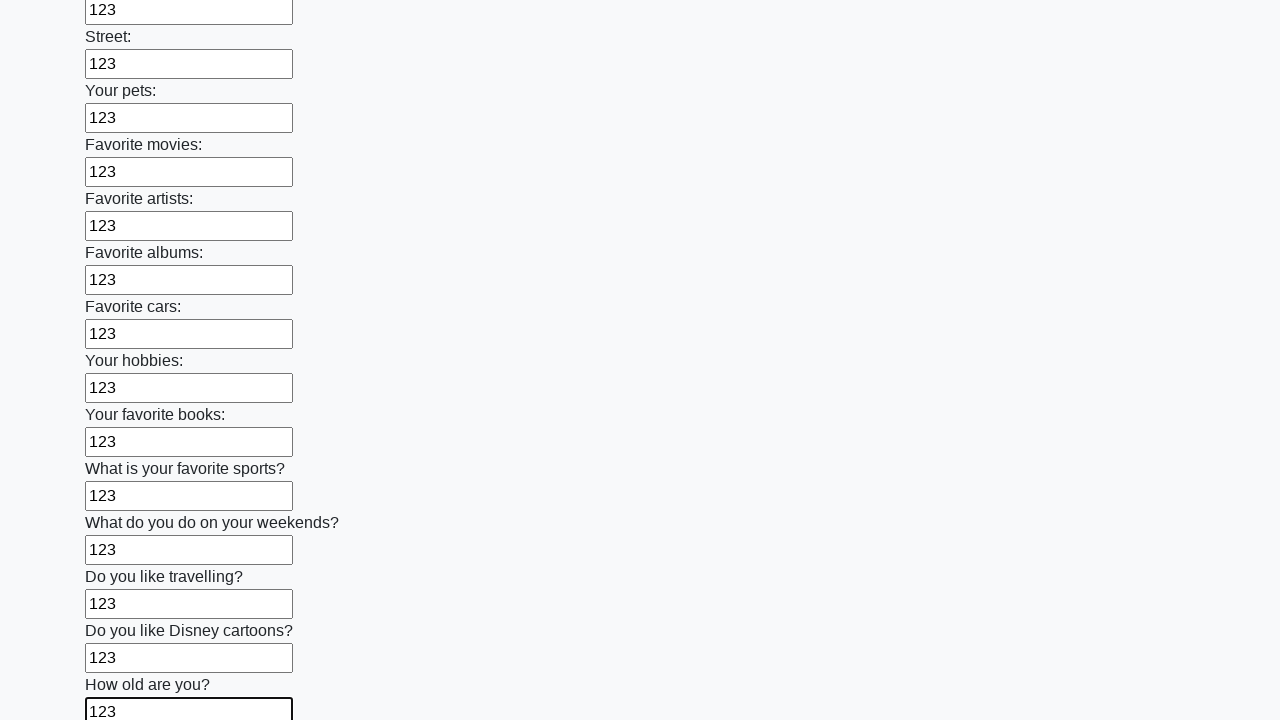

Filled a text input field with value '123' on input[type='text'] >> nth=18
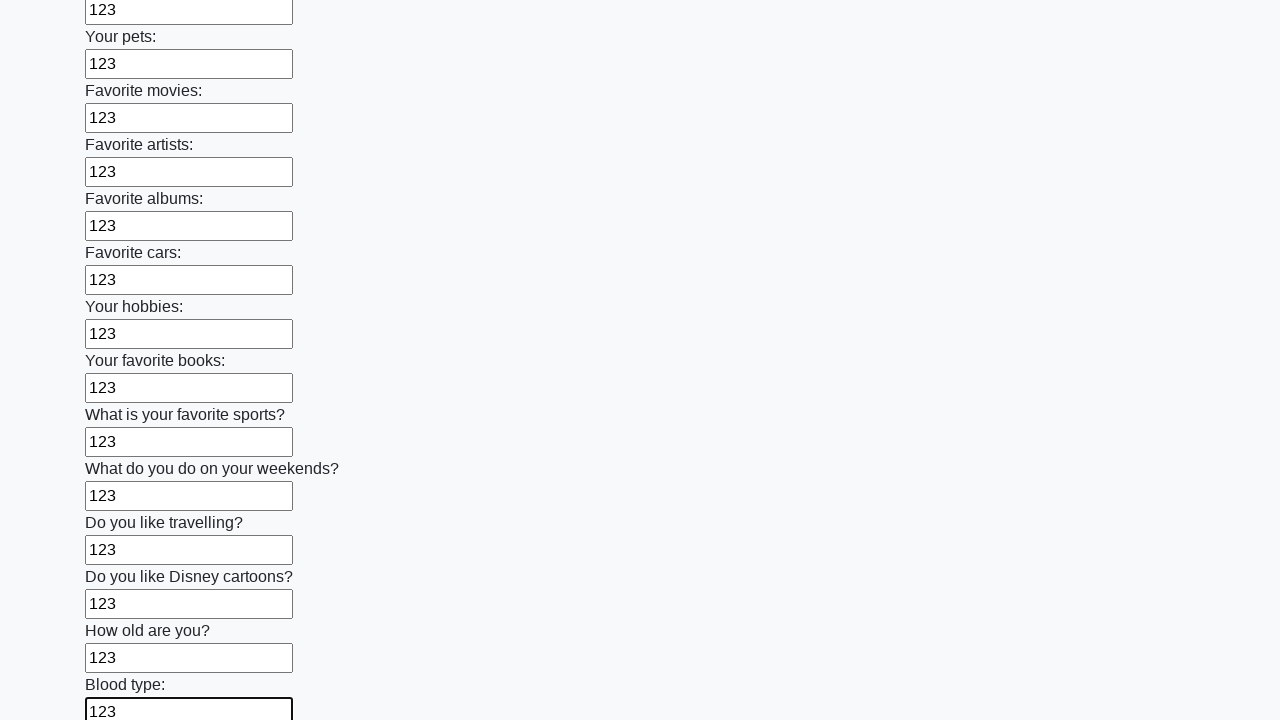

Filled a text input field with value '123' on input[type='text'] >> nth=19
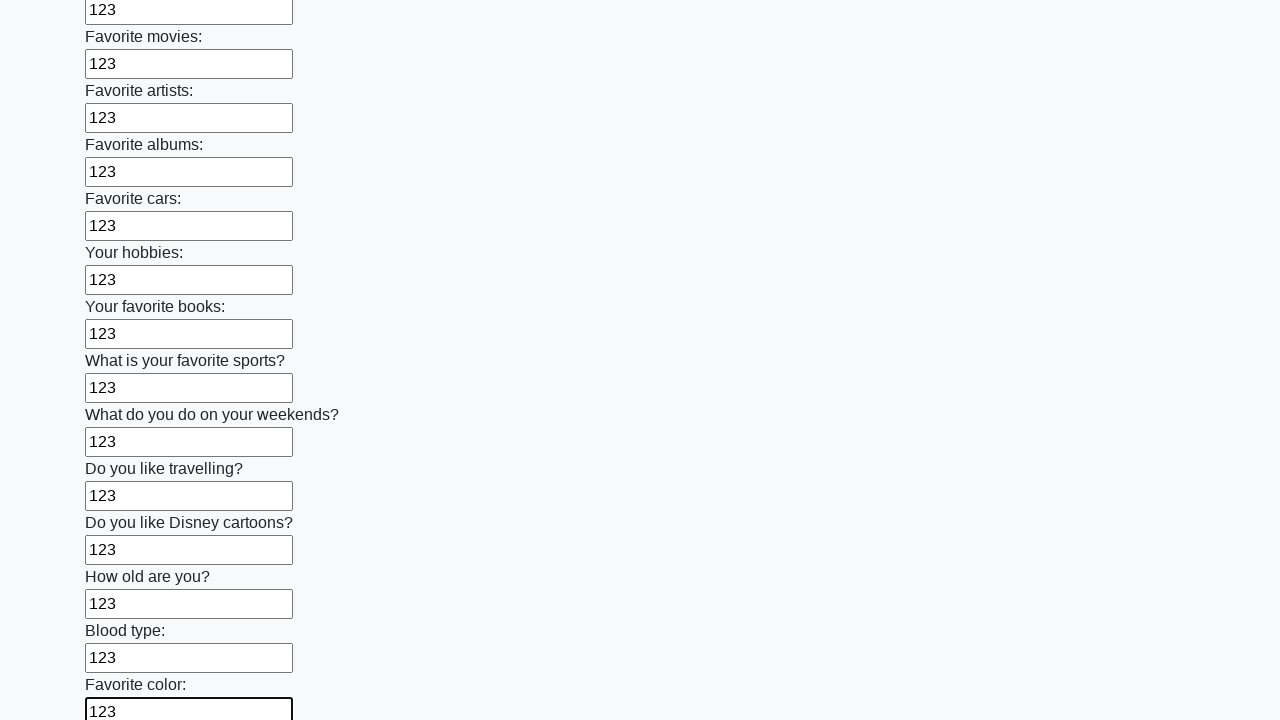

Filled a text input field with value '123' on input[type='text'] >> nth=20
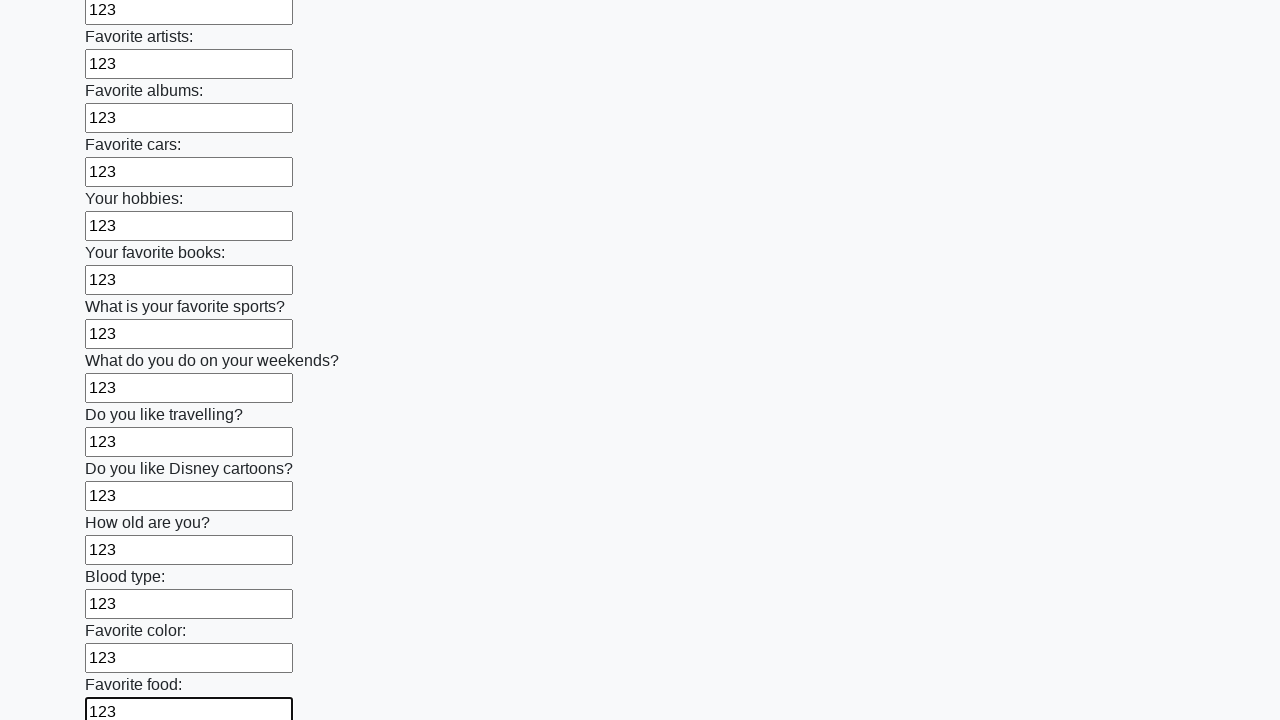

Filled a text input field with value '123' on input[type='text'] >> nth=21
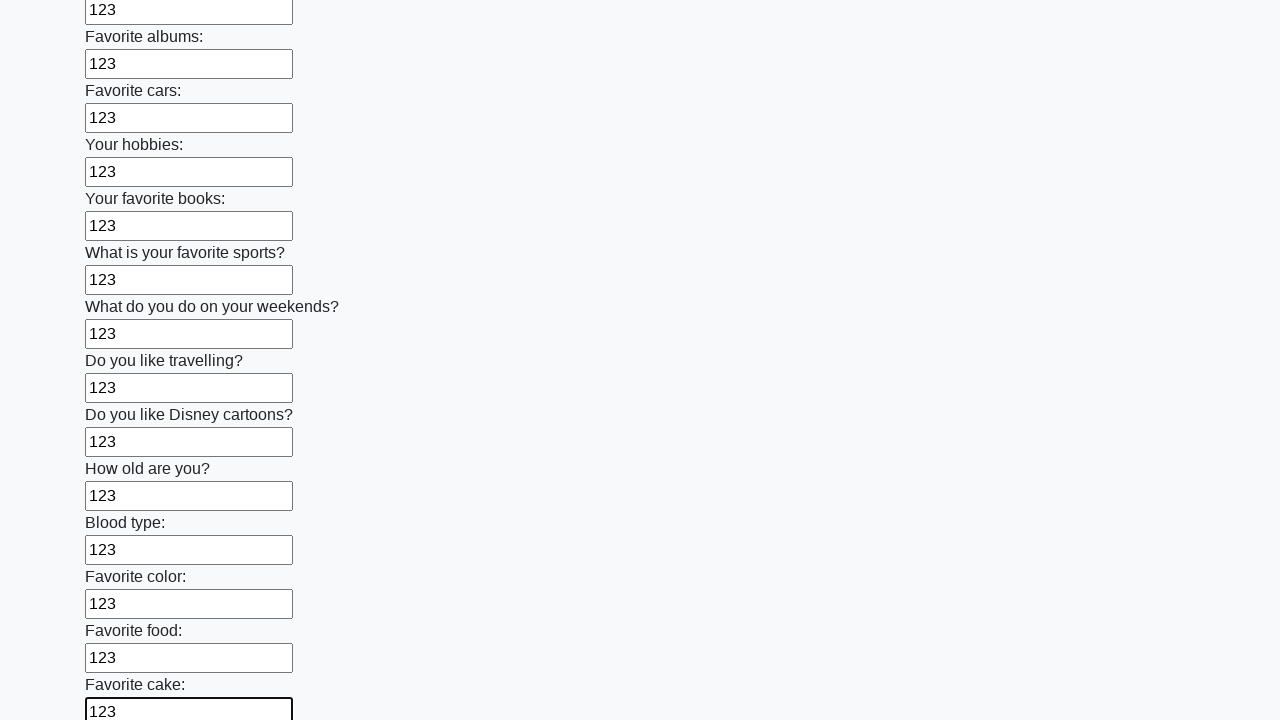

Filled a text input field with value '123' on input[type='text'] >> nth=22
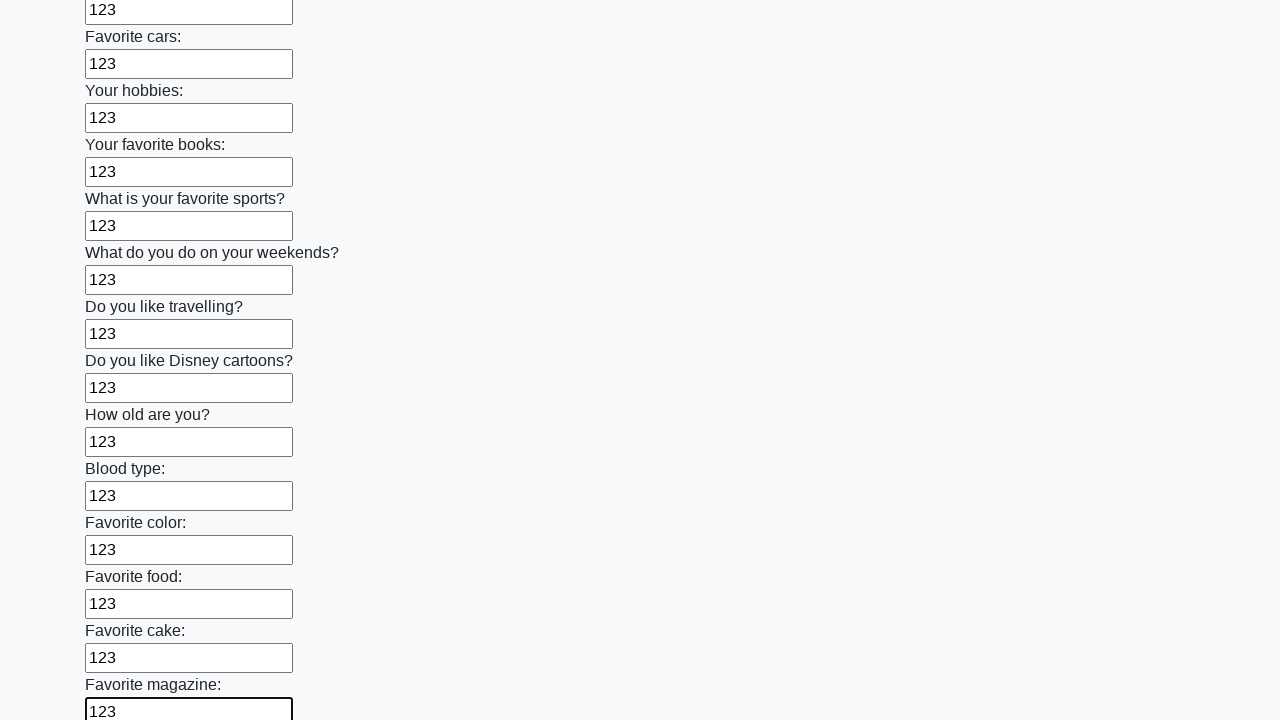

Filled a text input field with value '123' on input[type='text'] >> nth=23
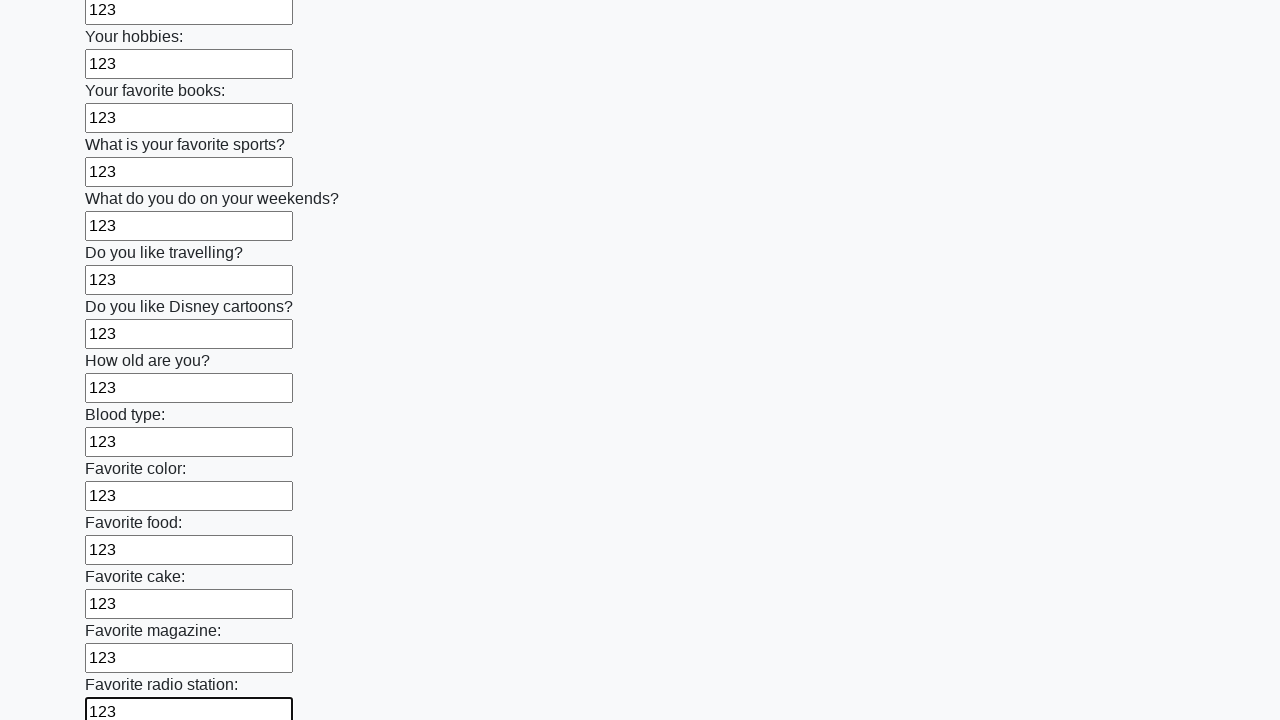

Filled a text input field with value '123' on input[type='text'] >> nth=24
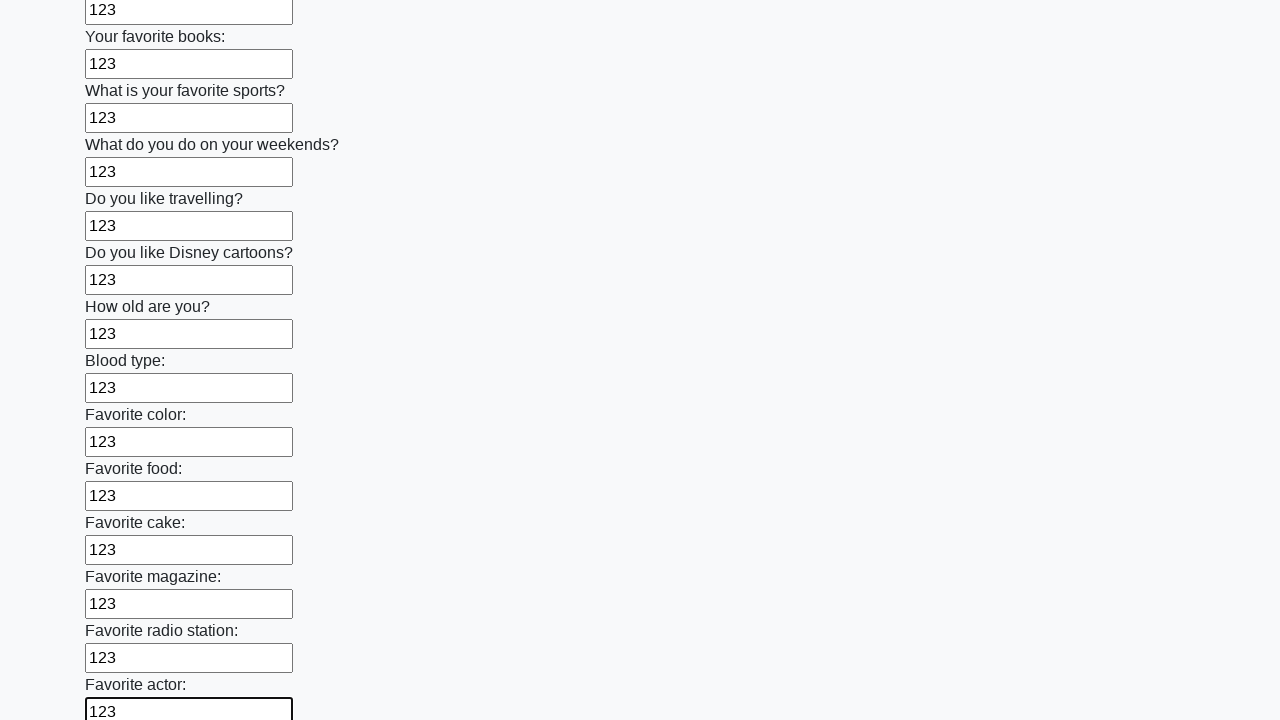

Filled a text input field with value '123' on input[type='text'] >> nth=25
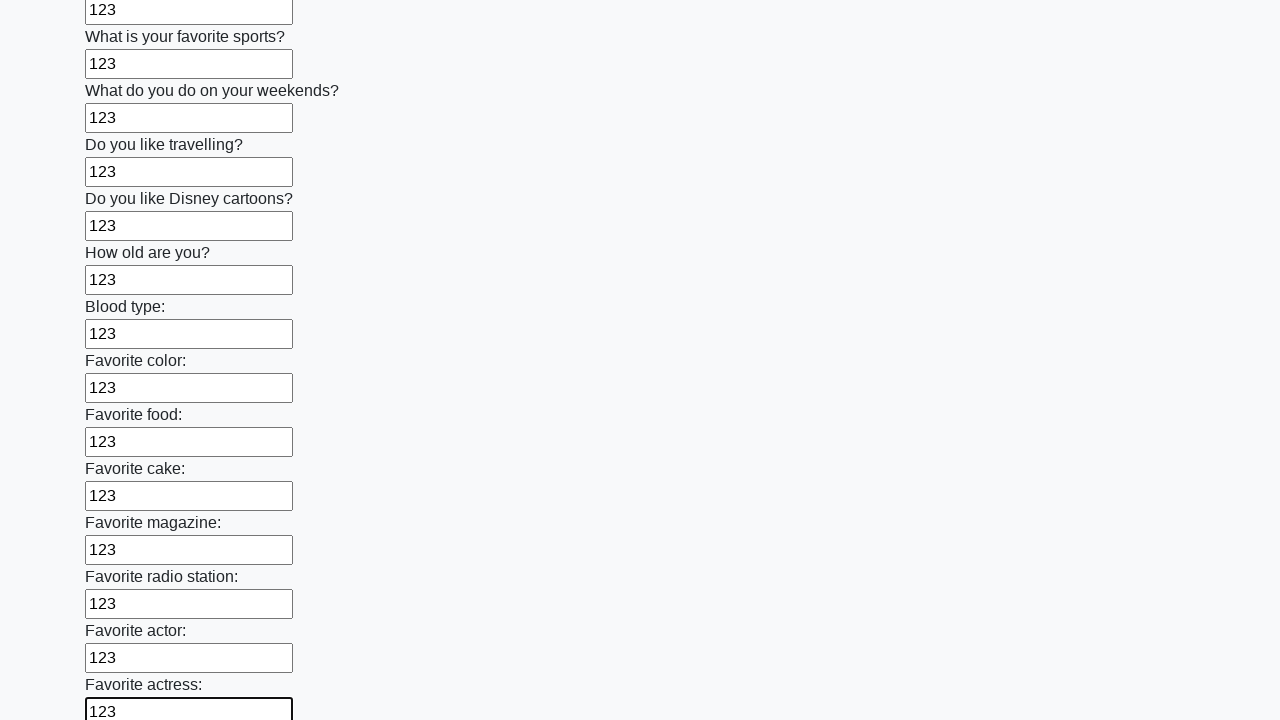

Filled a text input field with value '123' on input[type='text'] >> nth=26
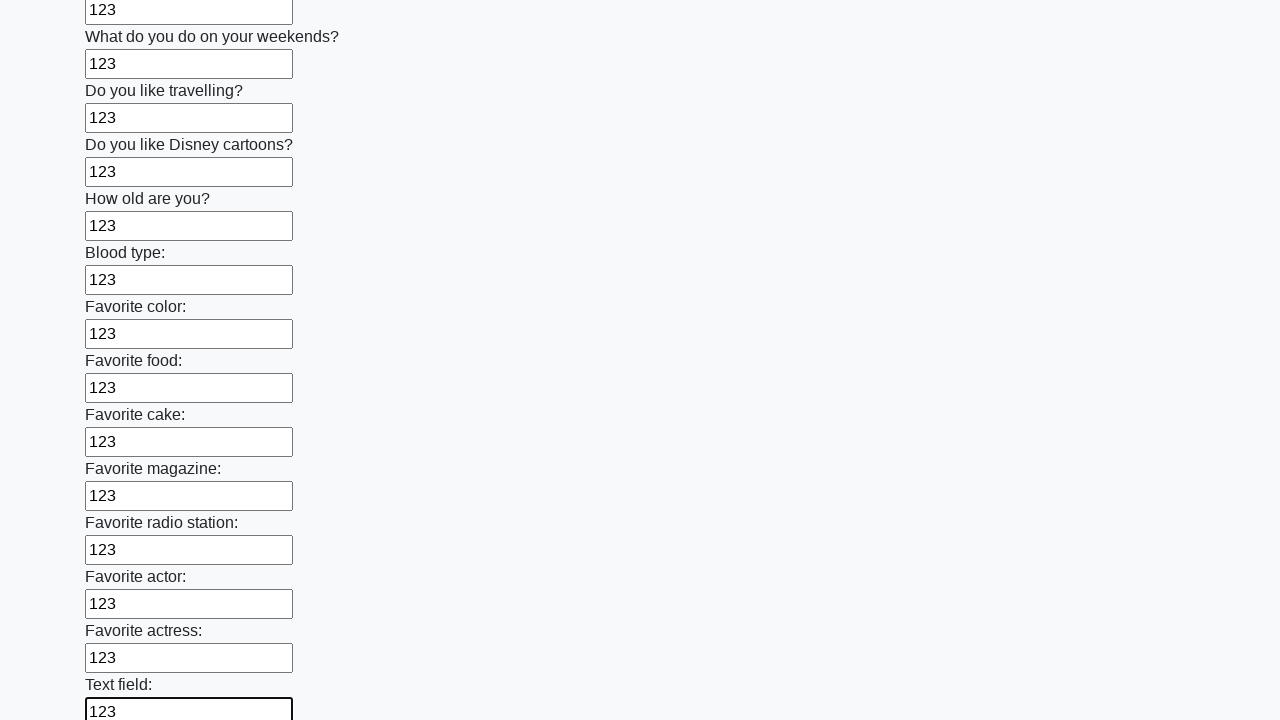

Filled a text input field with value '123' on input[type='text'] >> nth=27
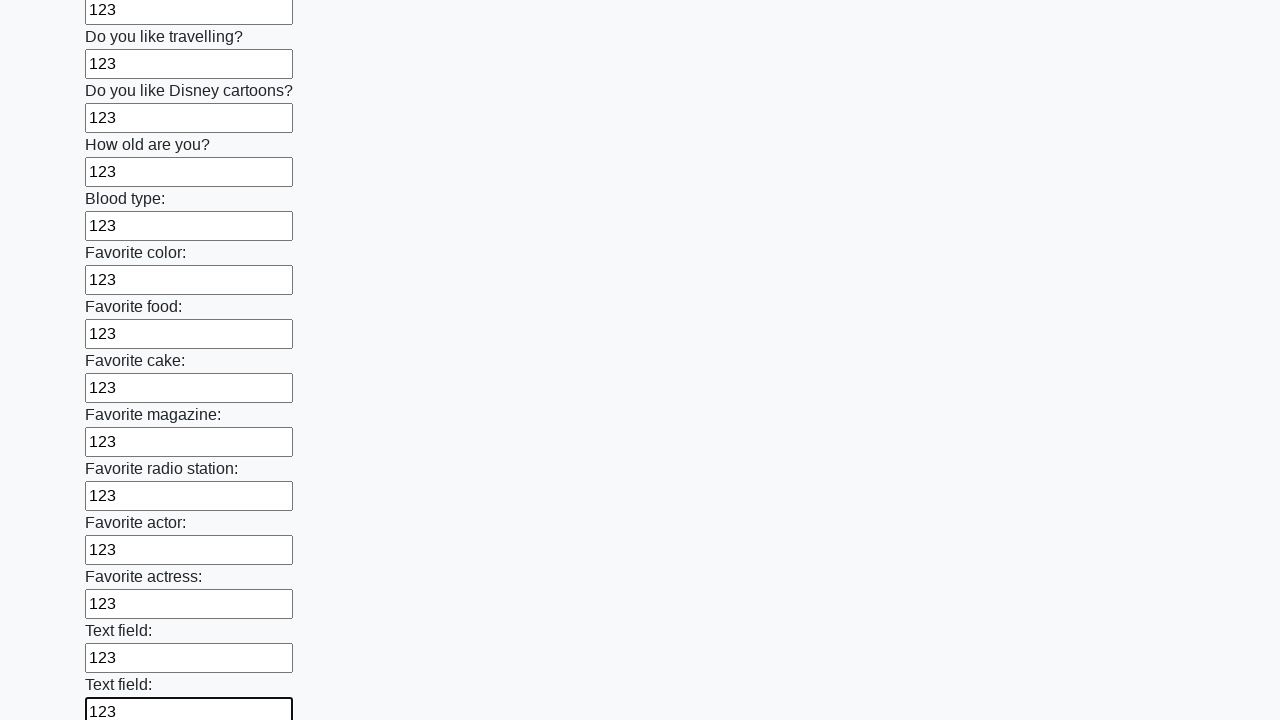

Filled a text input field with value '123' on input[type='text'] >> nth=28
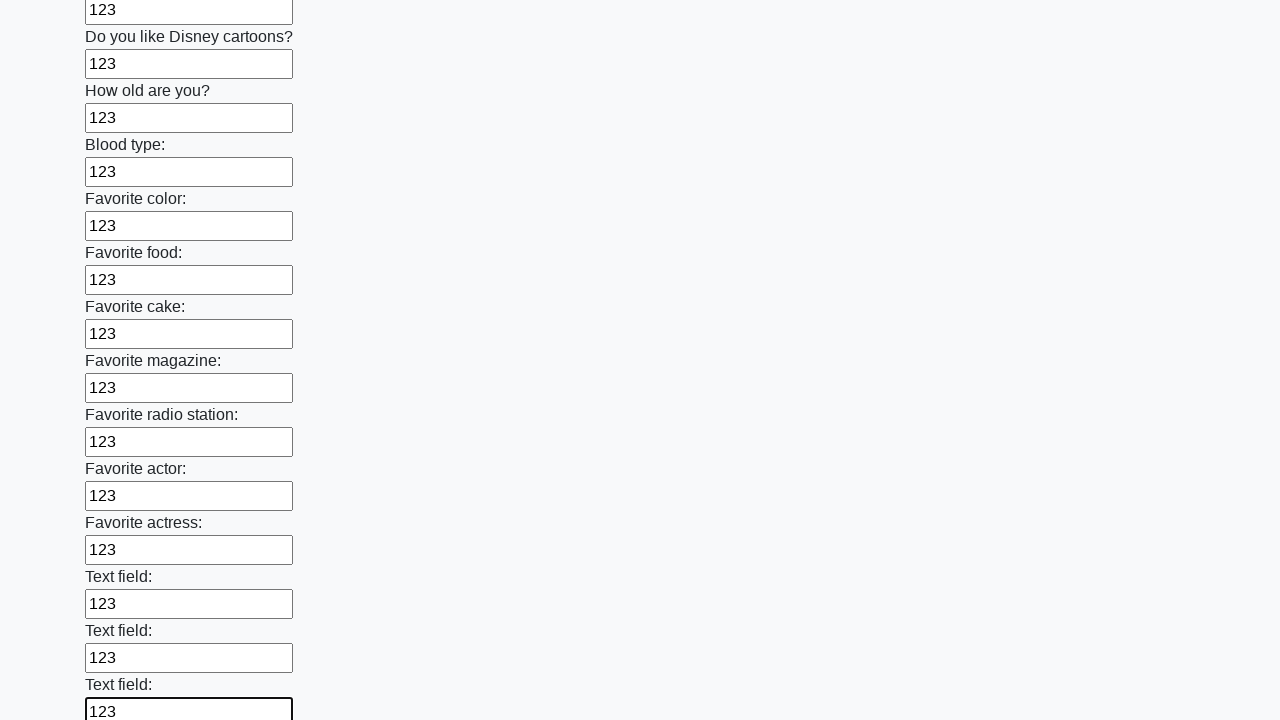

Filled a text input field with value '123' on input[type='text'] >> nth=29
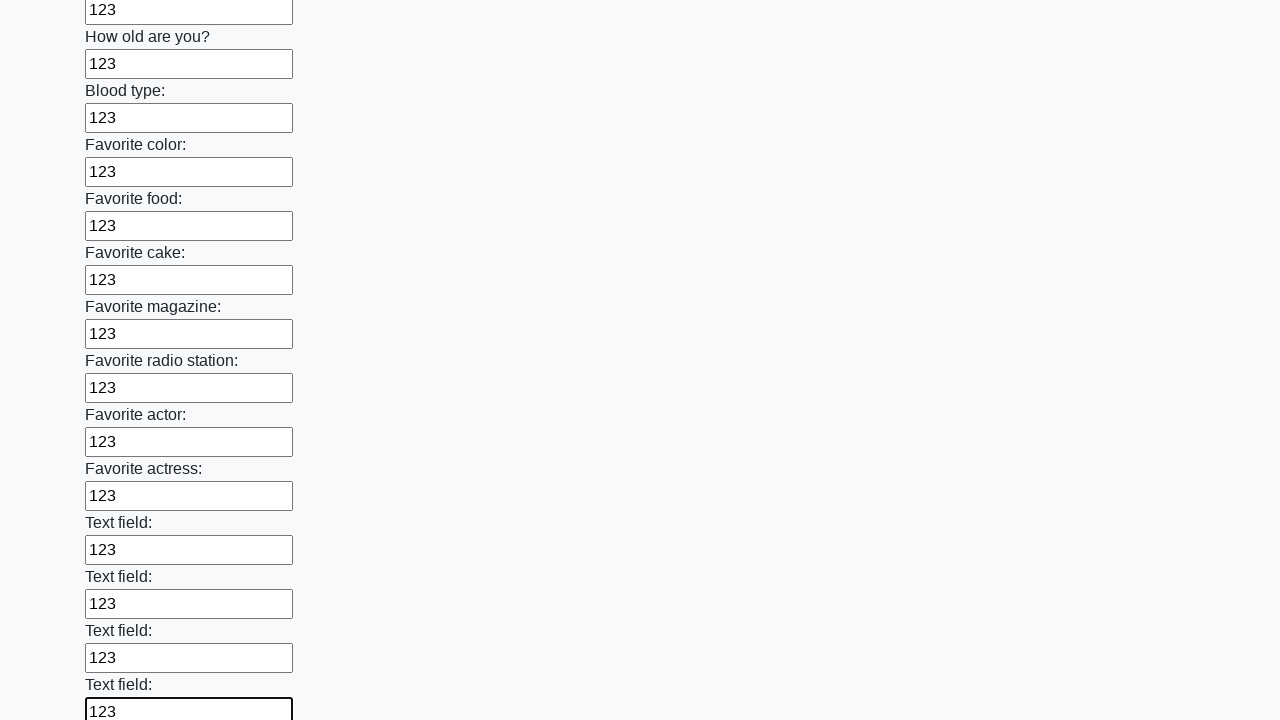

Filled a text input field with value '123' on input[type='text'] >> nth=30
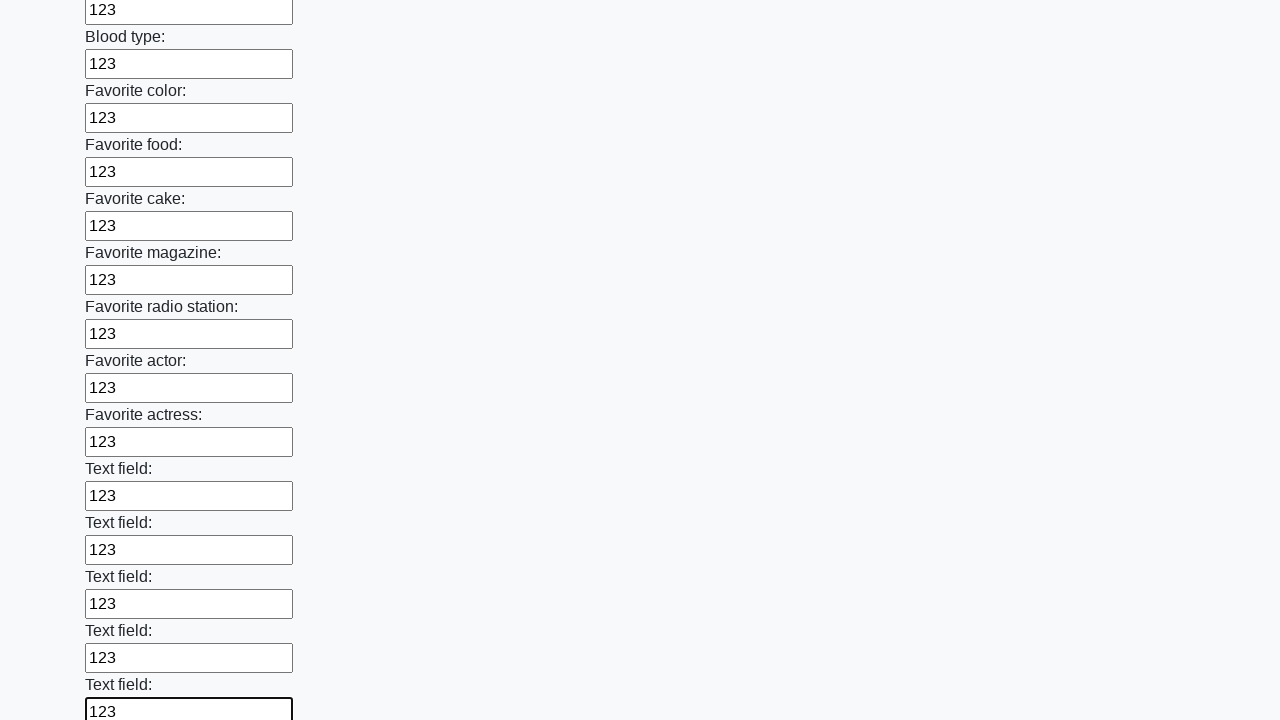

Filled a text input field with value '123' on input[type='text'] >> nth=31
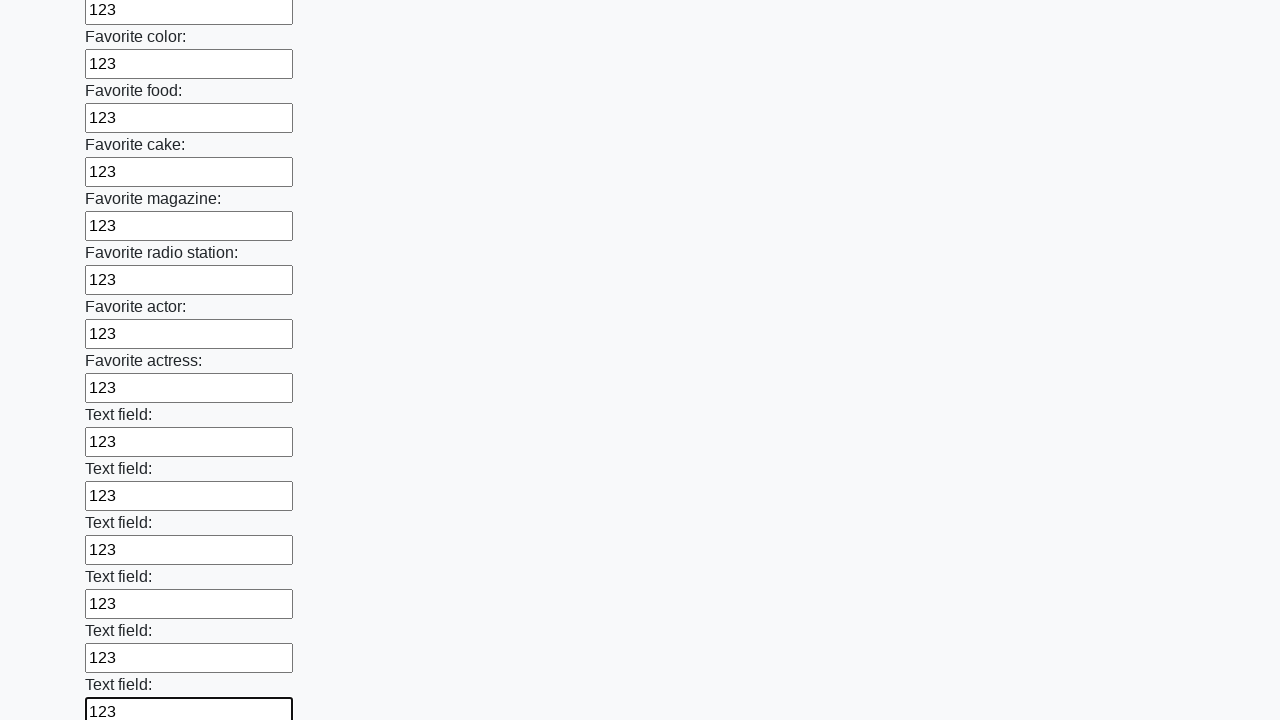

Filled a text input field with value '123' on input[type='text'] >> nth=32
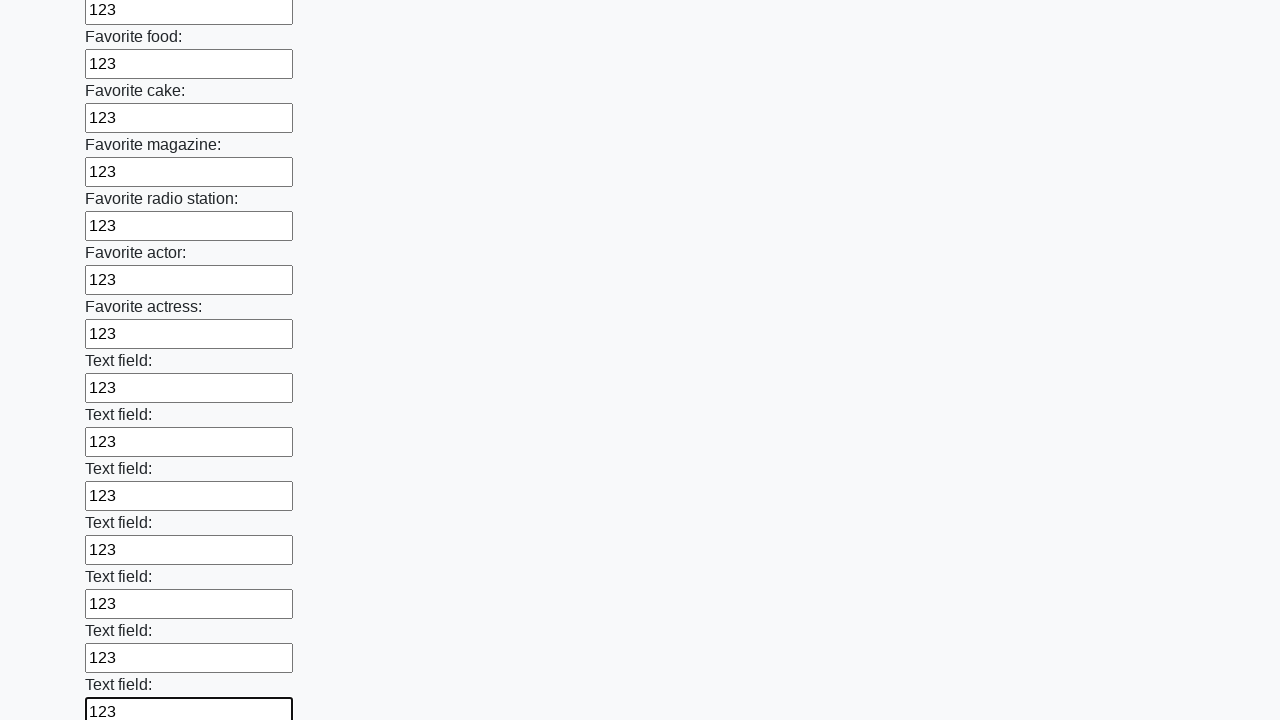

Filled a text input field with value '123' on input[type='text'] >> nth=33
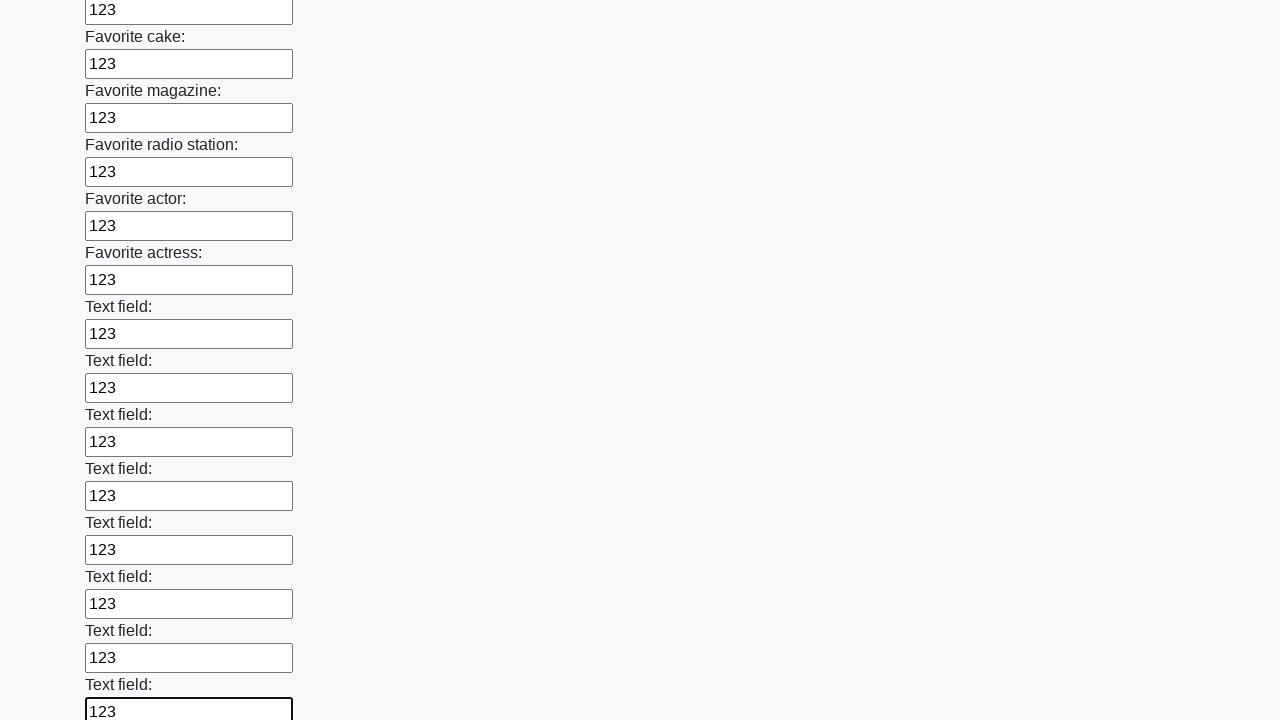

Filled a text input field with value '123' on input[type='text'] >> nth=34
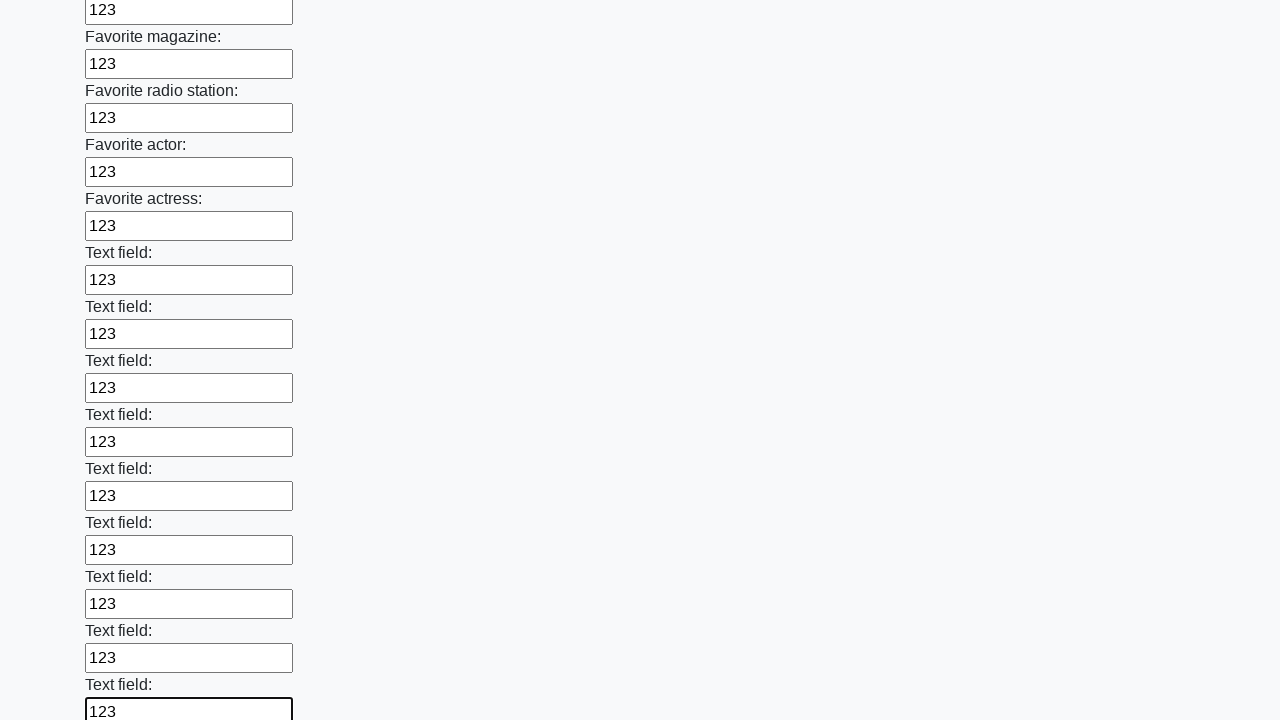

Filled a text input field with value '123' on input[type='text'] >> nth=35
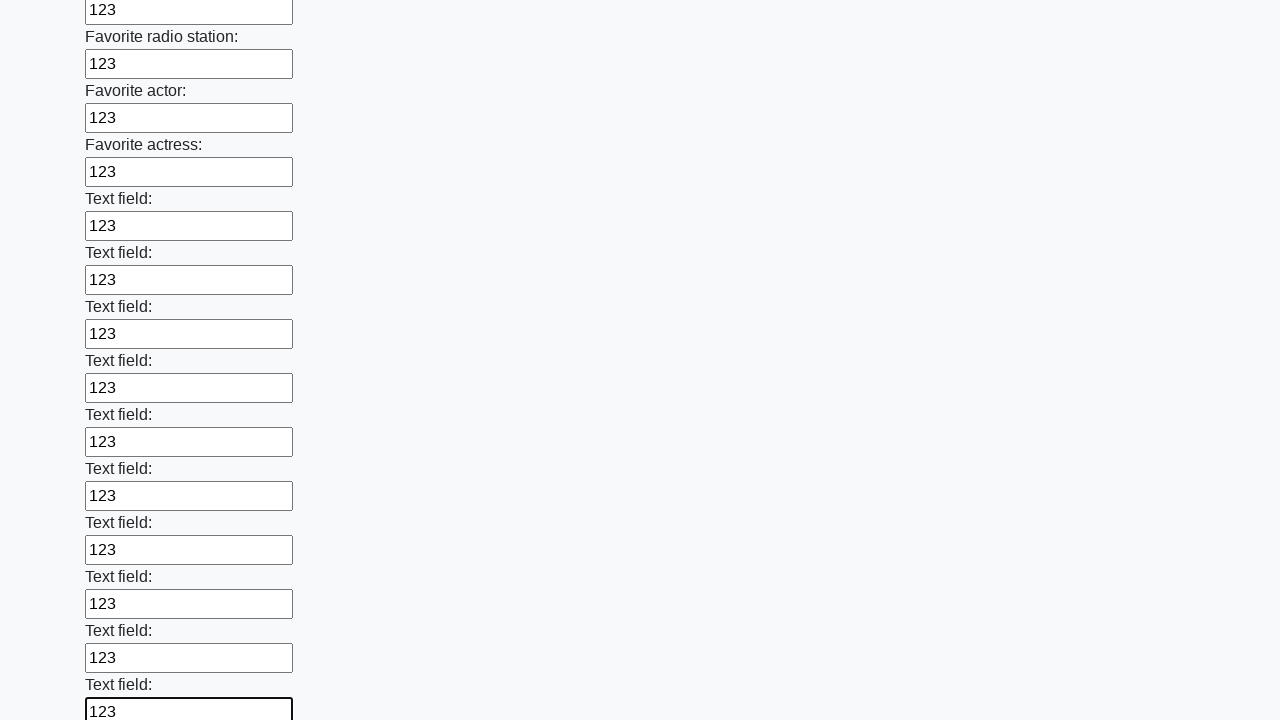

Filled a text input field with value '123' on input[type='text'] >> nth=36
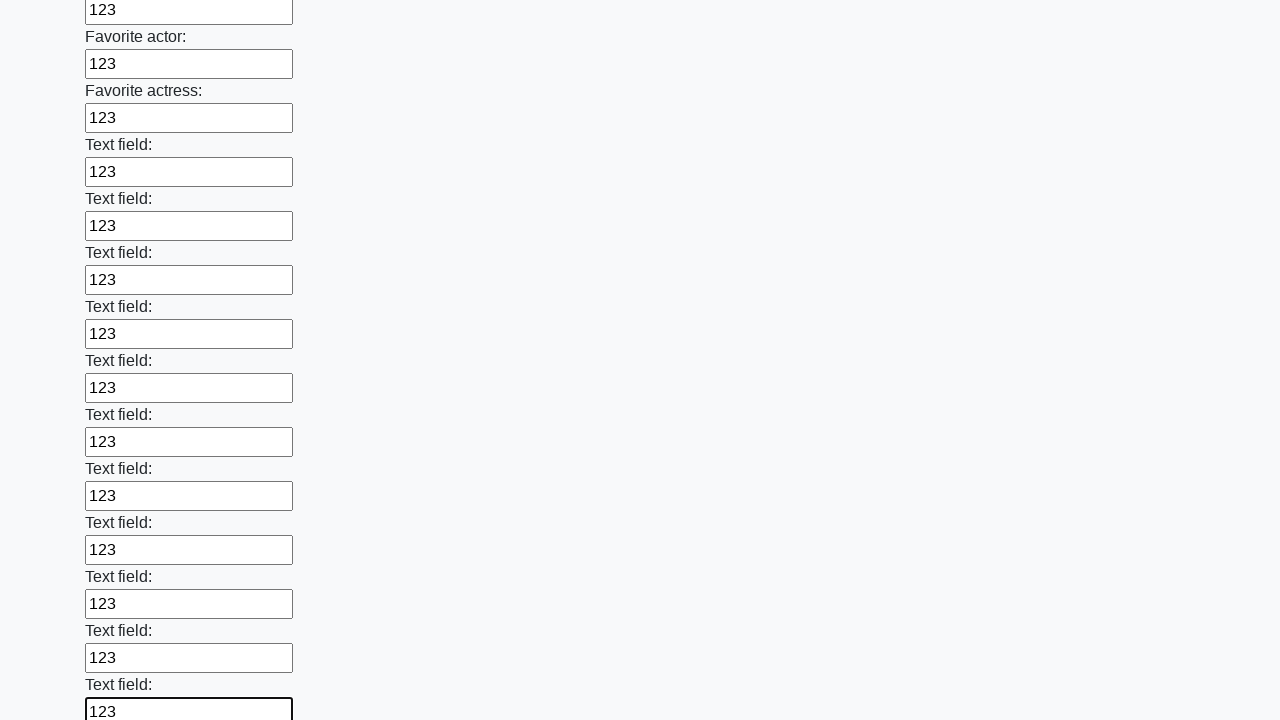

Filled a text input field with value '123' on input[type='text'] >> nth=37
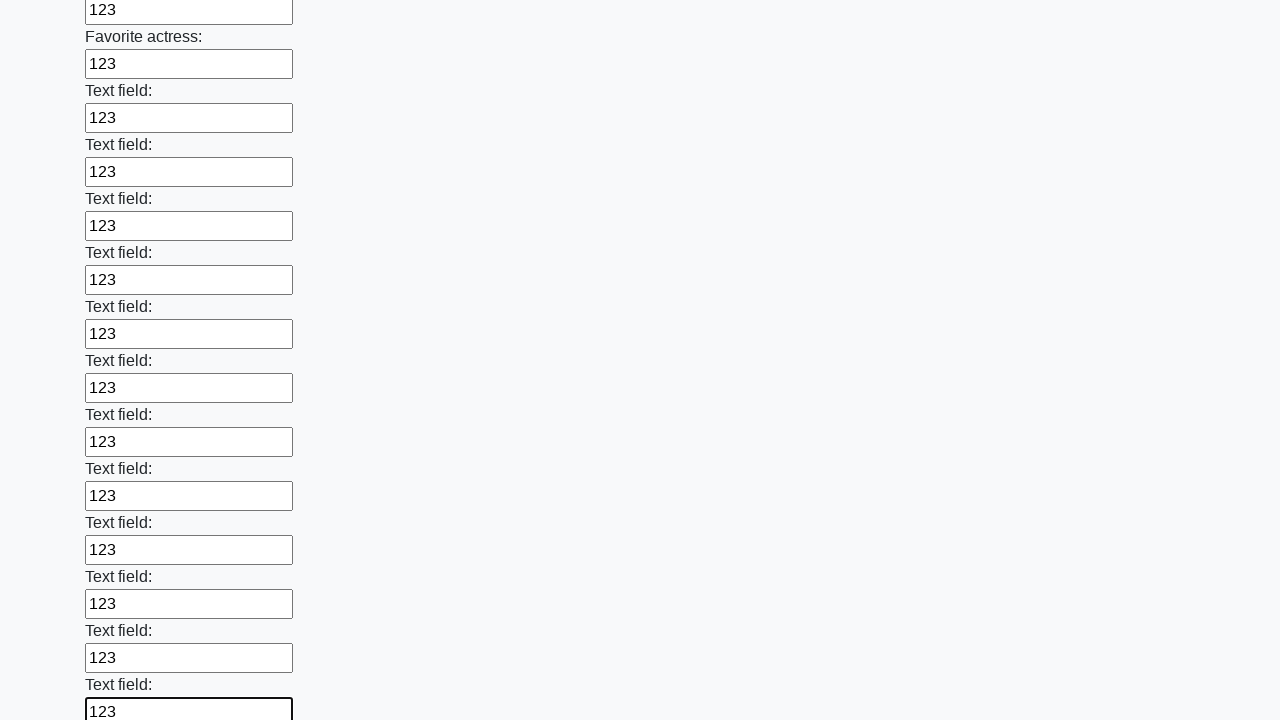

Filled a text input field with value '123' on input[type='text'] >> nth=38
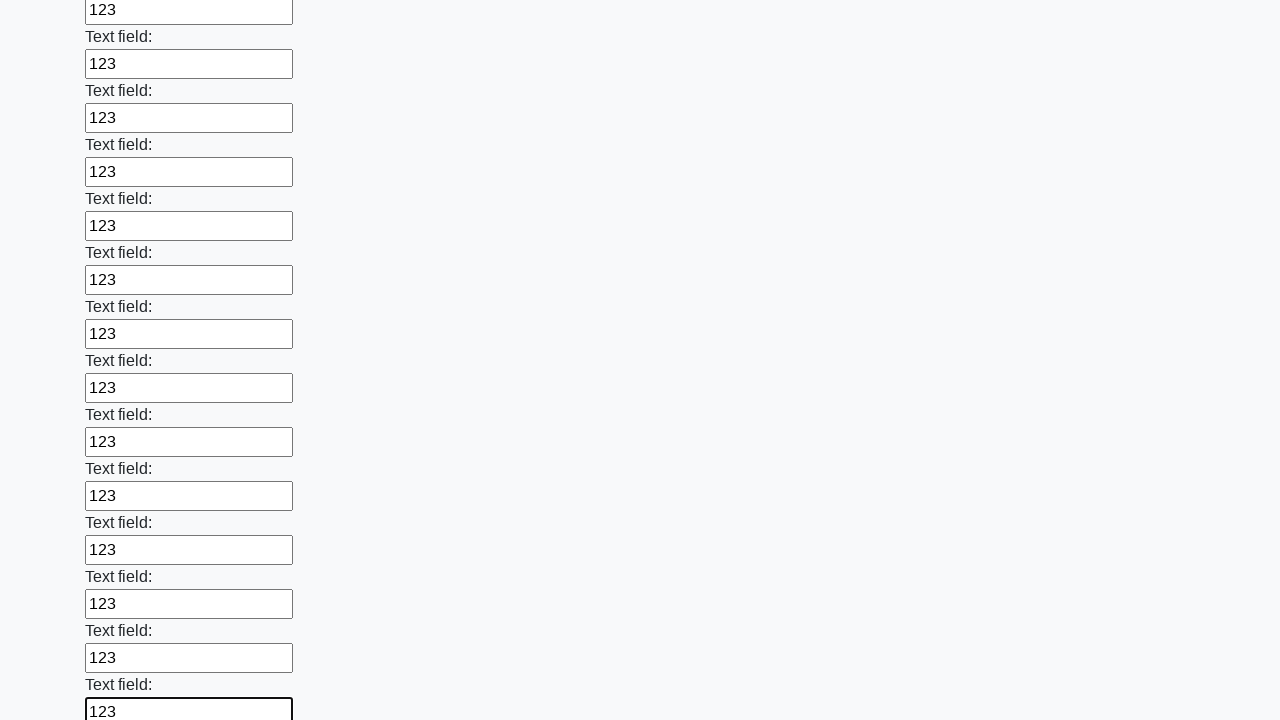

Filled a text input field with value '123' on input[type='text'] >> nth=39
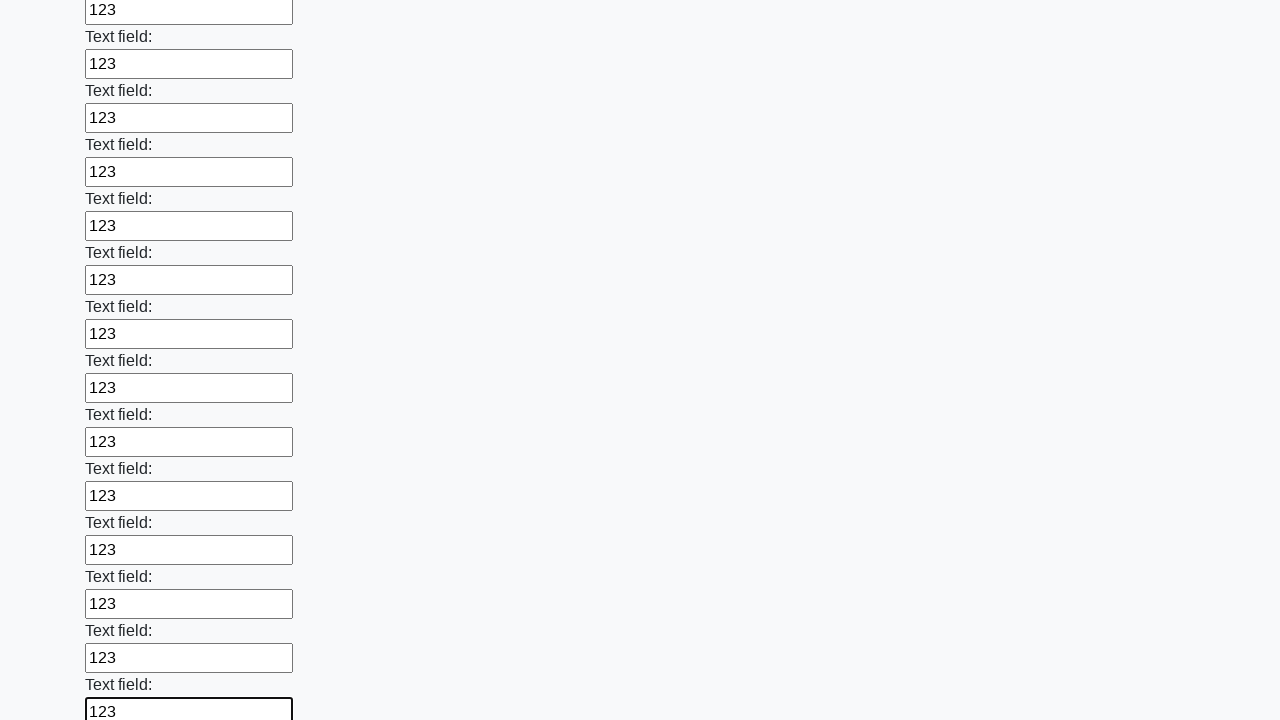

Filled a text input field with value '123' on input[type='text'] >> nth=40
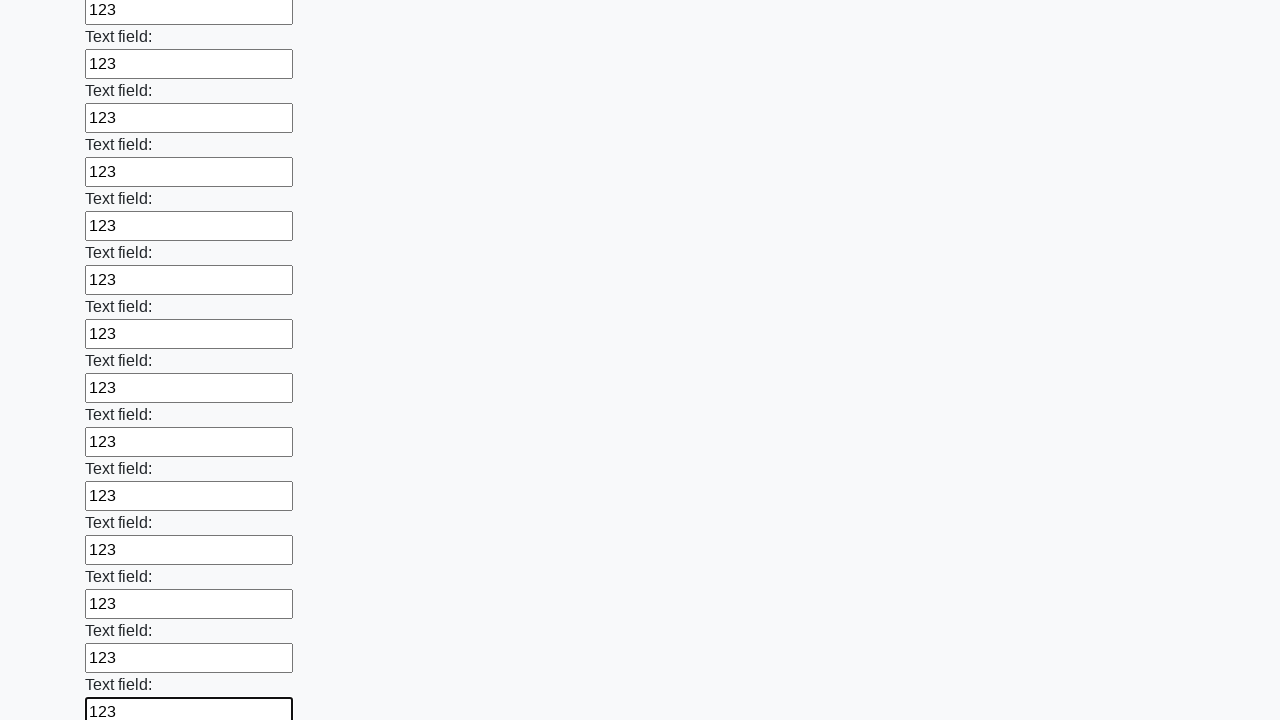

Filled a text input field with value '123' on input[type='text'] >> nth=41
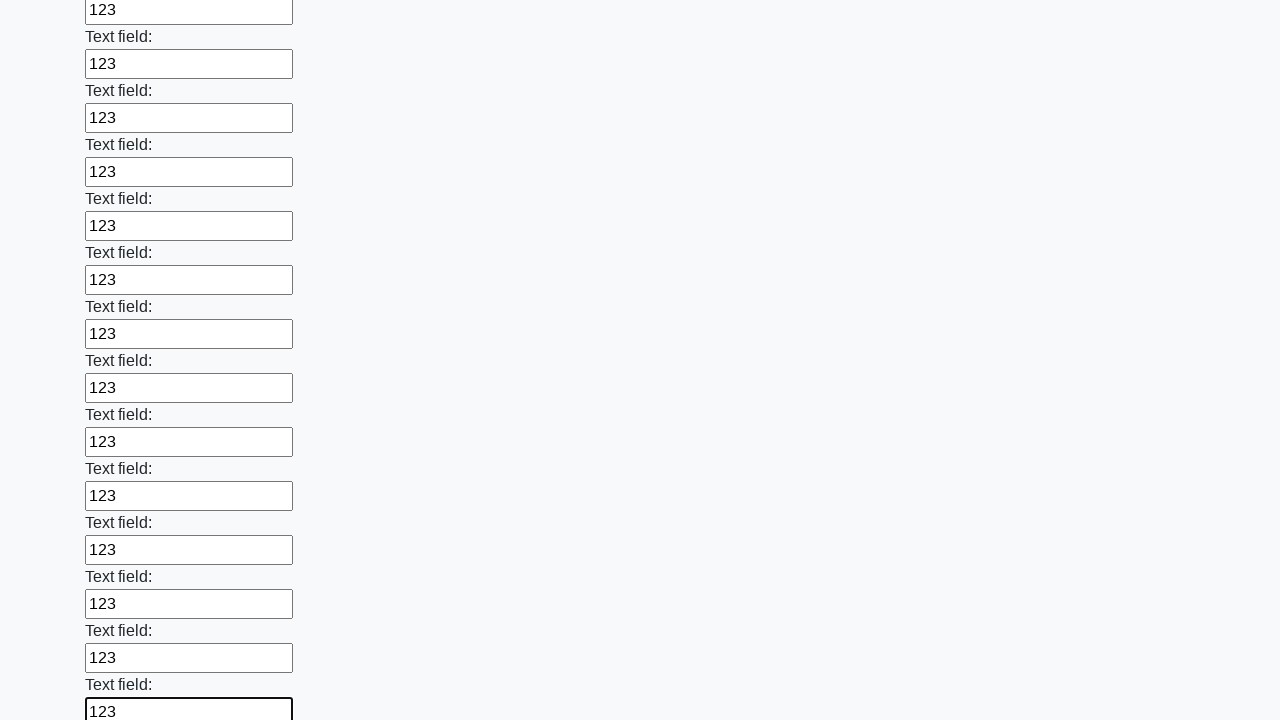

Filled a text input field with value '123' on input[type='text'] >> nth=42
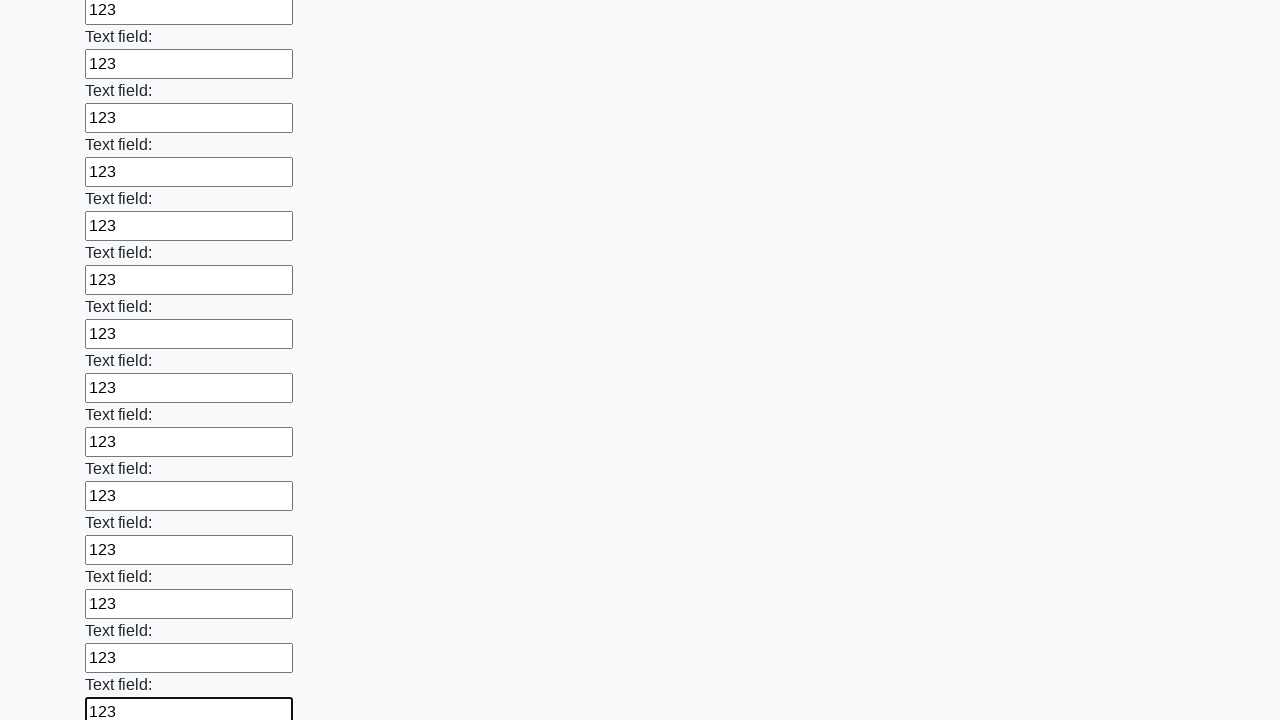

Filled a text input field with value '123' on input[type='text'] >> nth=43
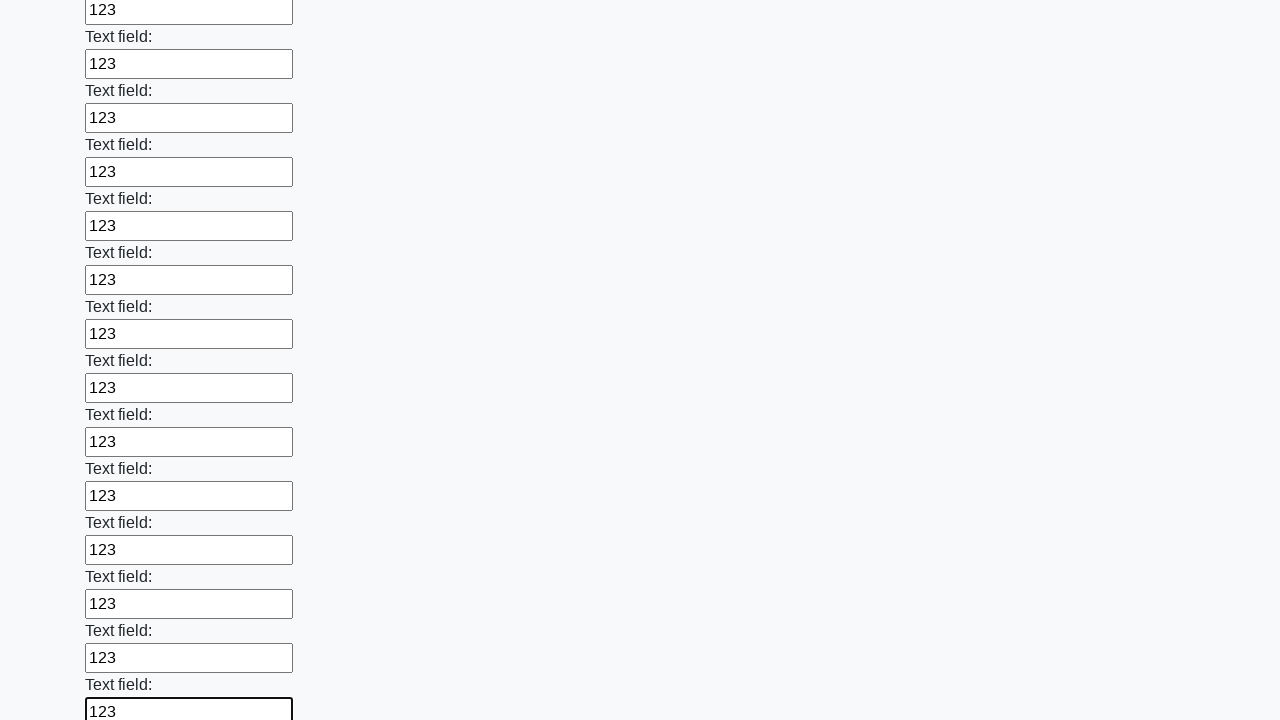

Filled a text input field with value '123' on input[type='text'] >> nth=44
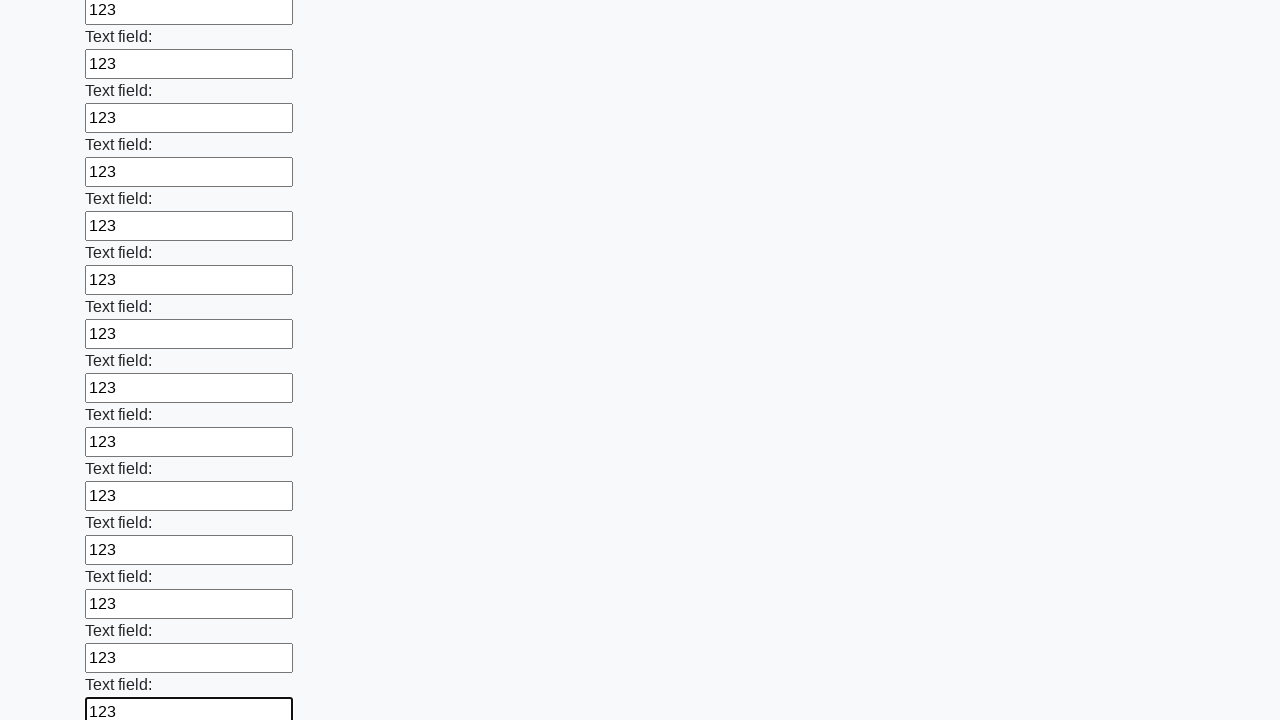

Filled a text input field with value '123' on input[type='text'] >> nth=45
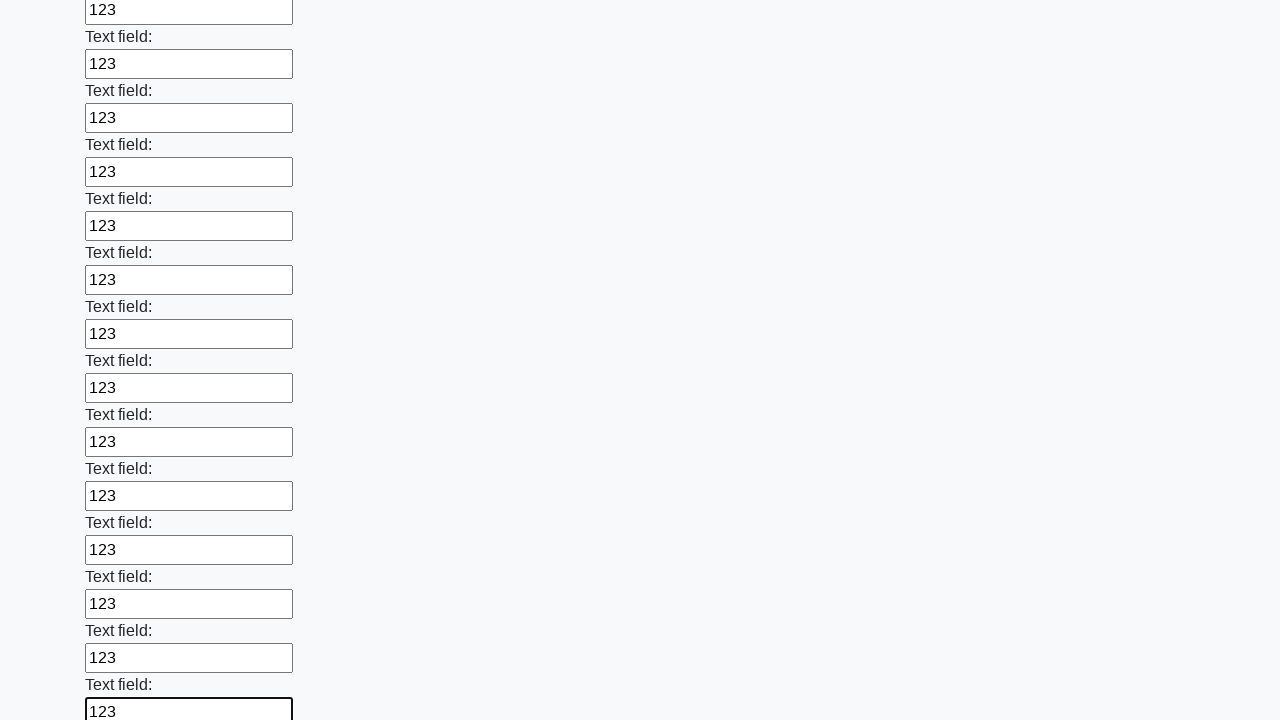

Filled a text input field with value '123' on input[type='text'] >> nth=46
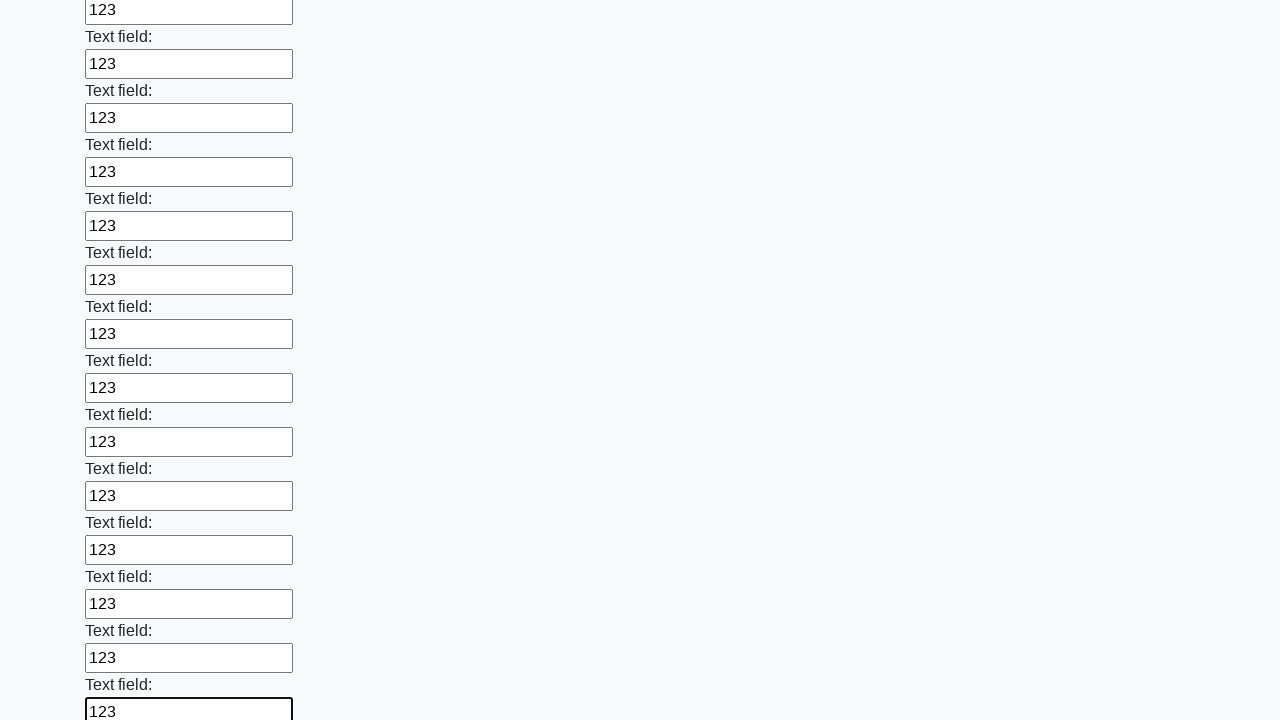

Filled a text input field with value '123' on input[type='text'] >> nth=47
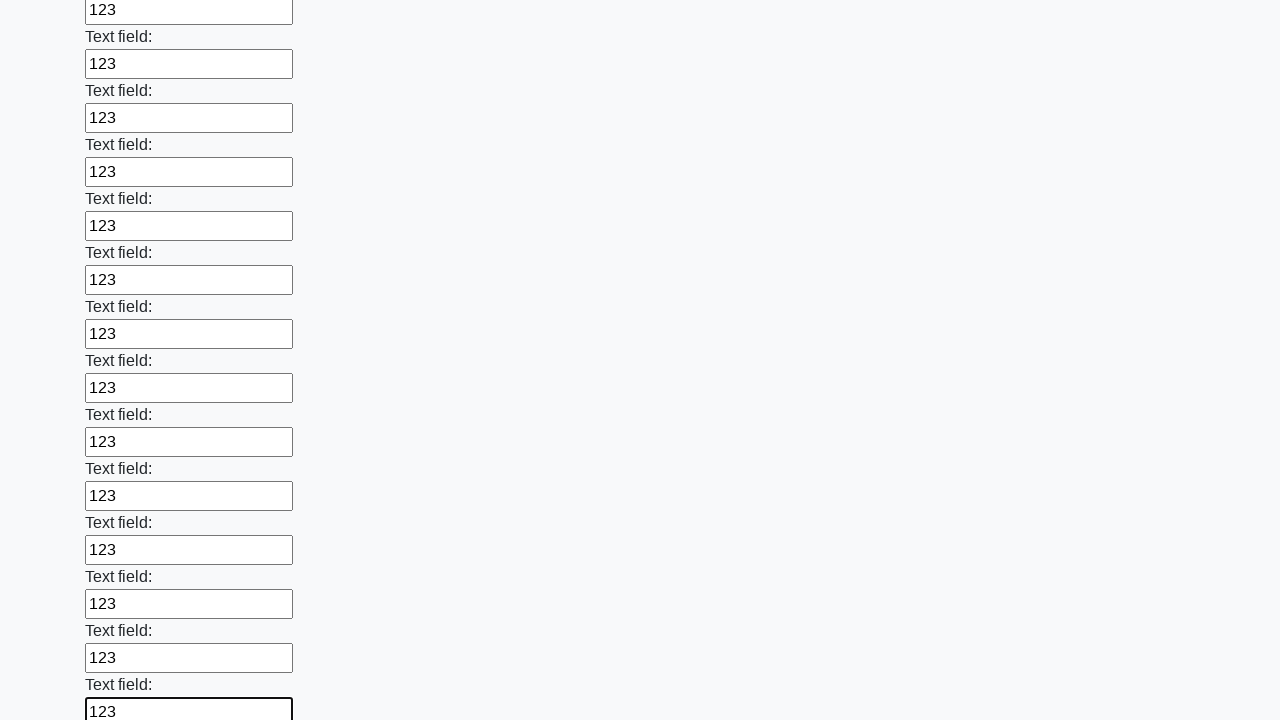

Filled a text input field with value '123' on input[type='text'] >> nth=48
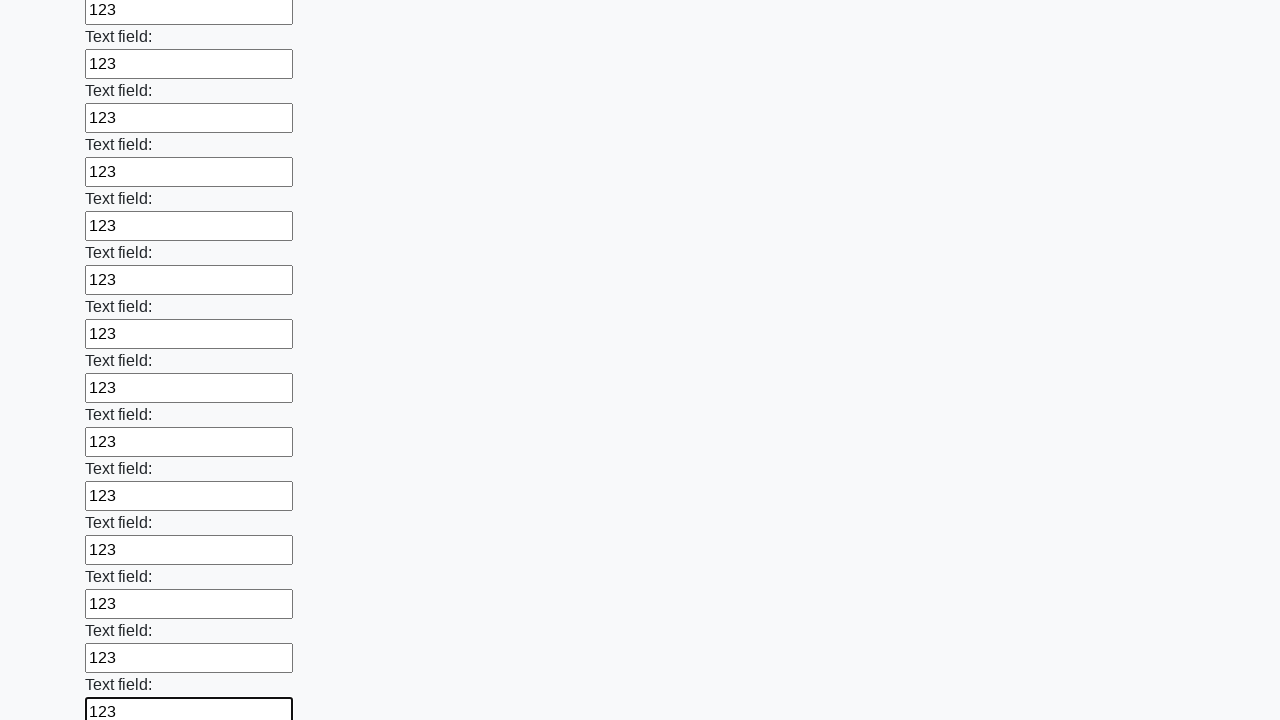

Filled a text input field with value '123' on input[type='text'] >> nth=49
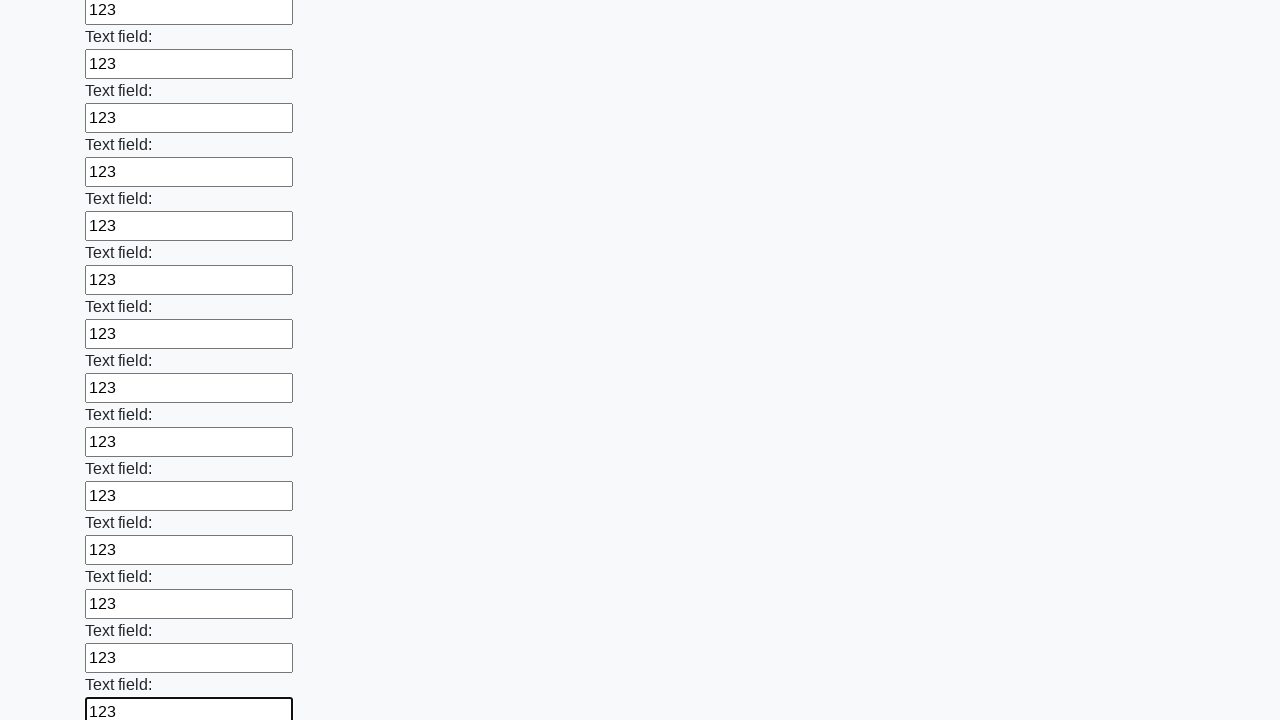

Filled a text input field with value '123' on input[type='text'] >> nth=50
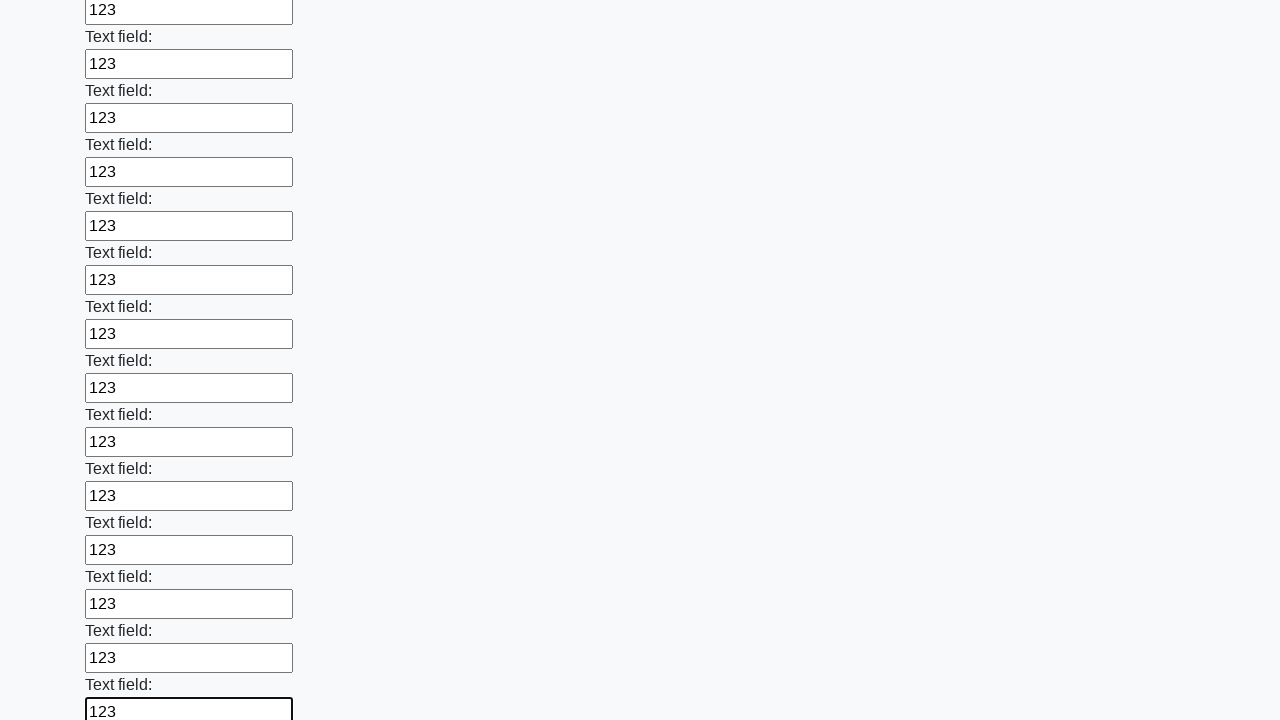

Filled a text input field with value '123' on input[type='text'] >> nth=51
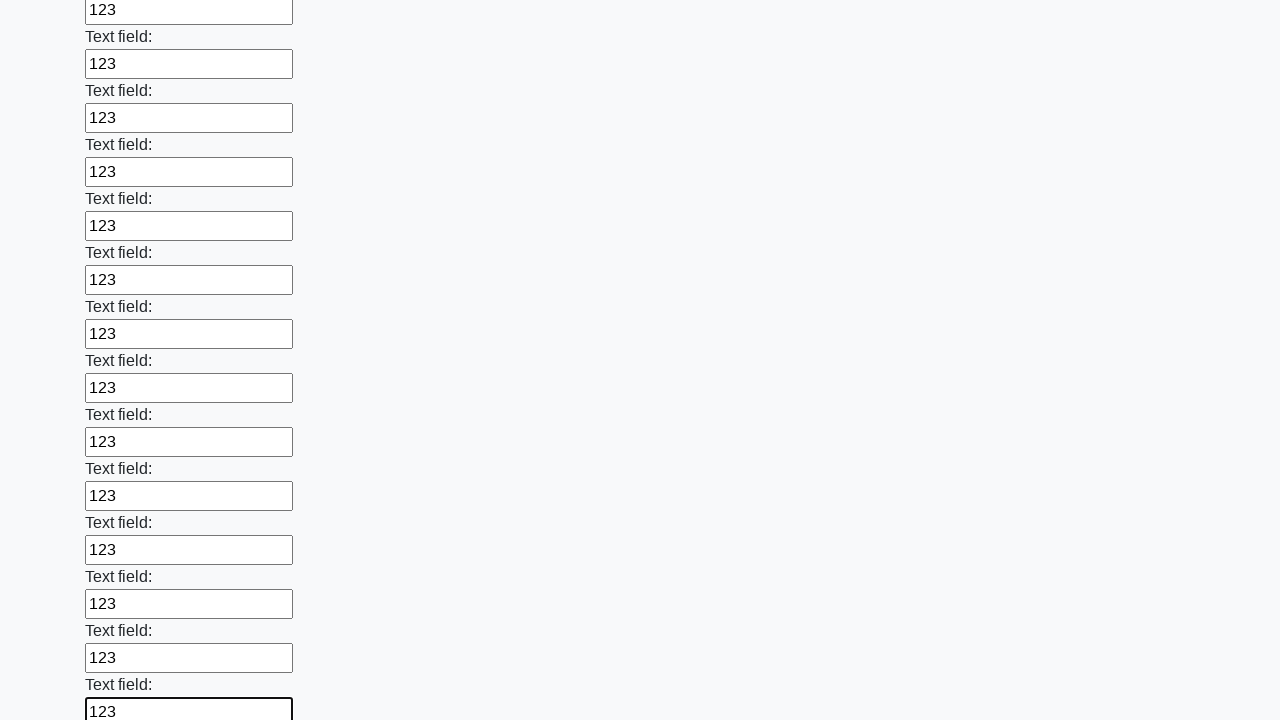

Filled a text input field with value '123' on input[type='text'] >> nth=52
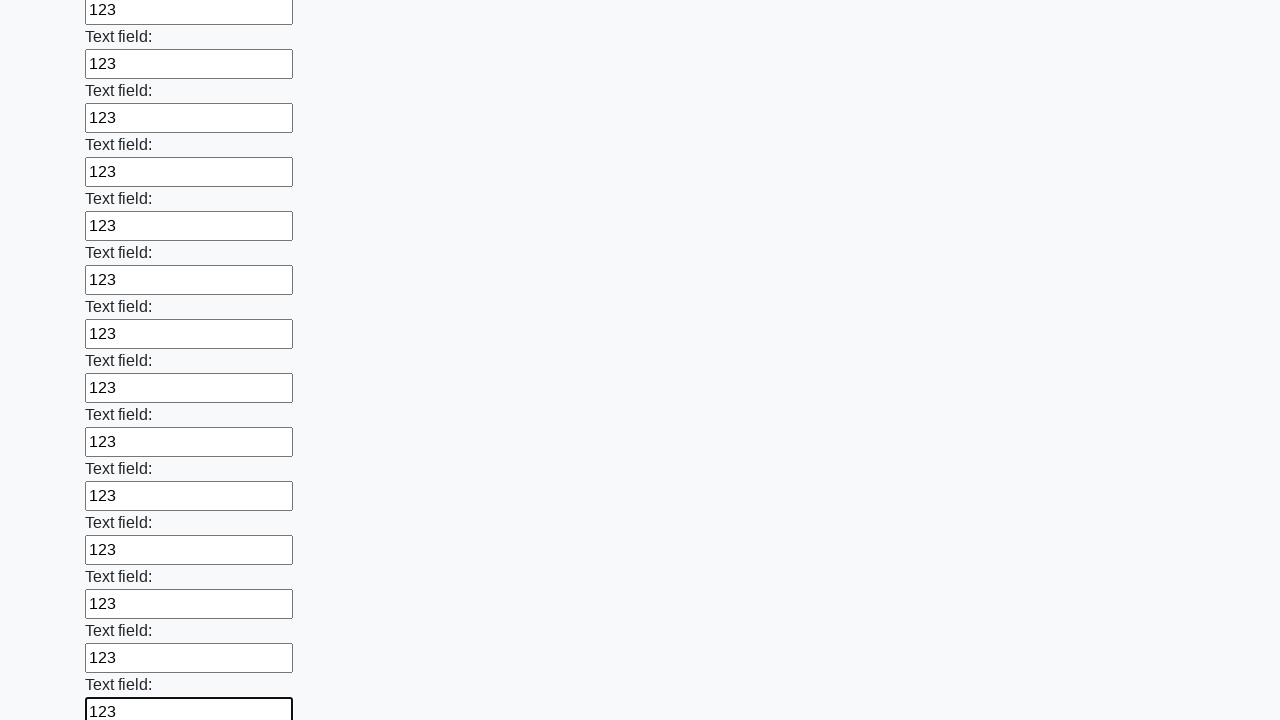

Filled a text input field with value '123' on input[type='text'] >> nth=53
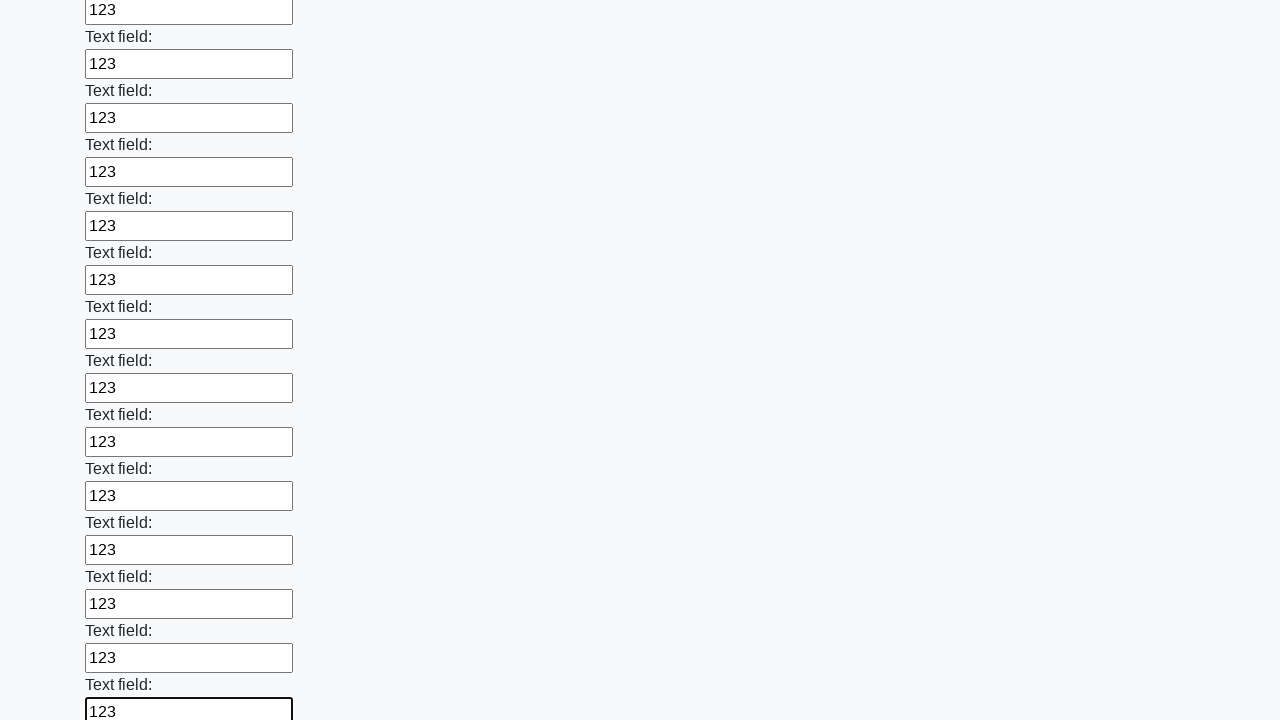

Filled a text input field with value '123' on input[type='text'] >> nth=54
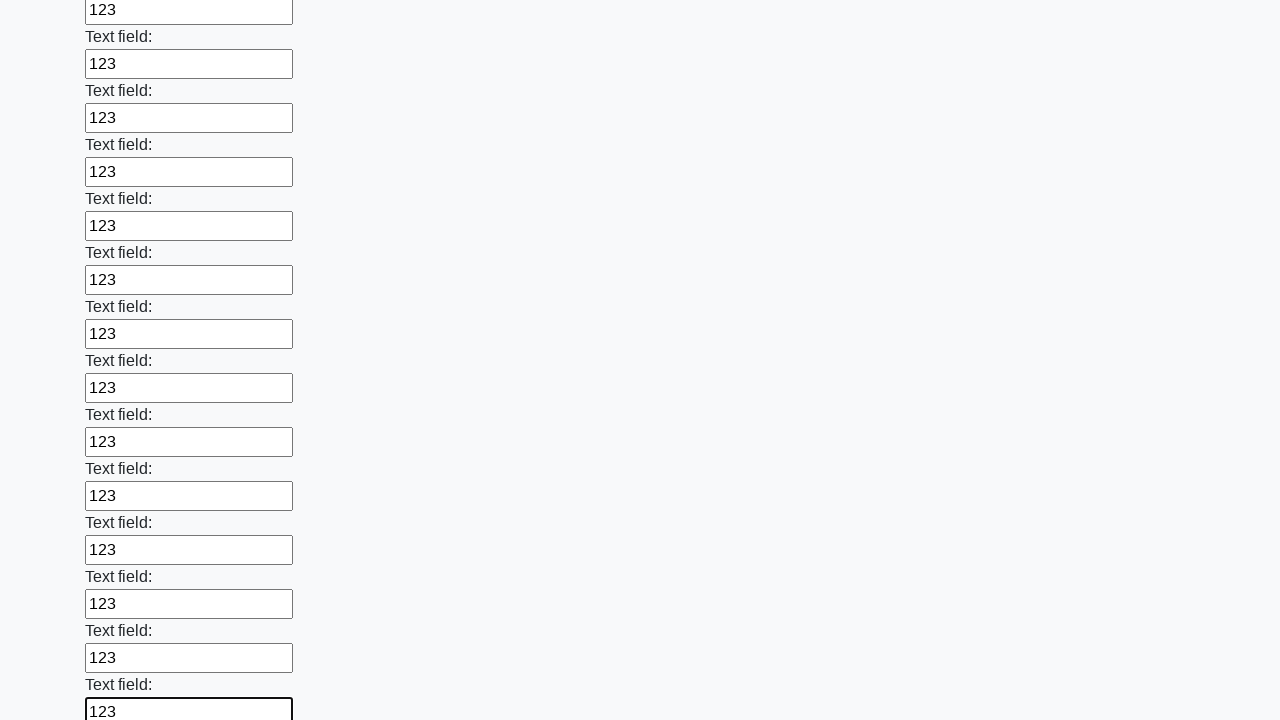

Filled a text input field with value '123' on input[type='text'] >> nth=55
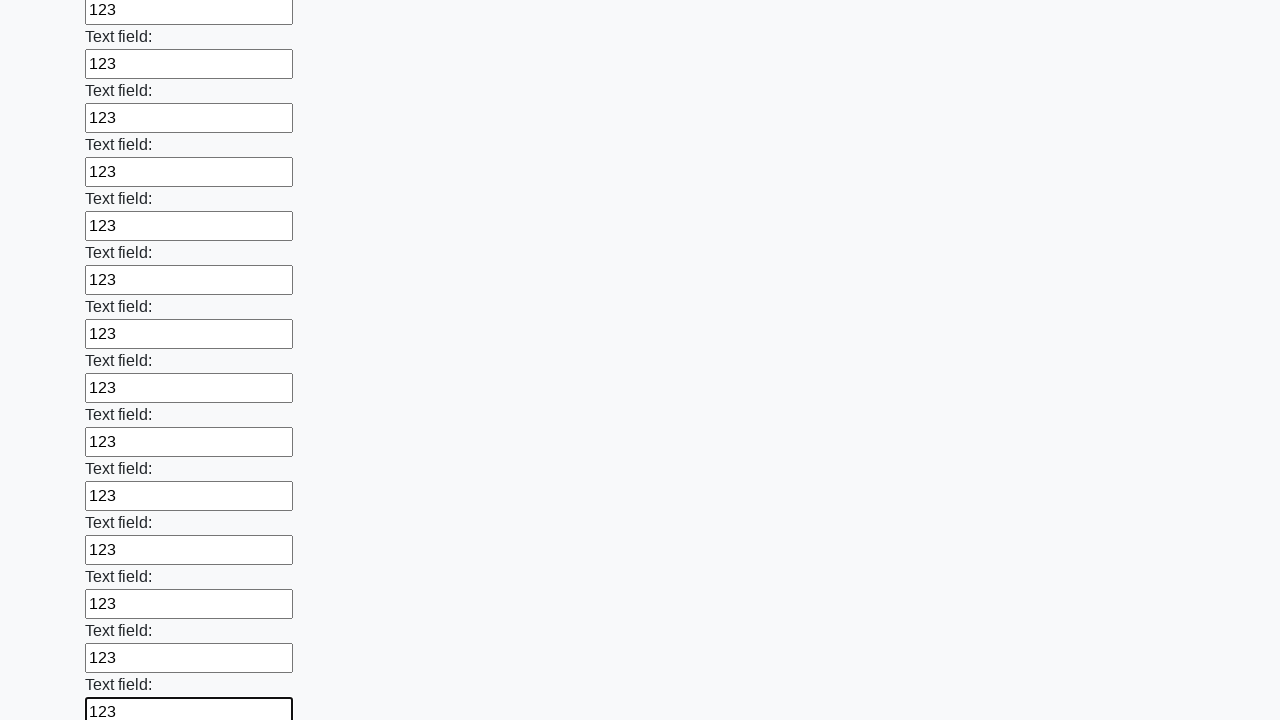

Filled a text input field with value '123' on input[type='text'] >> nth=56
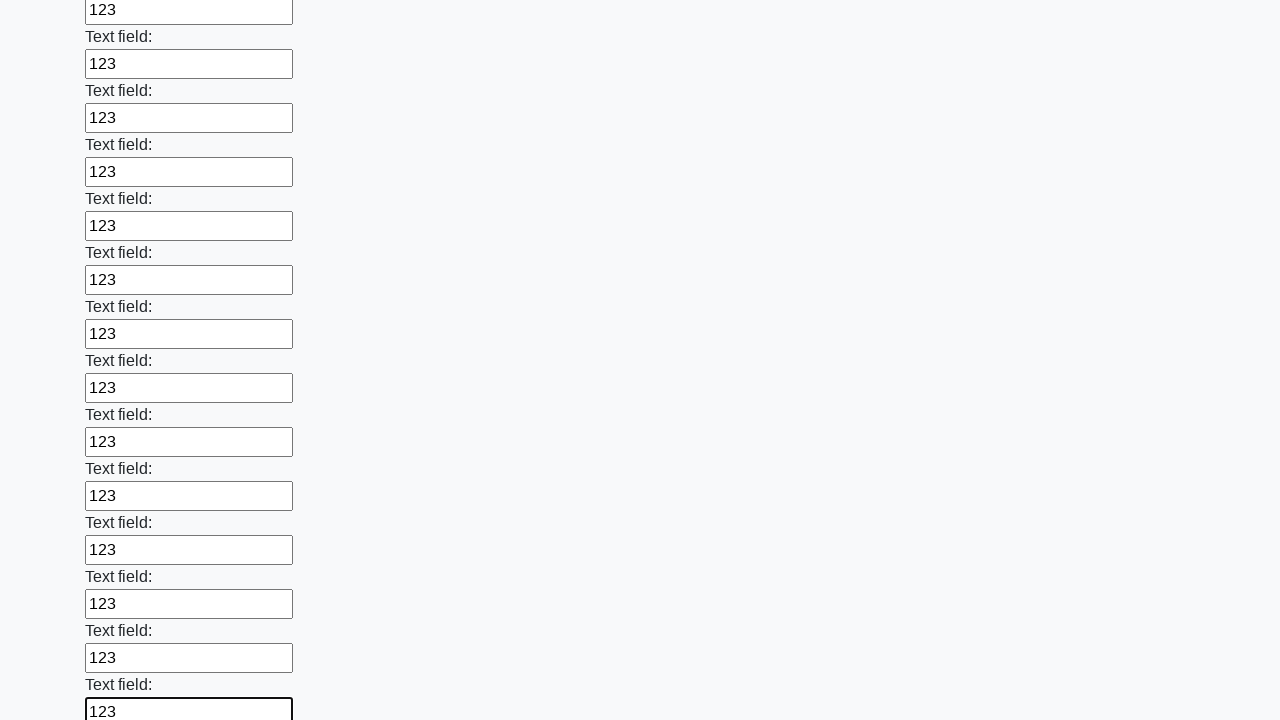

Filled a text input field with value '123' on input[type='text'] >> nth=57
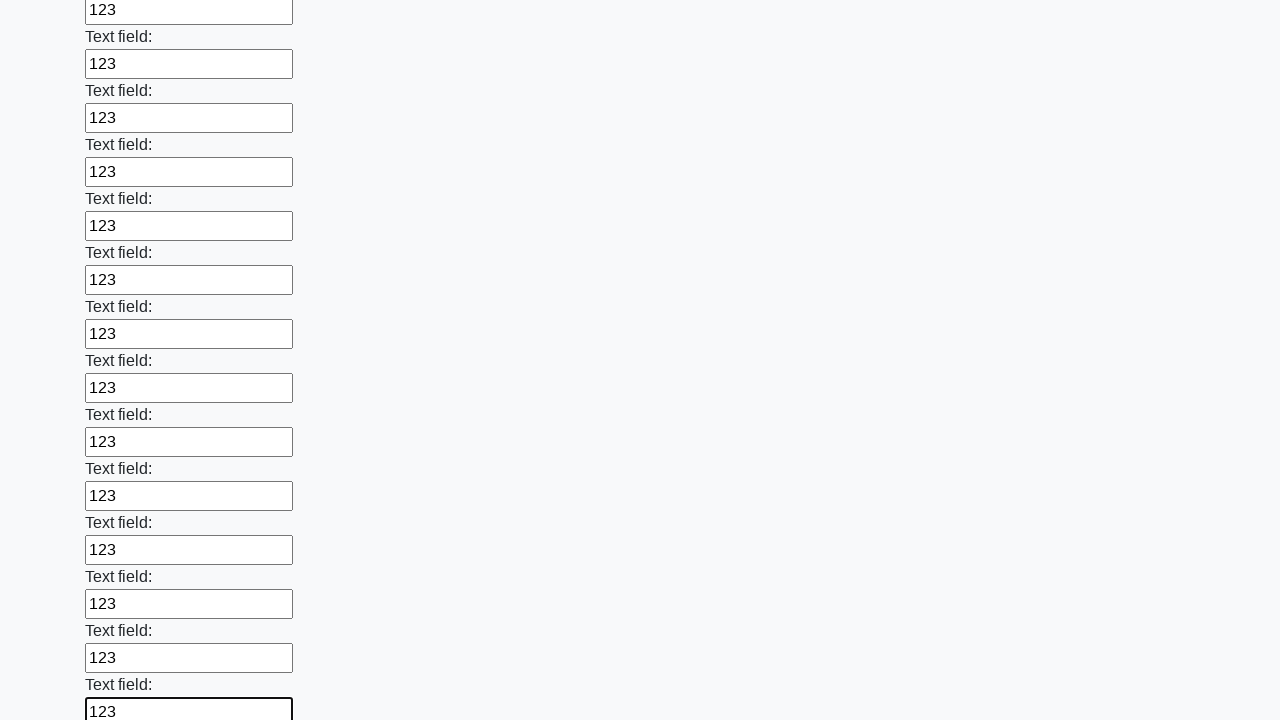

Filled a text input field with value '123' on input[type='text'] >> nth=58
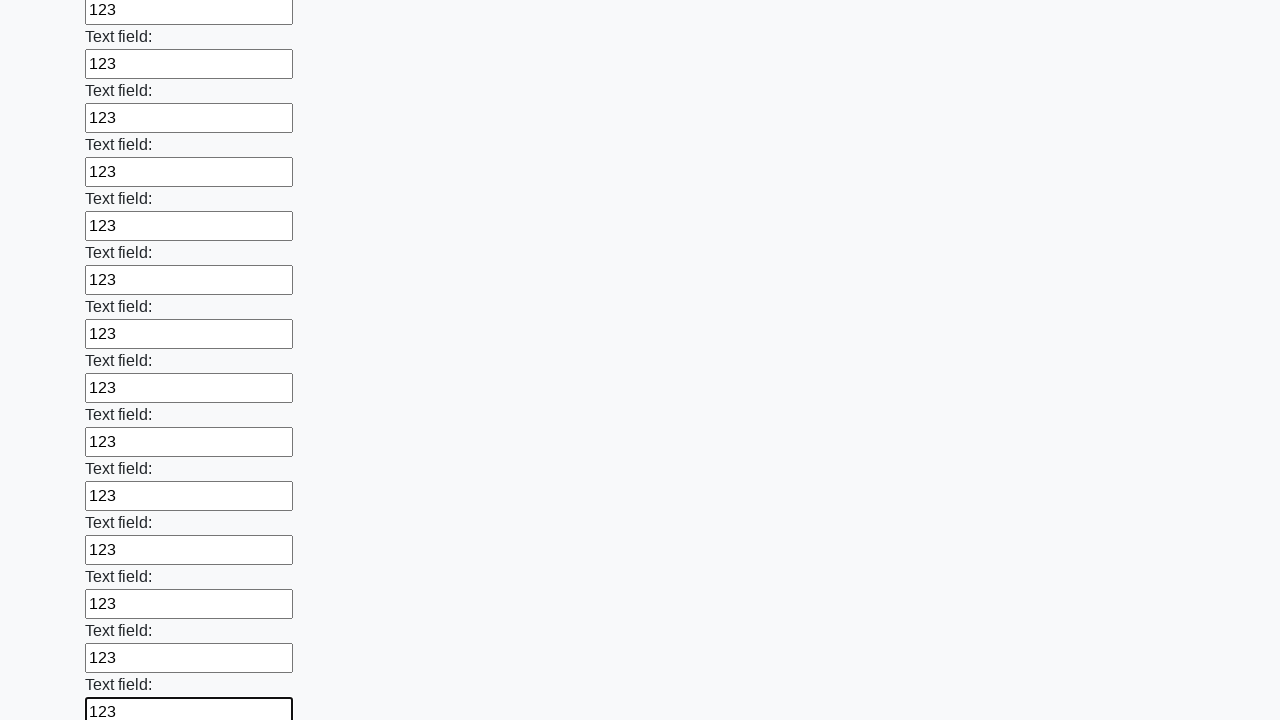

Filled a text input field with value '123' on input[type='text'] >> nth=59
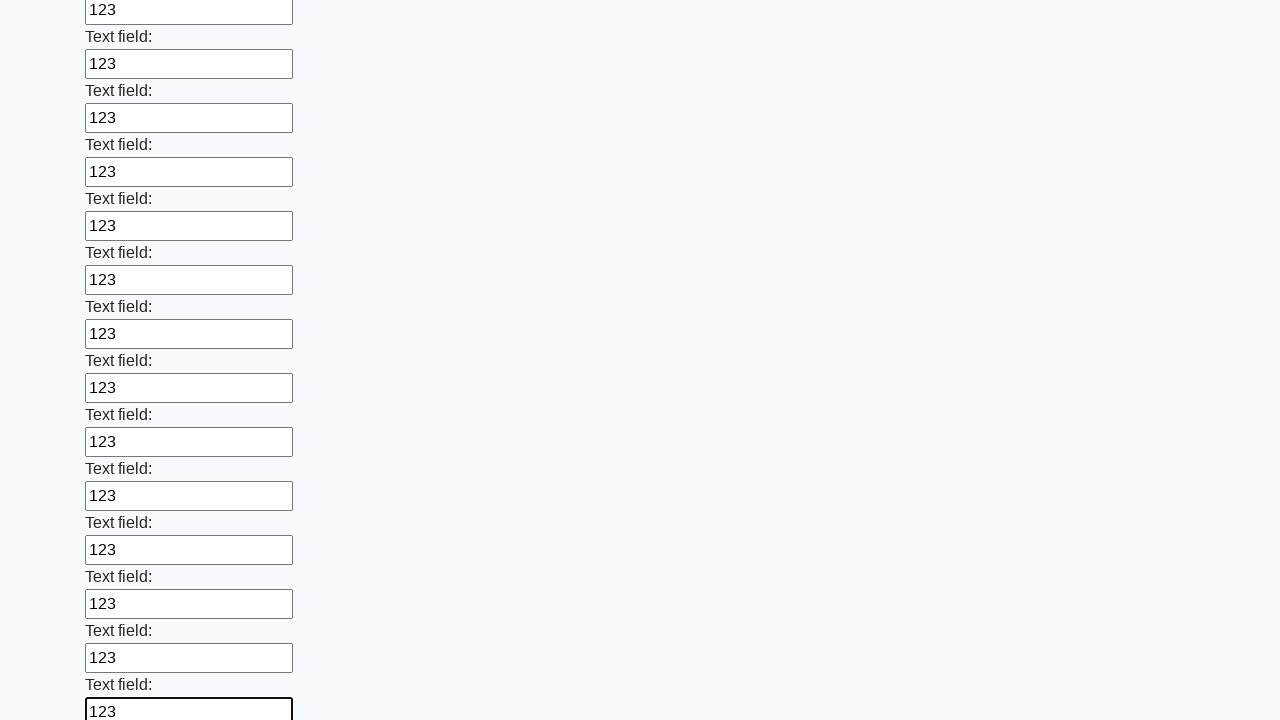

Filled a text input field with value '123' on input[type='text'] >> nth=60
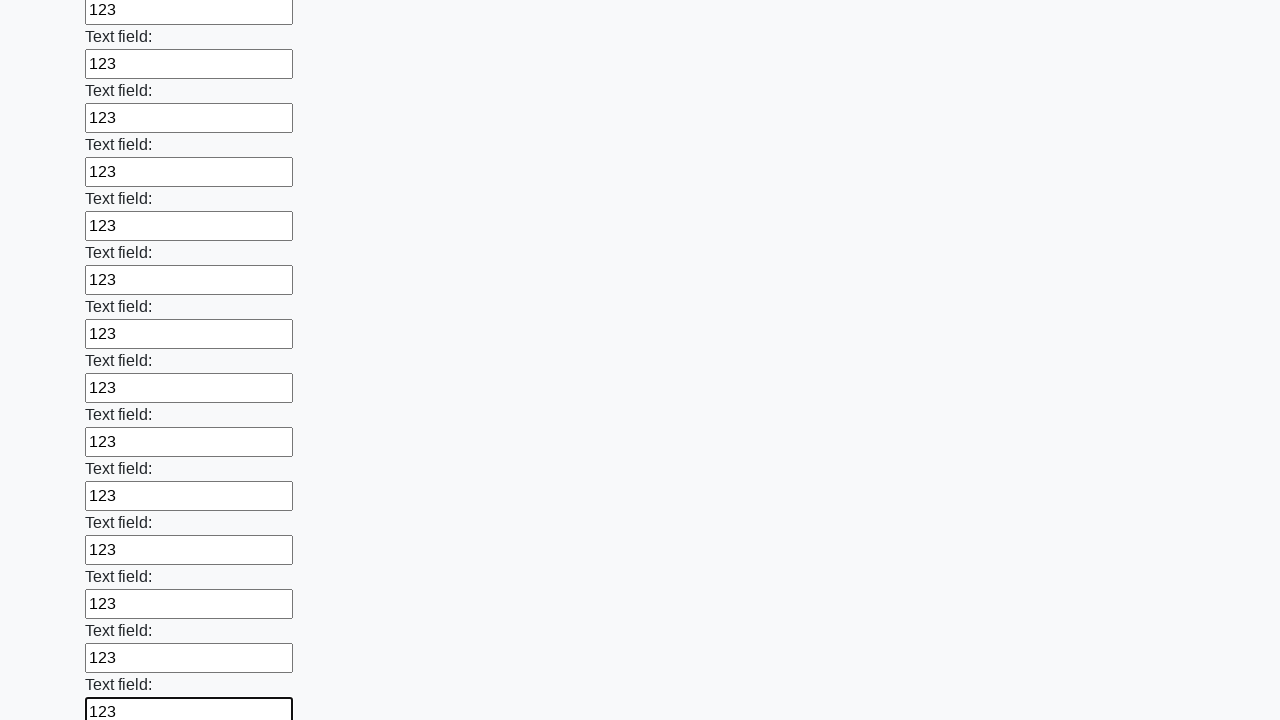

Filled a text input field with value '123' on input[type='text'] >> nth=61
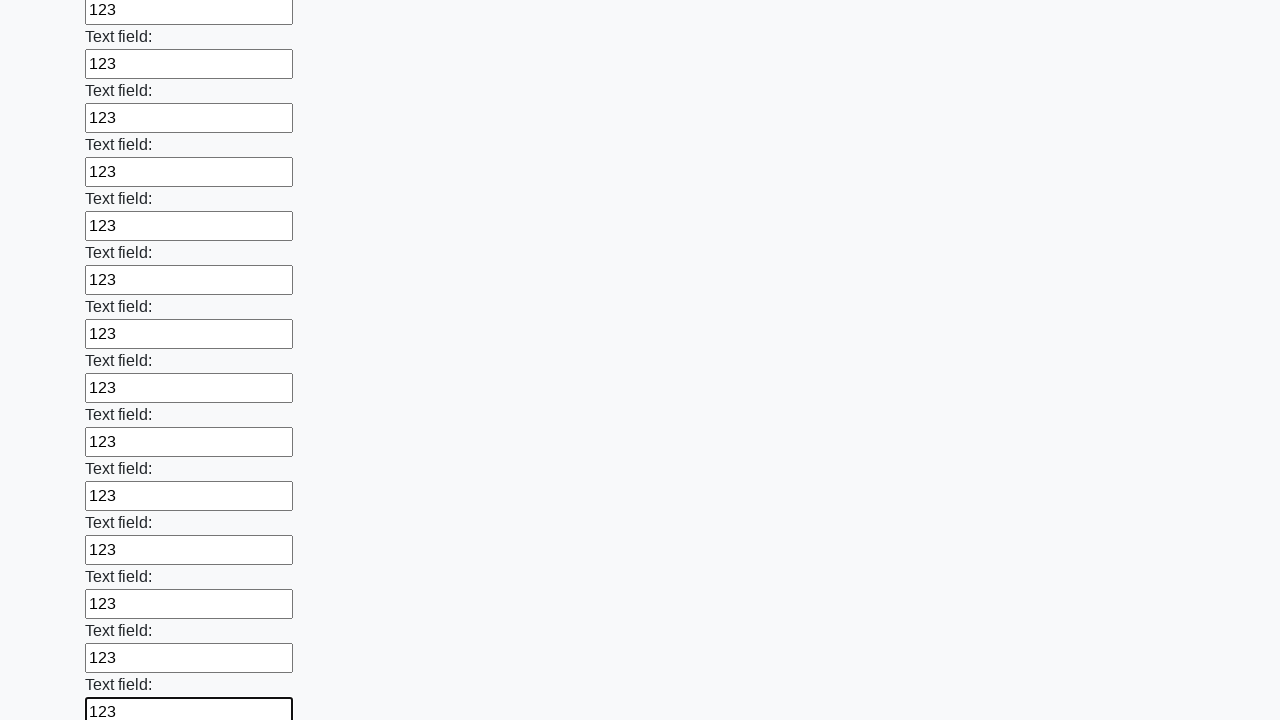

Filled a text input field with value '123' on input[type='text'] >> nth=62
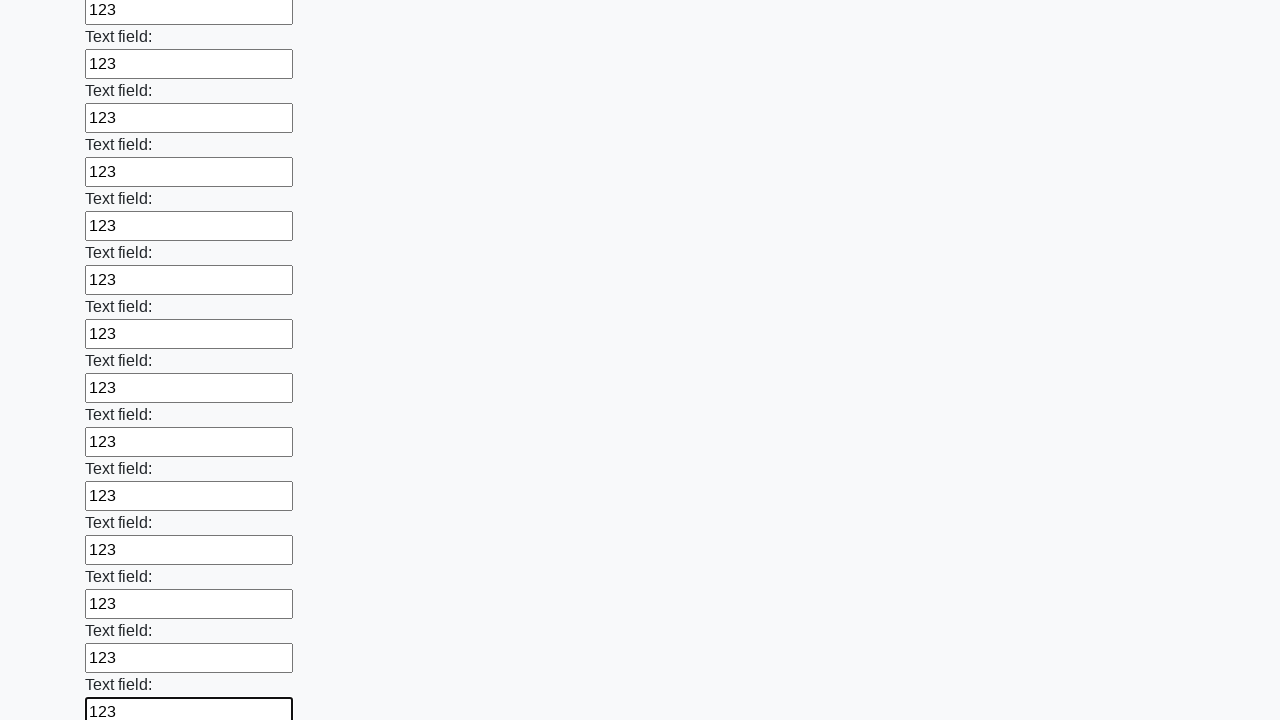

Filled a text input field with value '123' on input[type='text'] >> nth=63
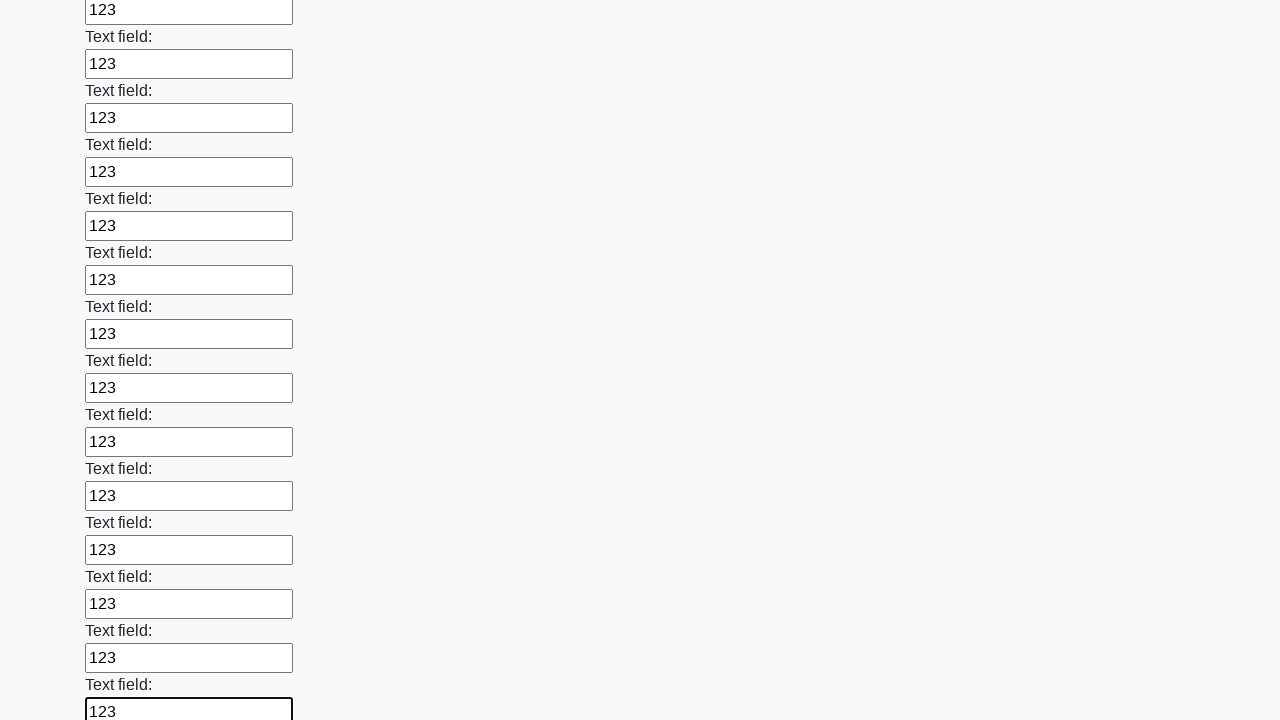

Filled a text input field with value '123' on input[type='text'] >> nth=64
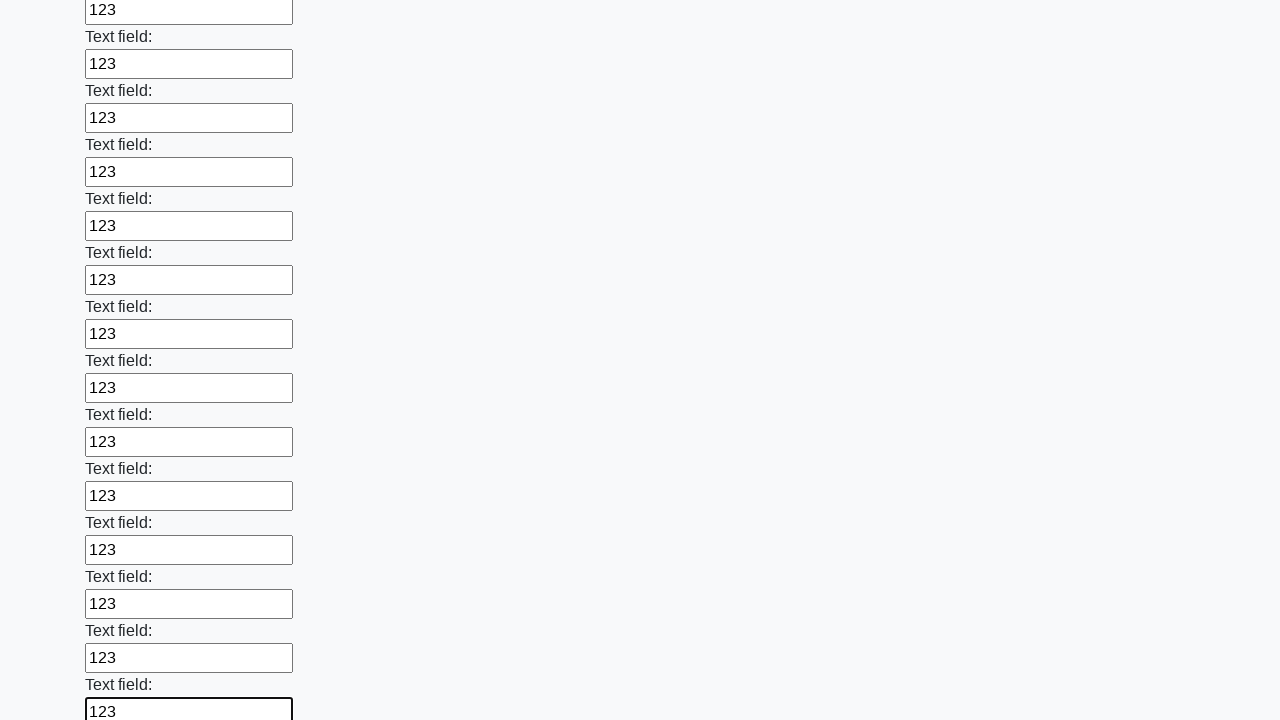

Filled a text input field with value '123' on input[type='text'] >> nth=65
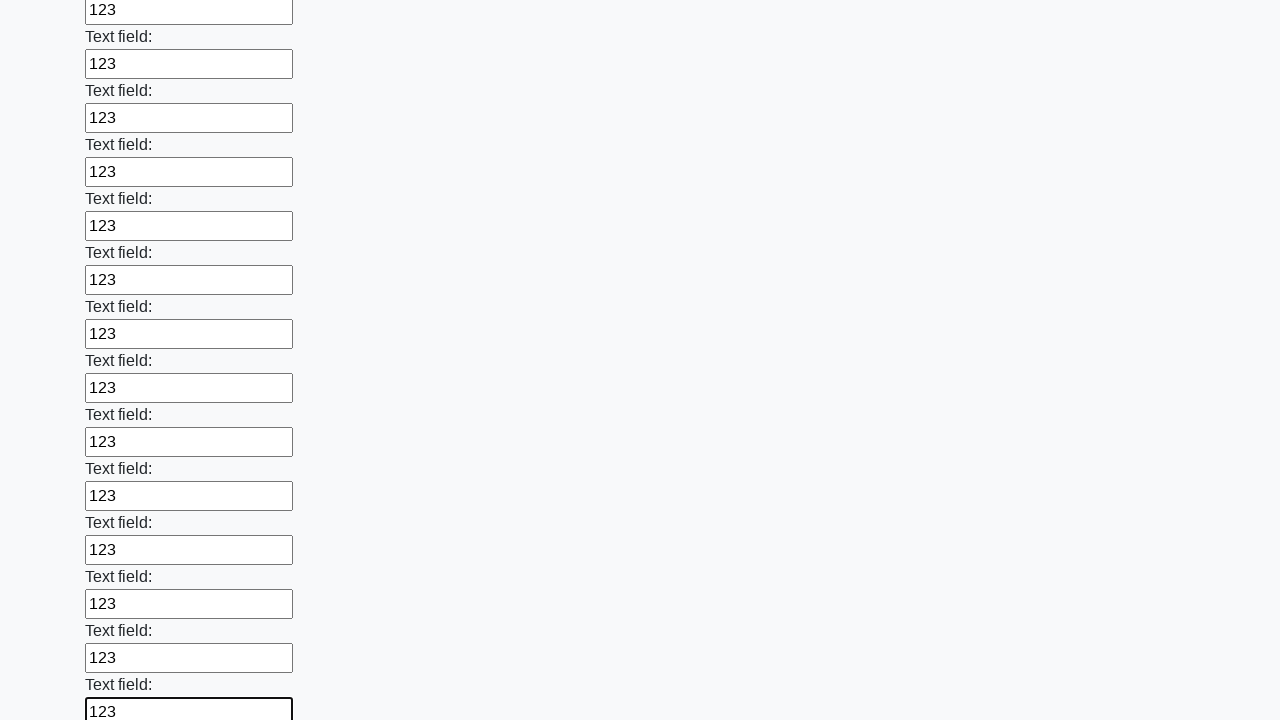

Filled a text input field with value '123' on input[type='text'] >> nth=66
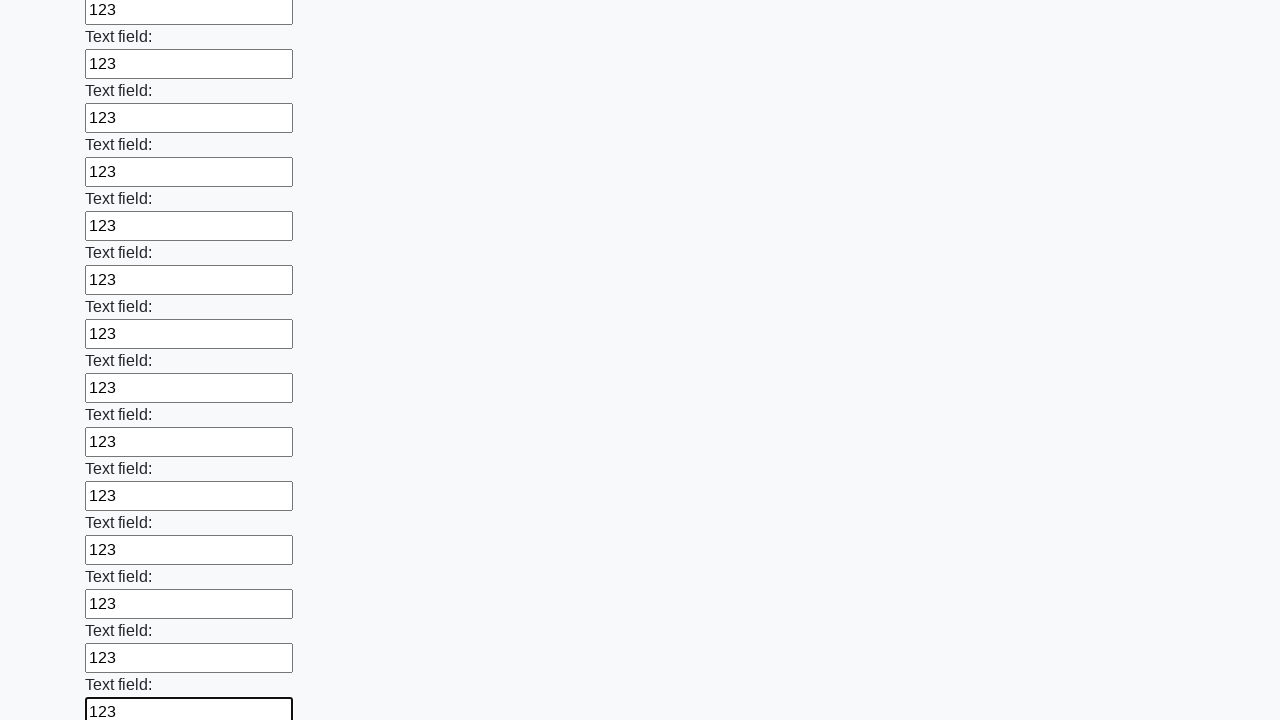

Filled a text input field with value '123' on input[type='text'] >> nth=67
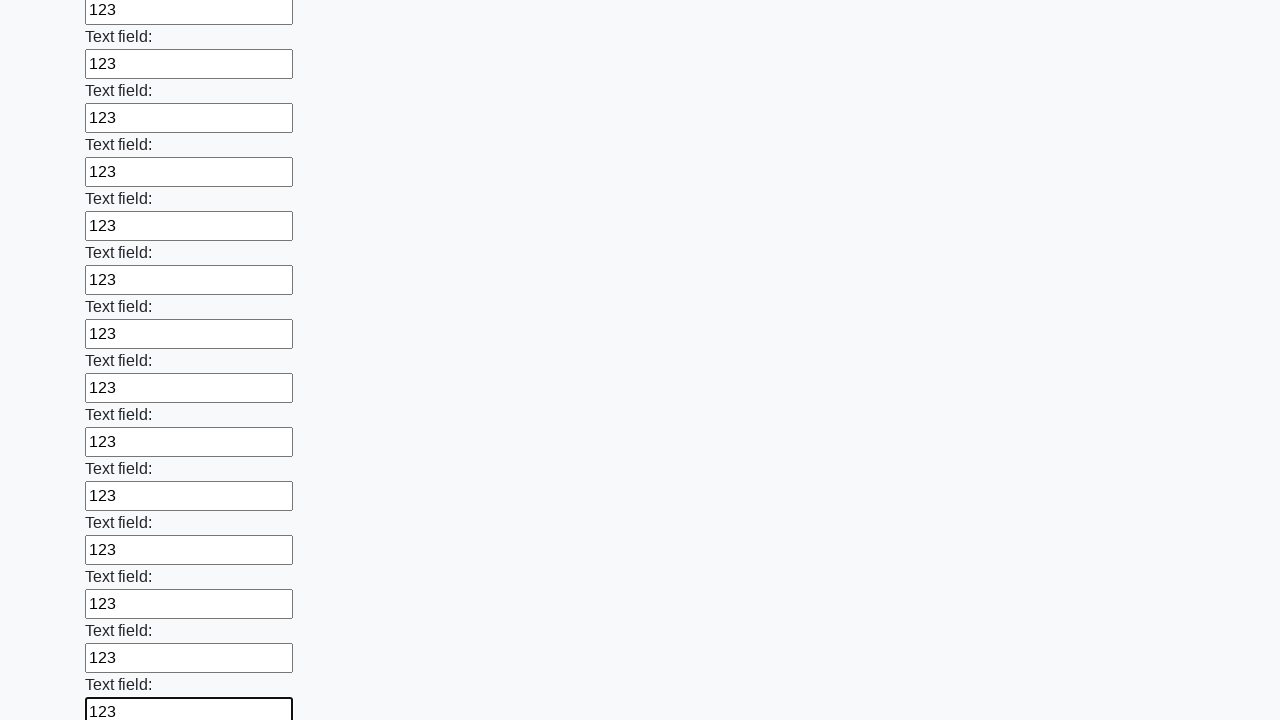

Filled a text input field with value '123' on input[type='text'] >> nth=68
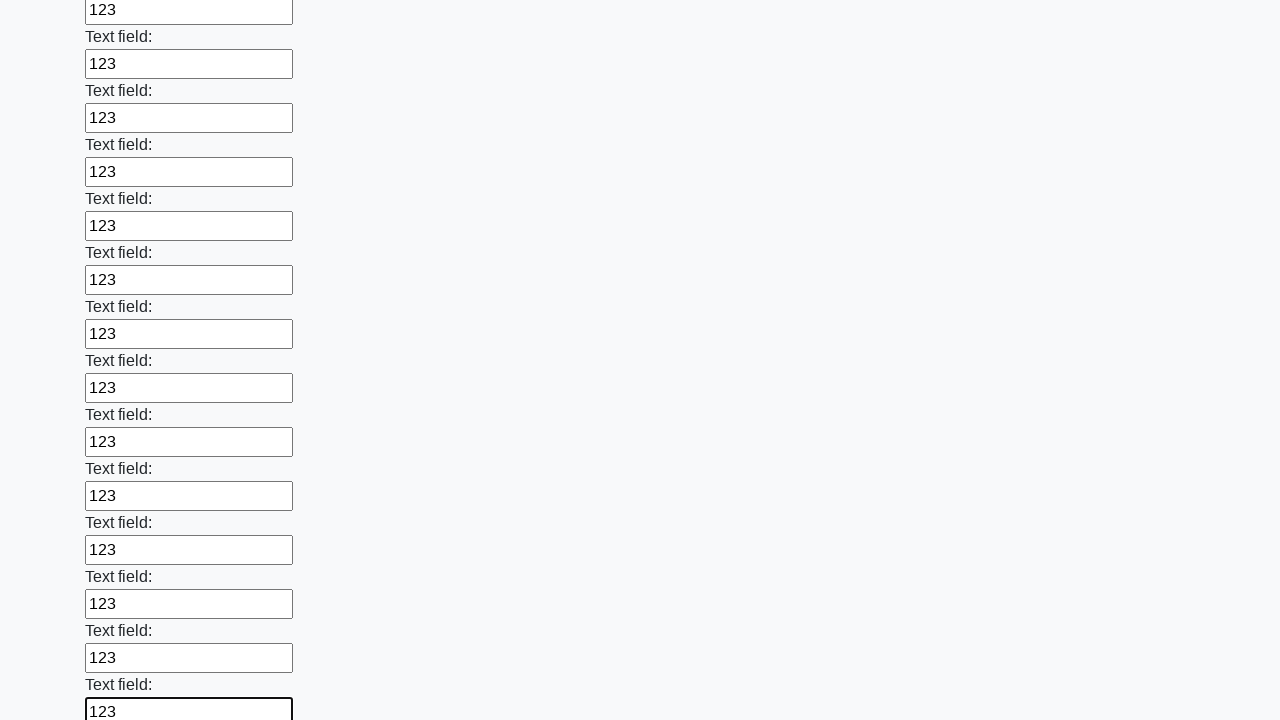

Filled a text input field with value '123' on input[type='text'] >> nth=69
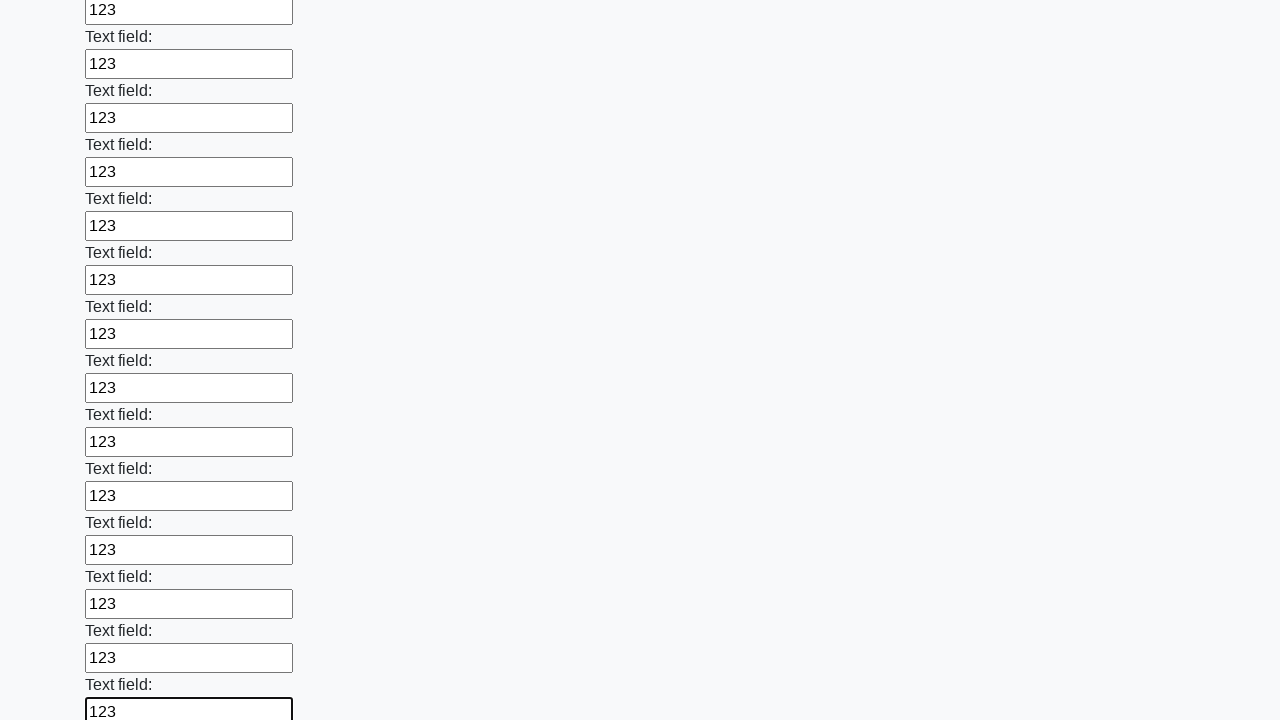

Filled a text input field with value '123' on input[type='text'] >> nth=70
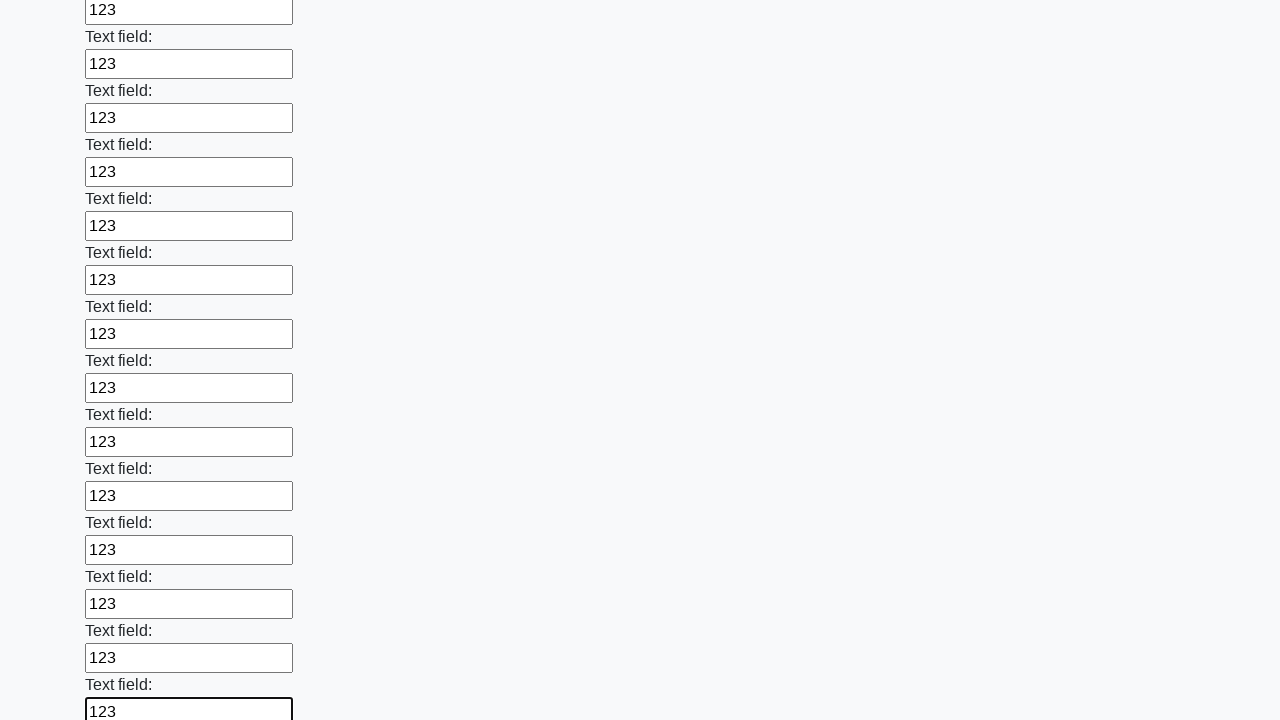

Filled a text input field with value '123' on input[type='text'] >> nth=71
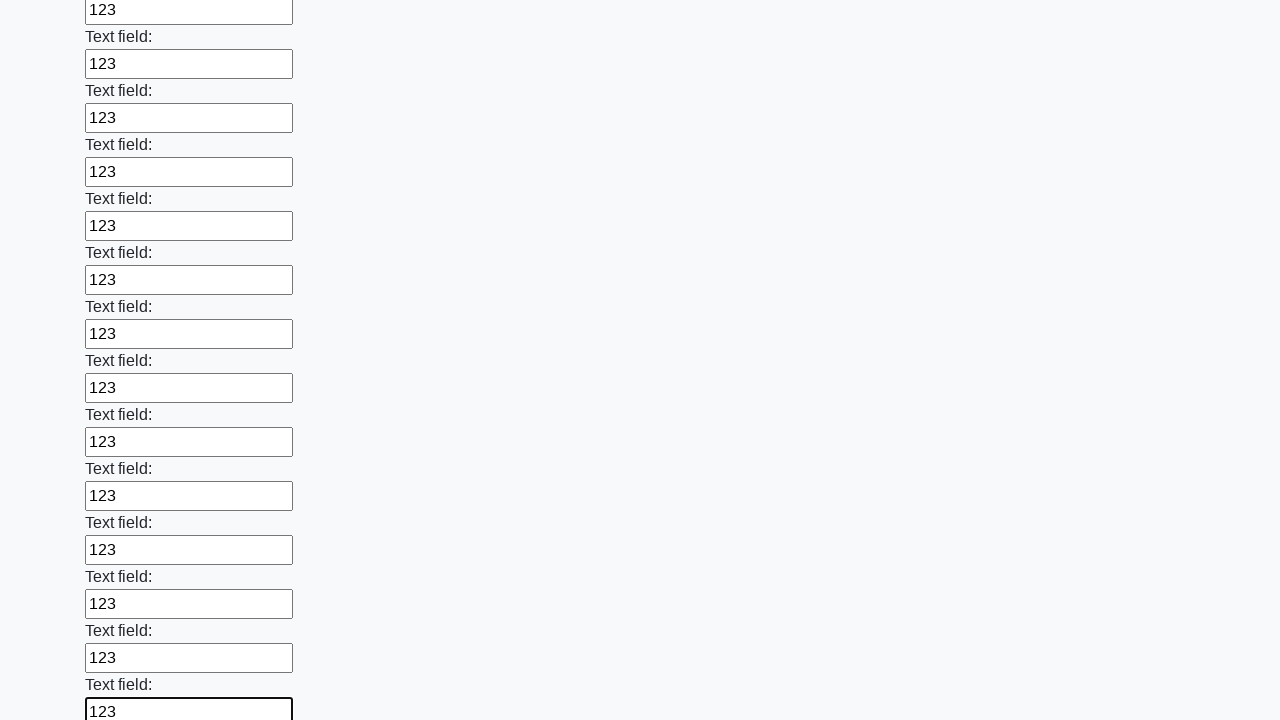

Filled a text input field with value '123' on input[type='text'] >> nth=72
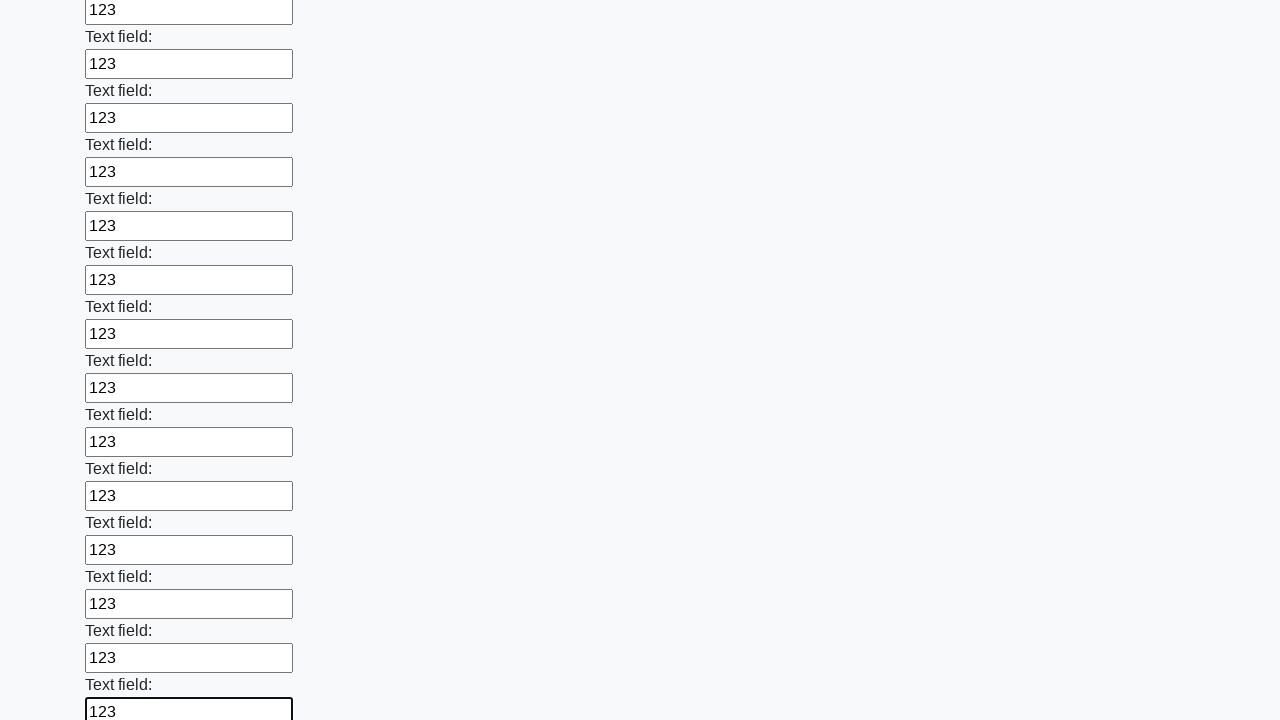

Filled a text input field with value '123' on input[type='text'] >> nth=73
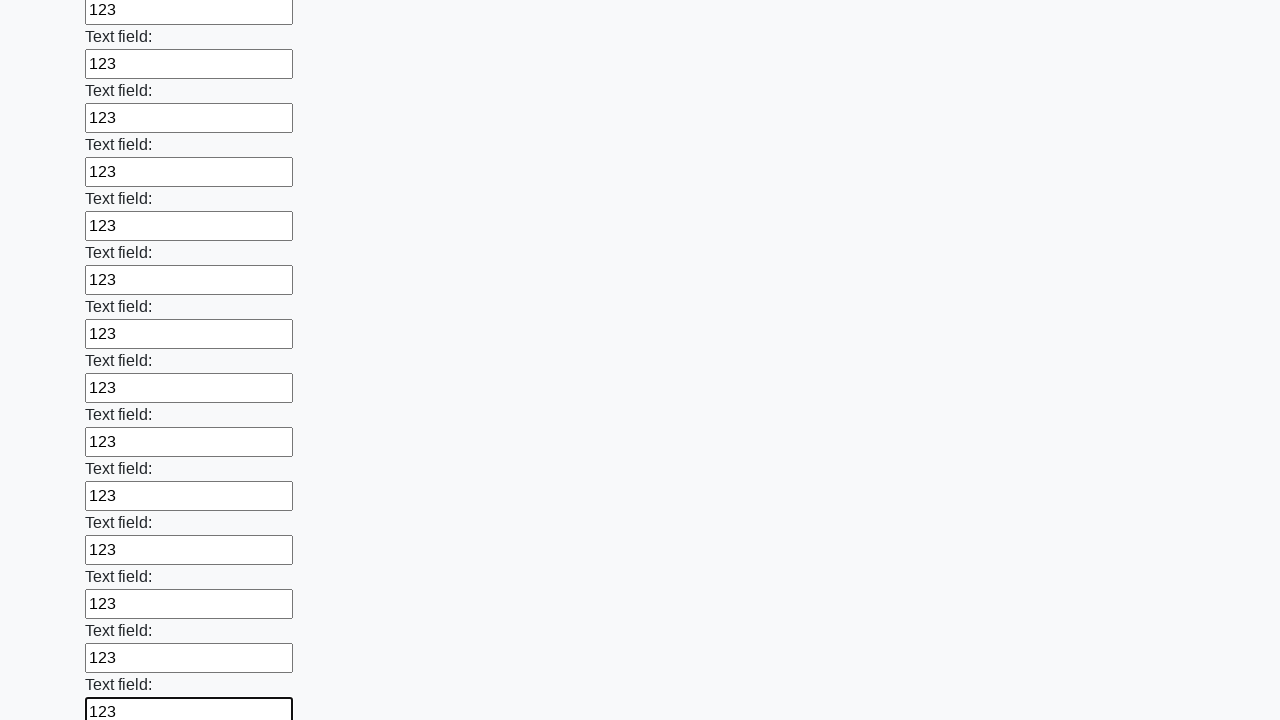

Filled a text input field with value '123' on input[type='text'] >> nth=74
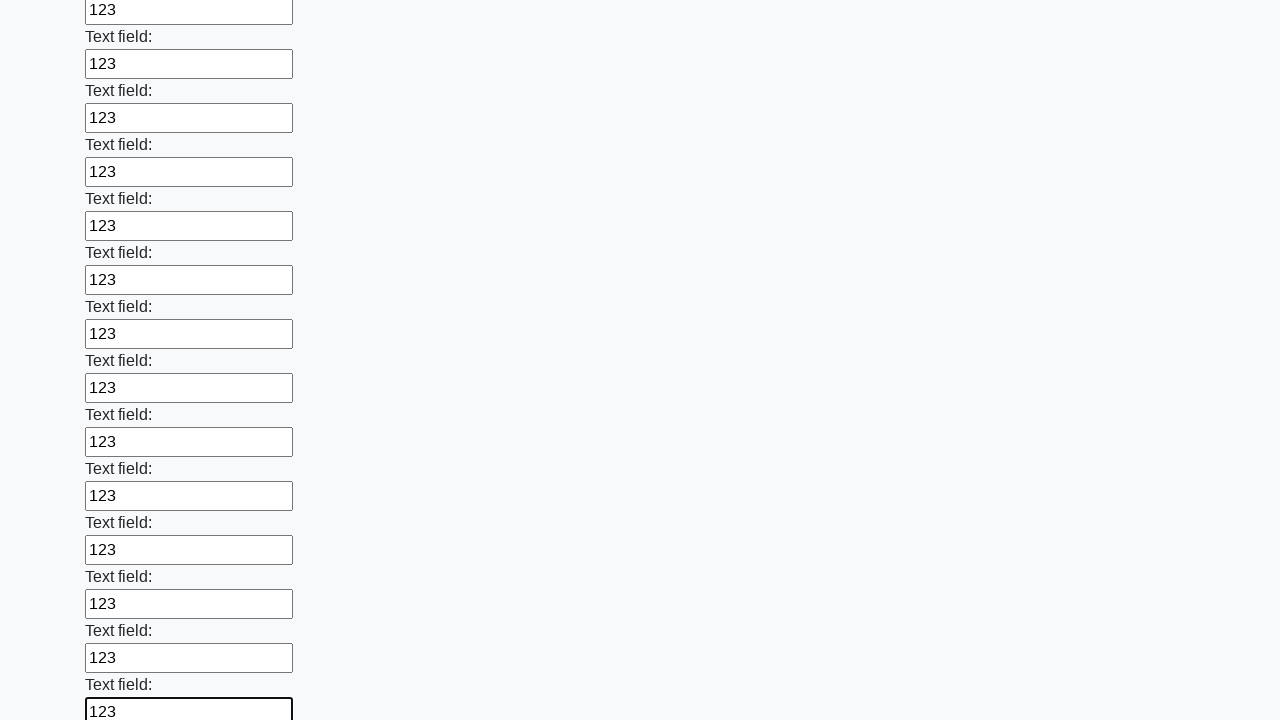

Filled a text input field with value '123' on input[type='text'] >> nth=75
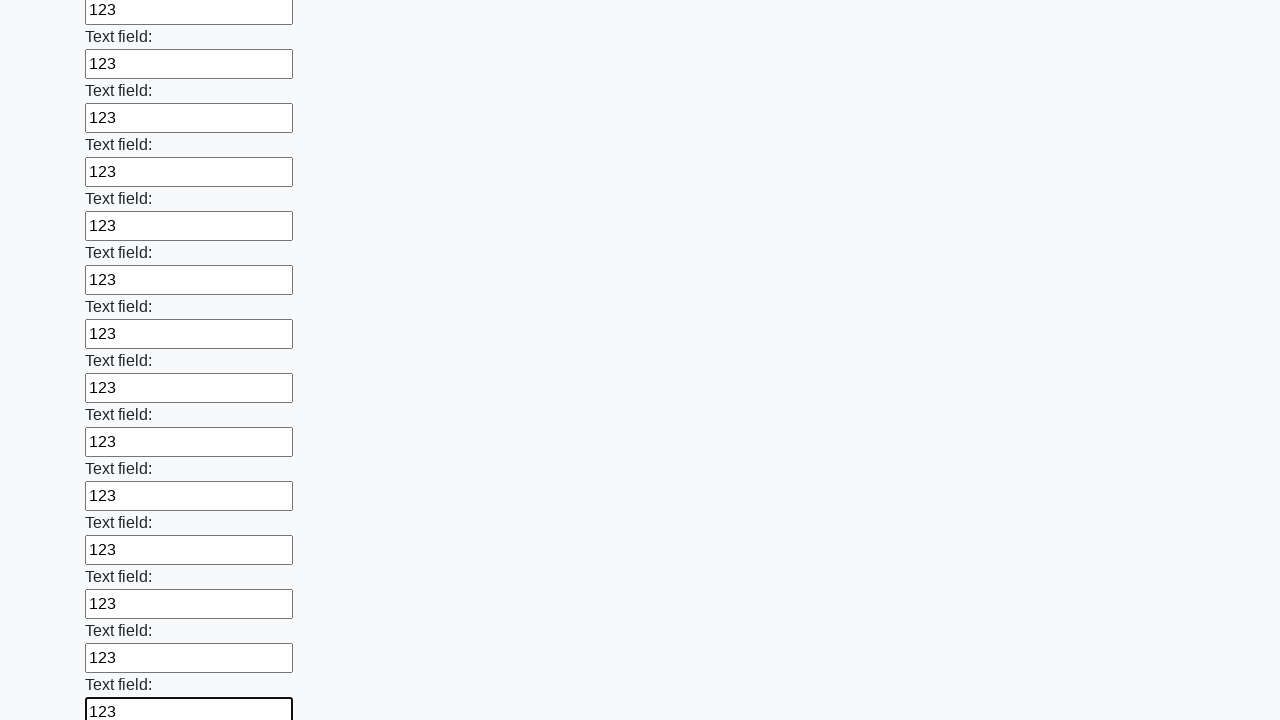

Filled a text input field with value '123' on input[type='text'] >> nth=76
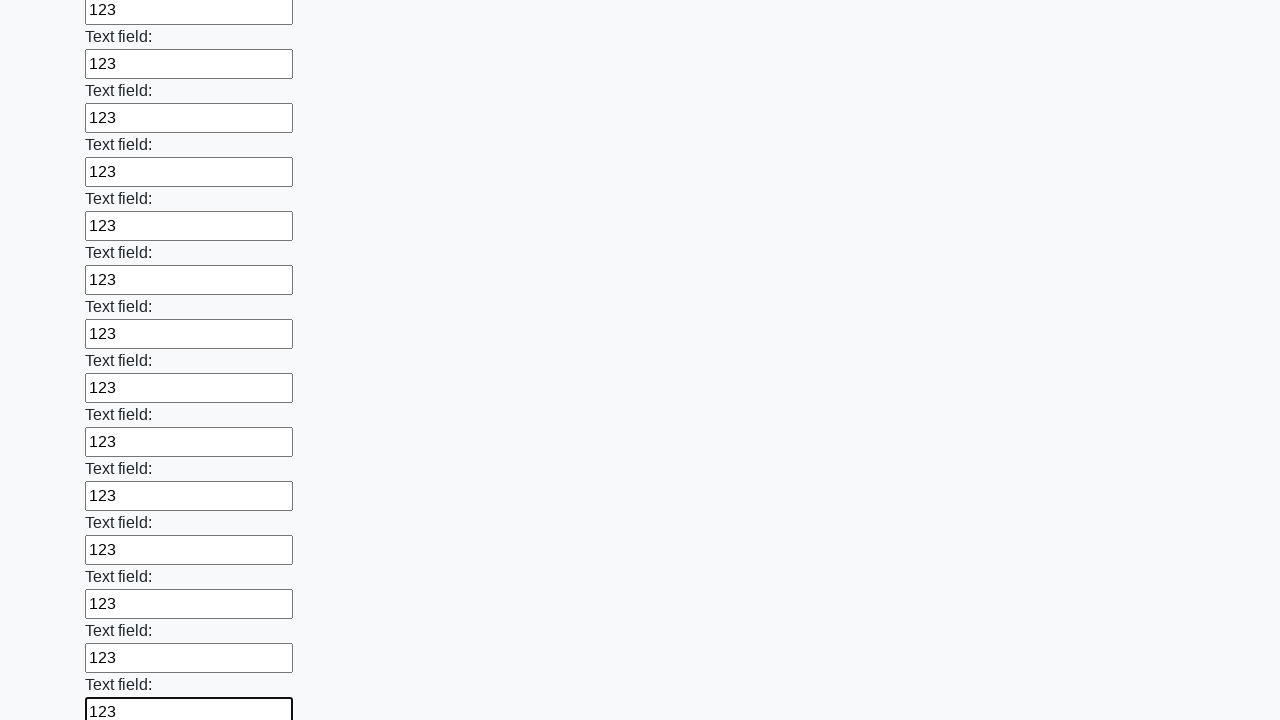

Filled a text input field with value '123' on input[type='text'] >> nth=77
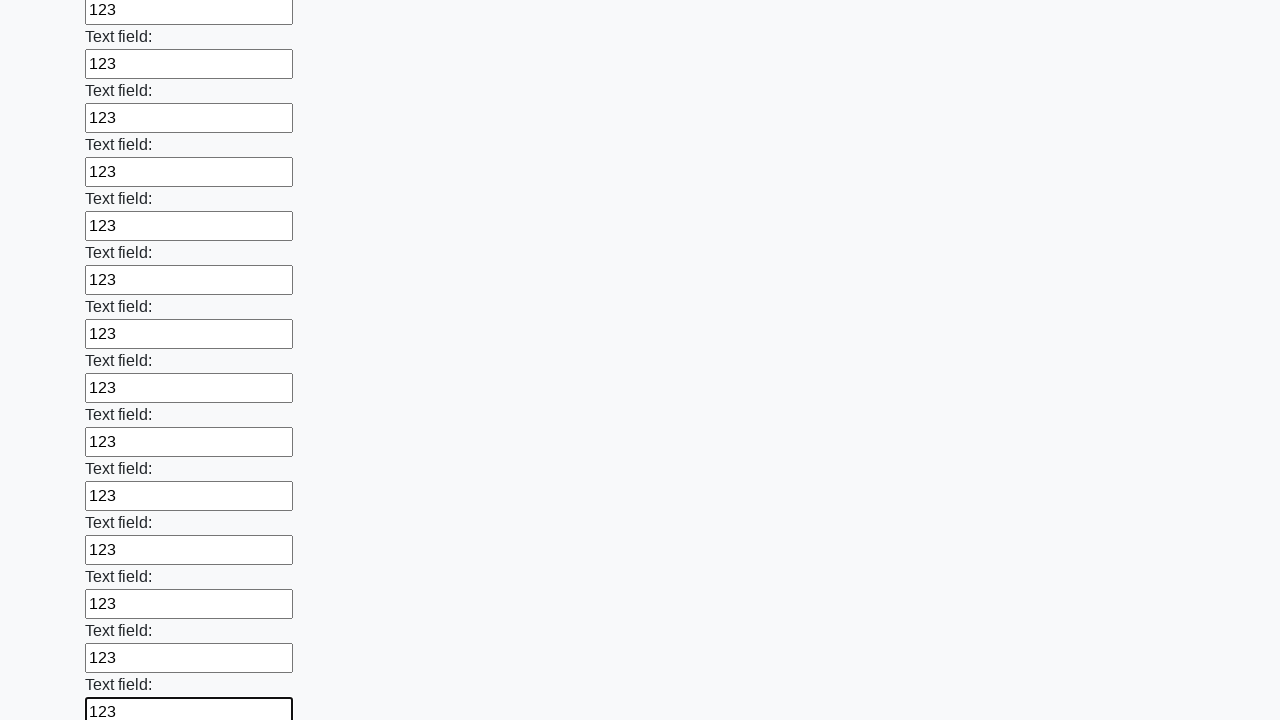

Filled a text input field with value '123' on input[type='text'] >> nth=78
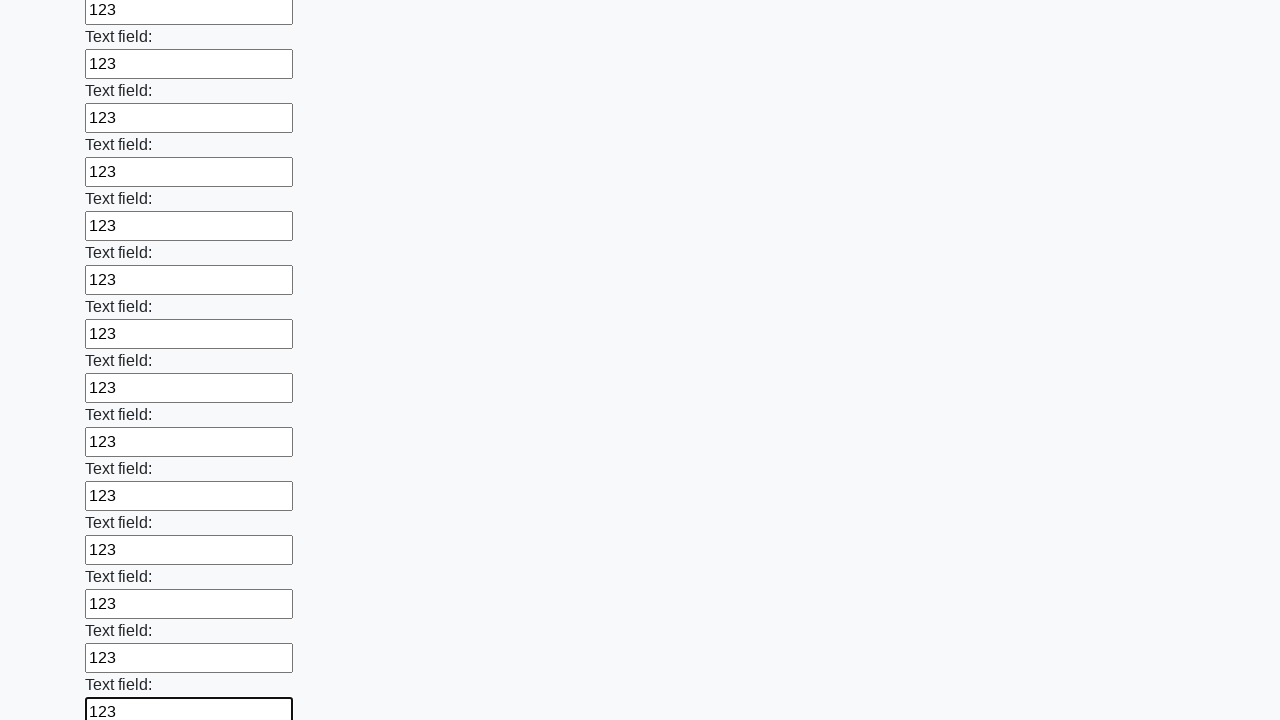

Filled a text input field with value '123' on input[type='text'] >> nth=79
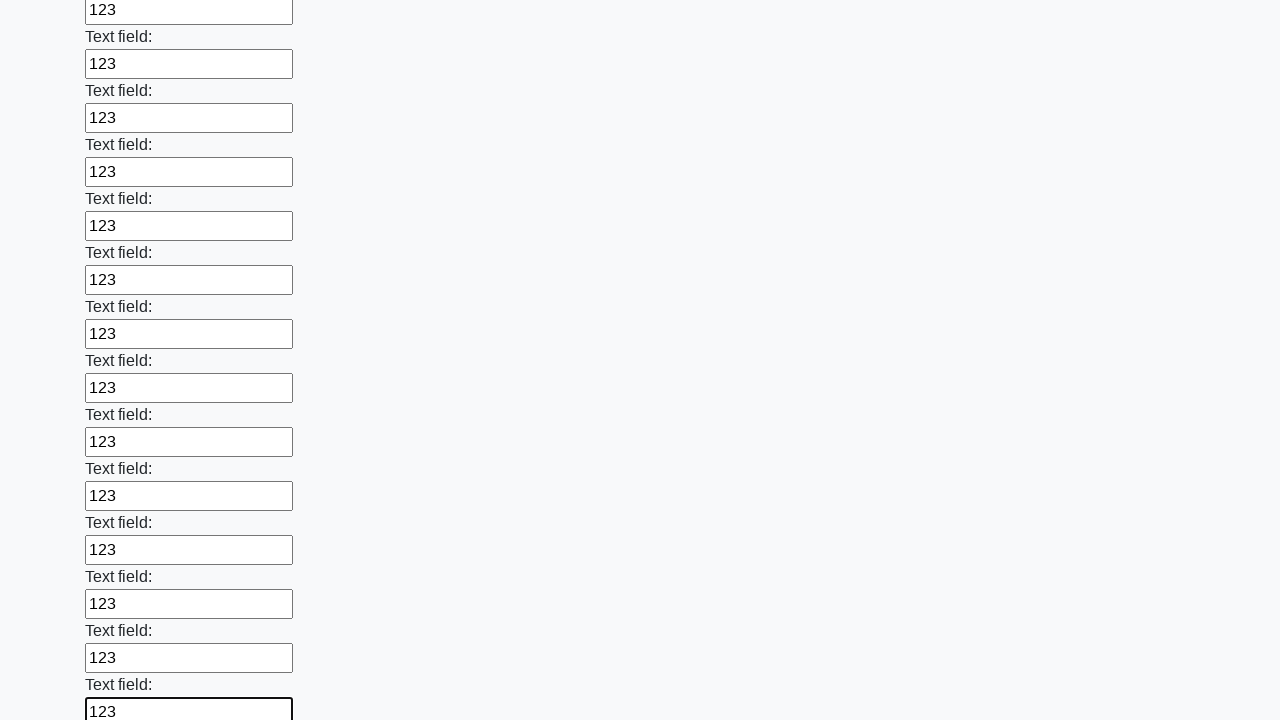

Filled a text input field with value '123' on input[type='text'] >> nth=80
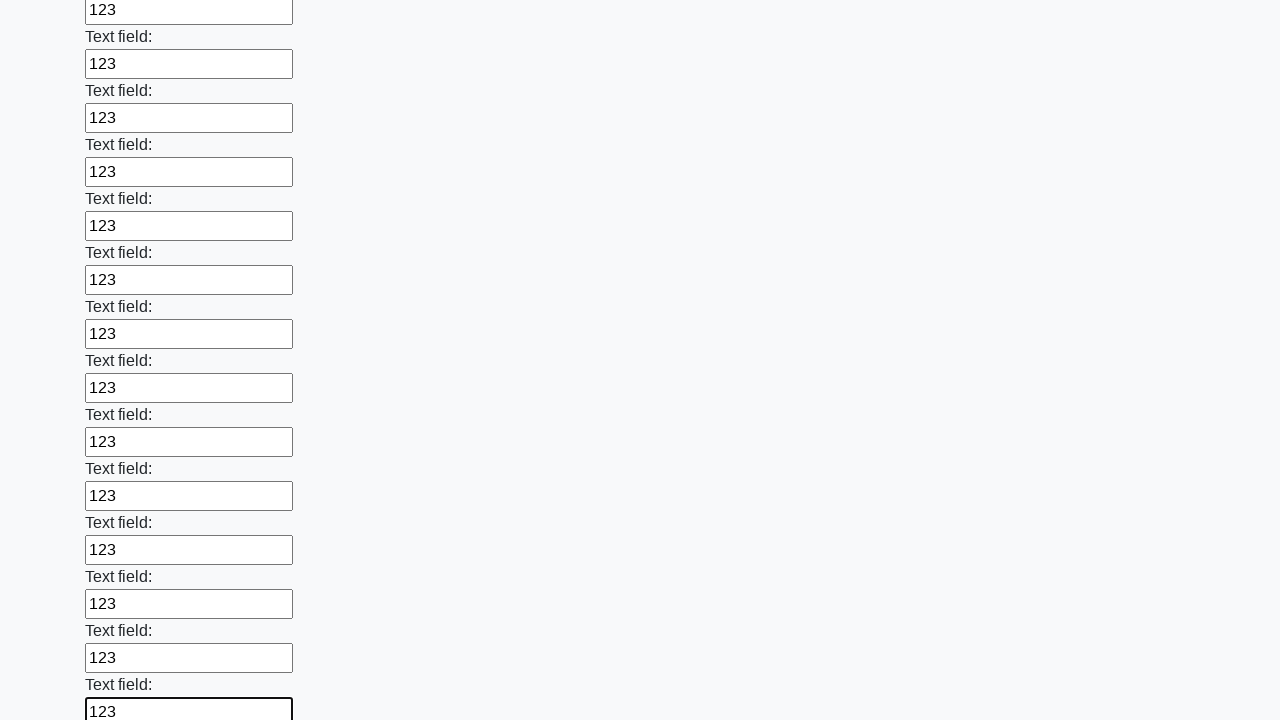

Filled a text input field with value '123' on input[type='text'] >> nth=81
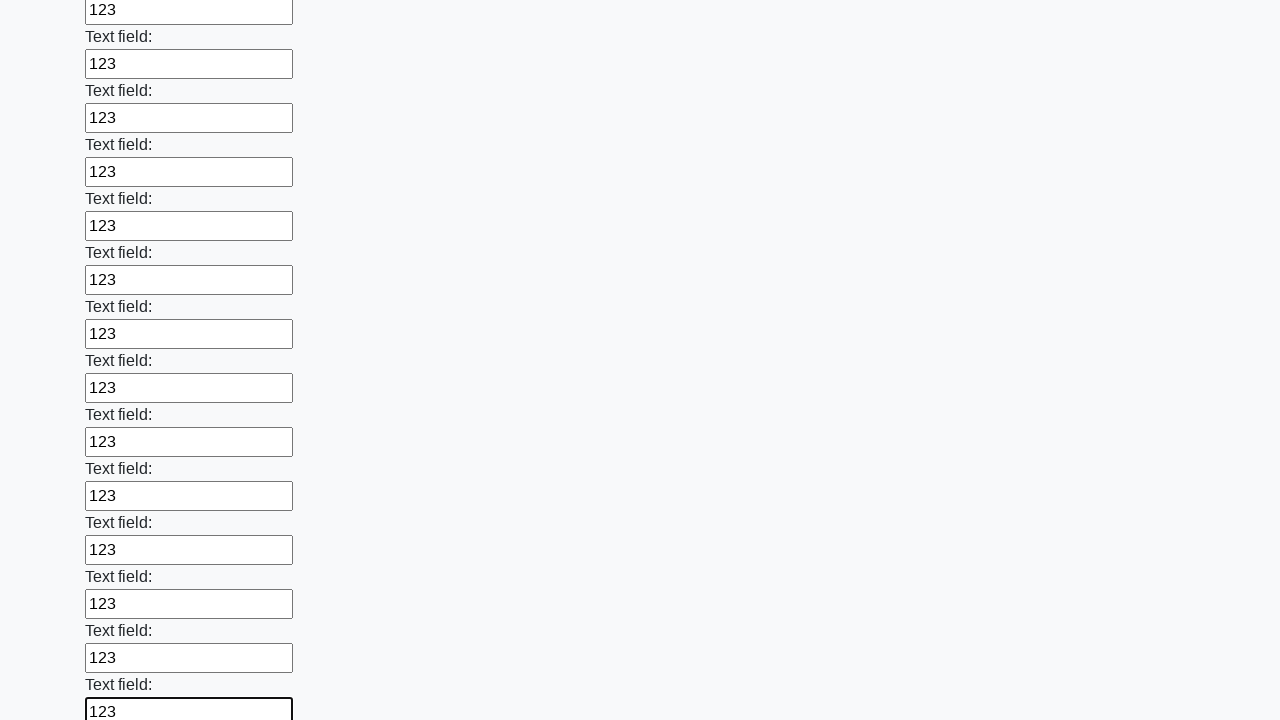

Filled a text input field with value '123' on input[type='text'] >> nth=82
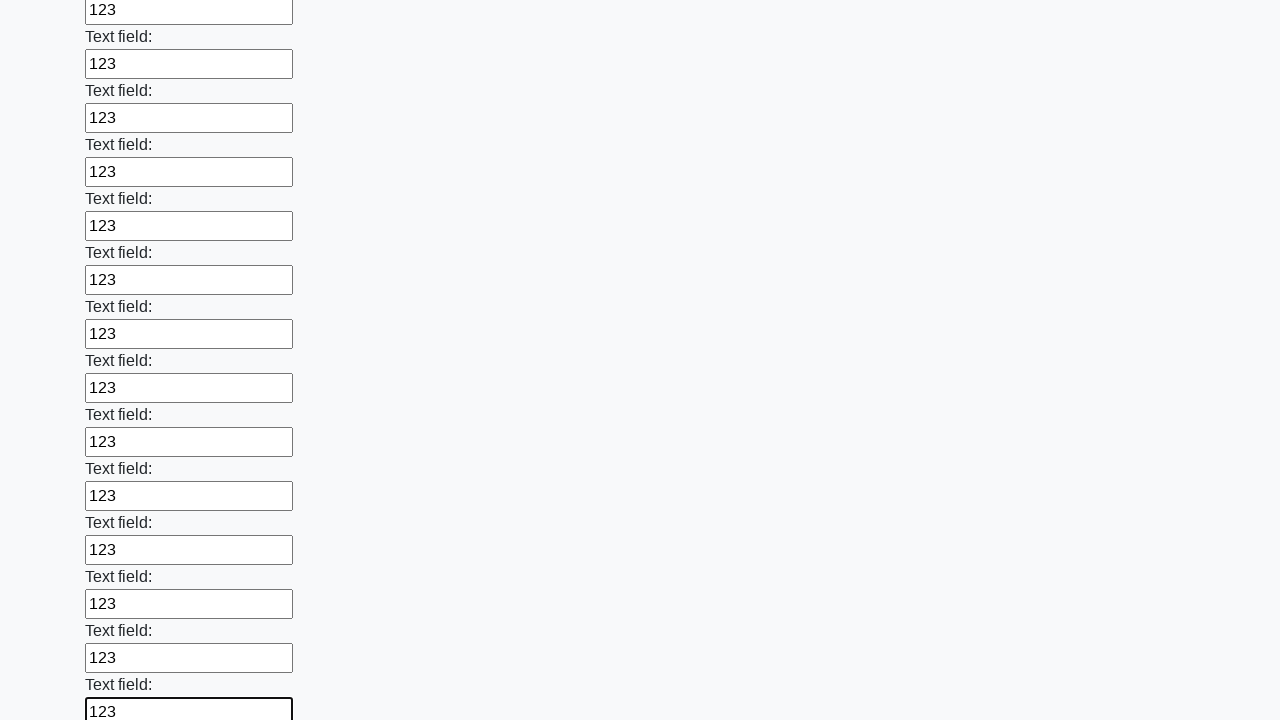

Filled a text input field with value '123' on input[type='text'] >> nth=83
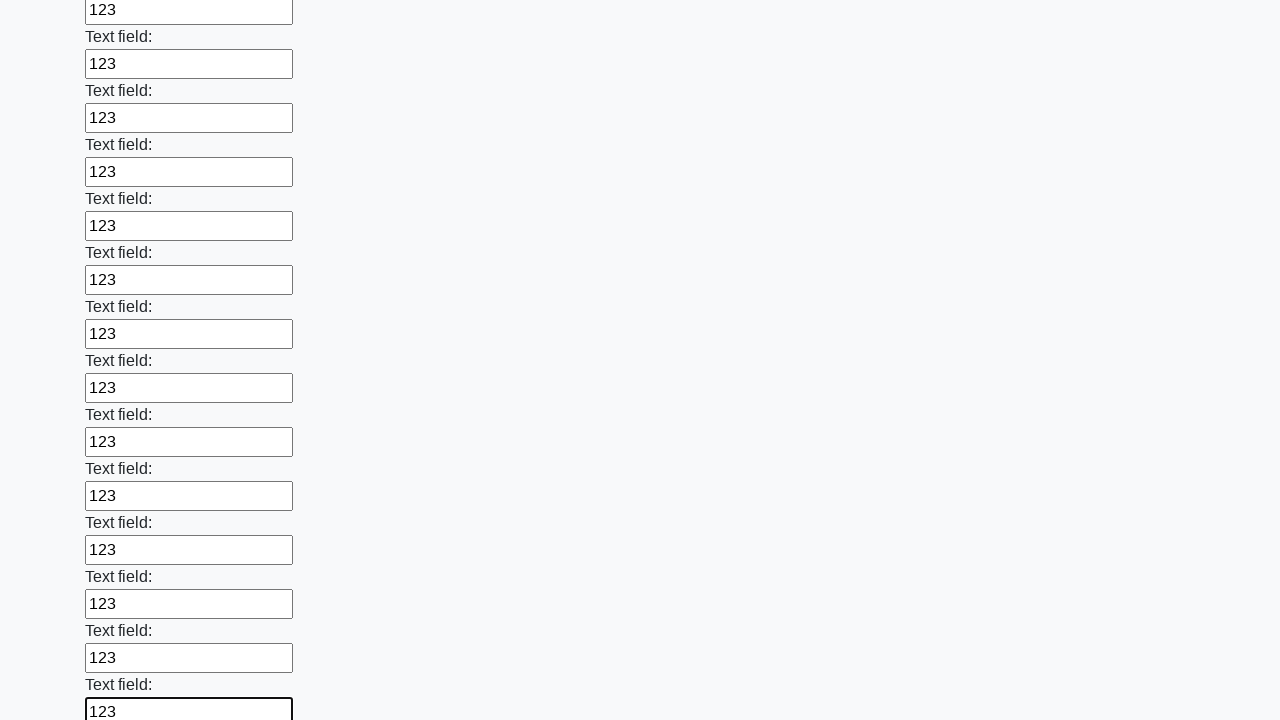

Filled a text input field with value '123' on input[type='text'] >> nth=84
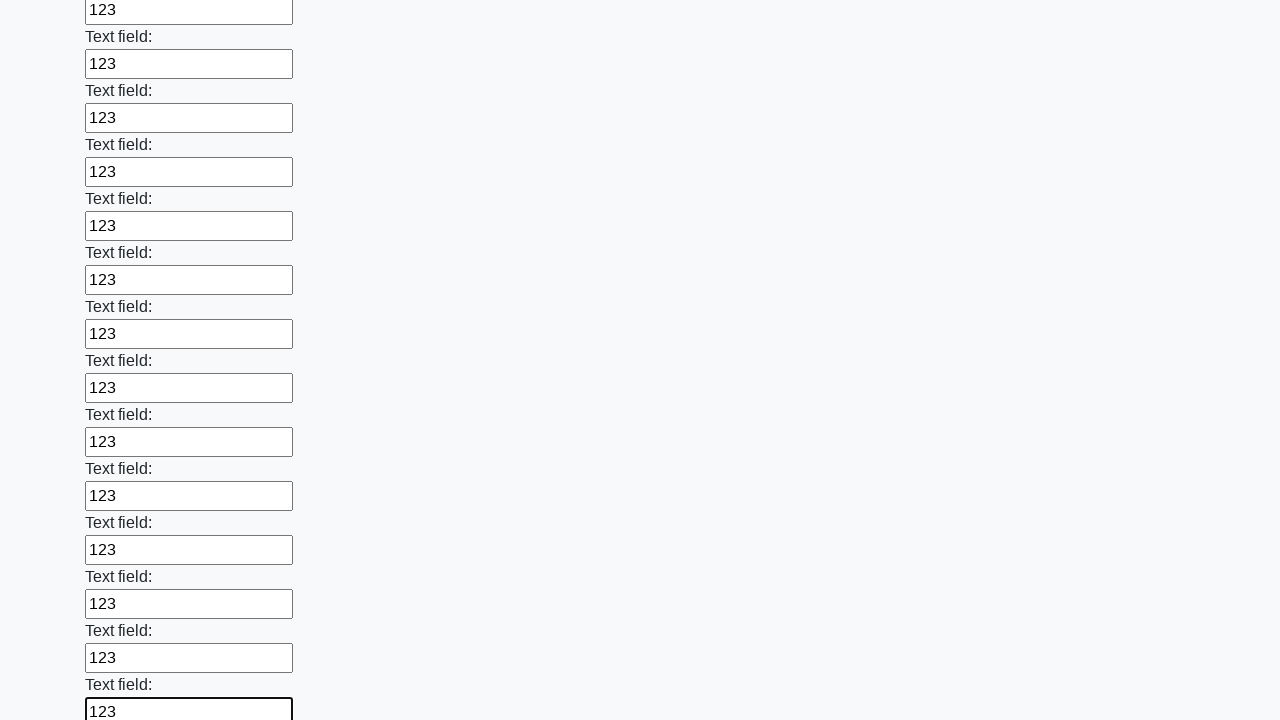

Filled a text input field with value '123' on input[type='text'] >> nth=85
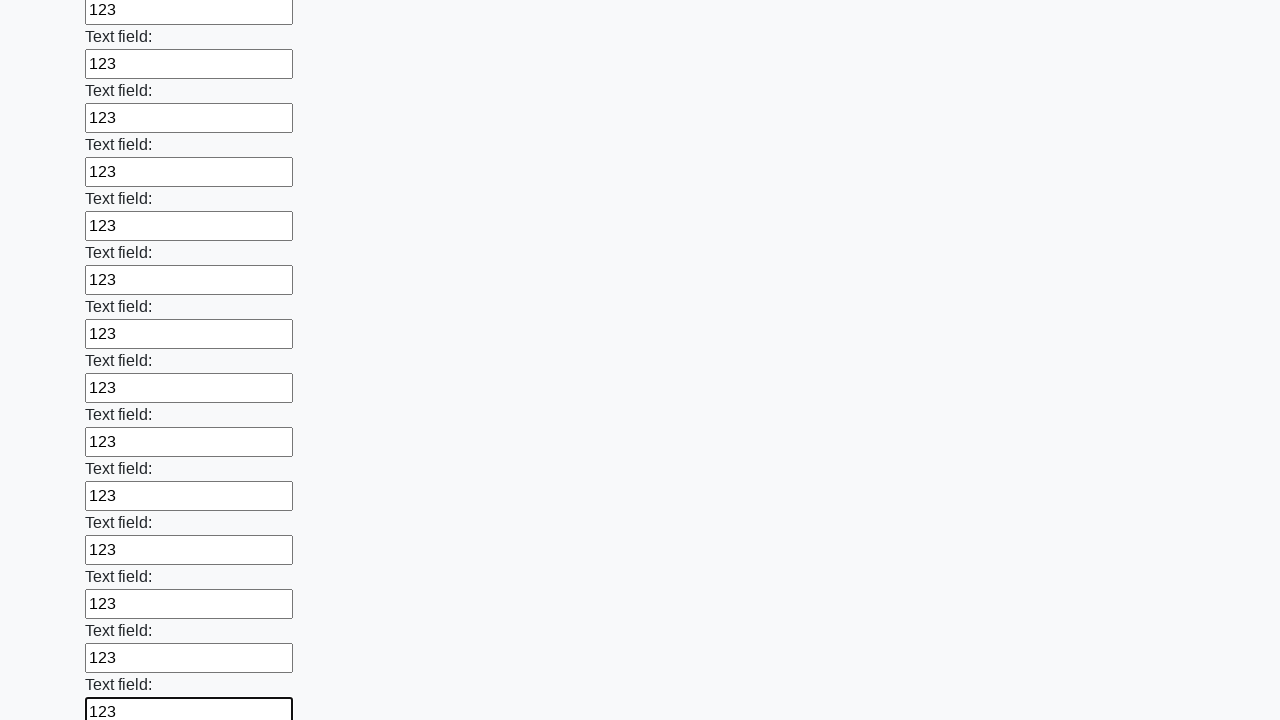

Filled a text input field with value '123' on input[type='text'] >> nth=86
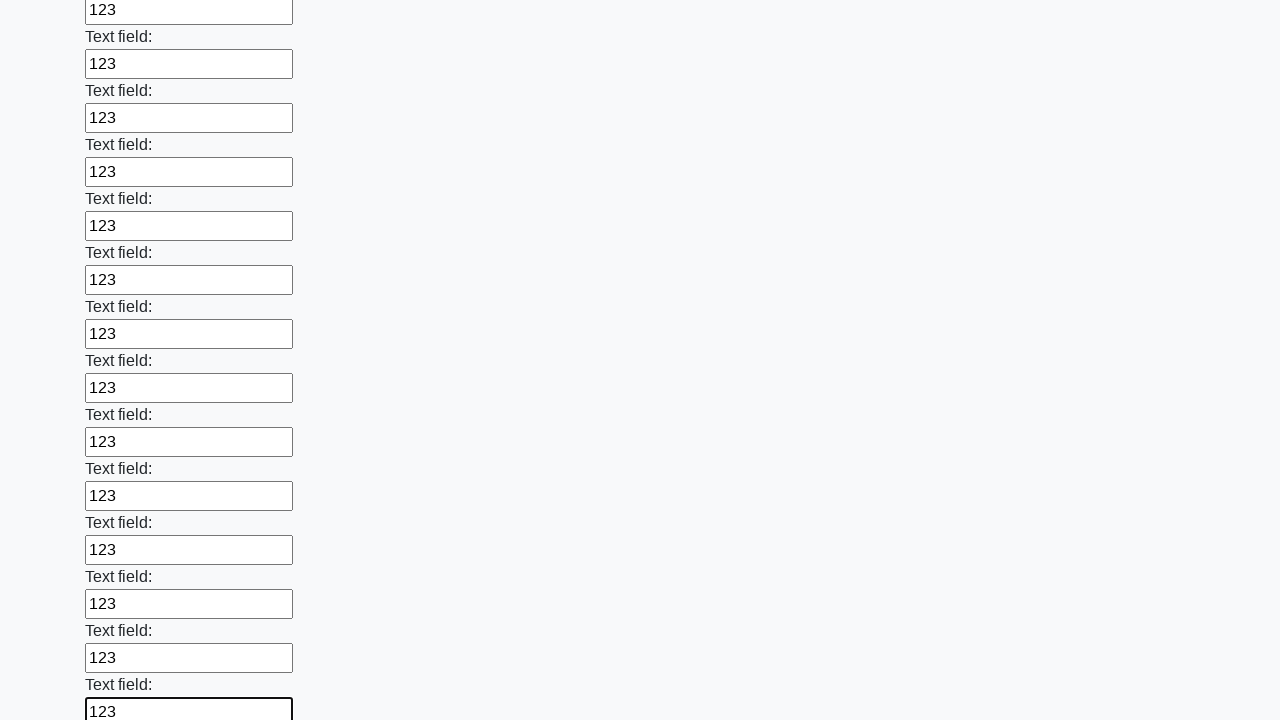

Filled a text input field with value '123' on input[type='text'] >> nth=87
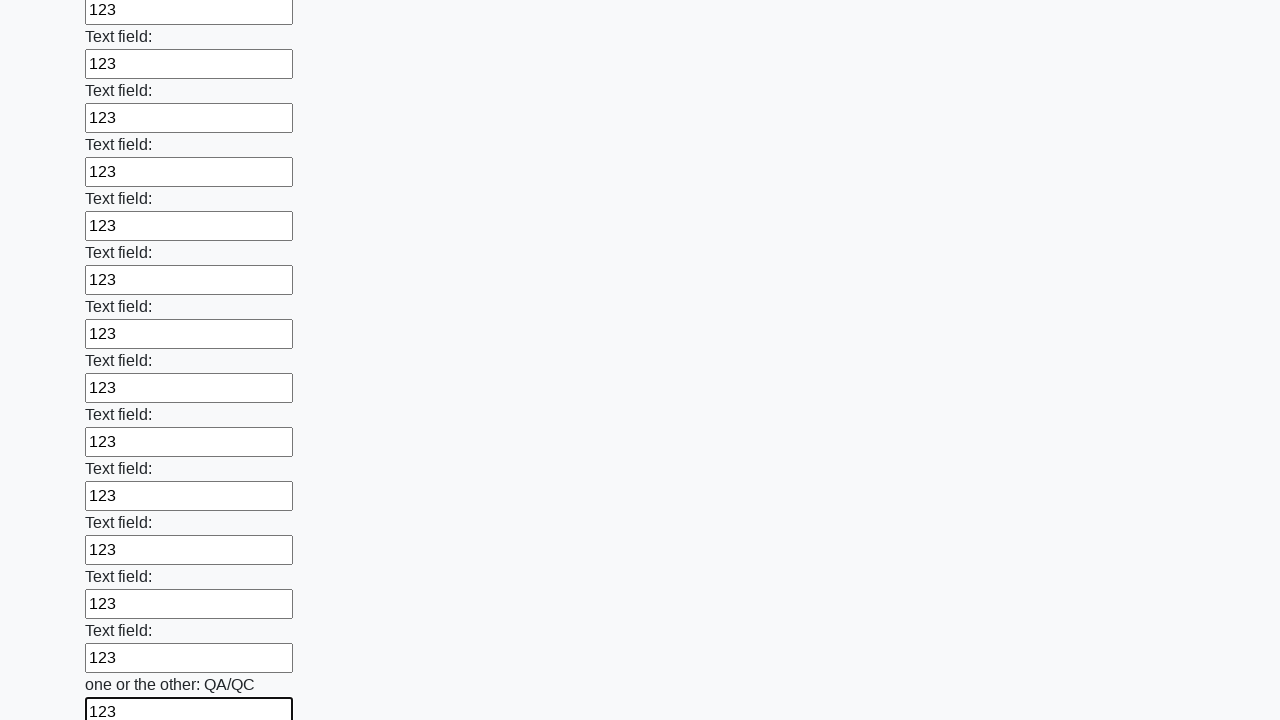

Filled a text input field with value '123' on input[type='text'] >> nth=88
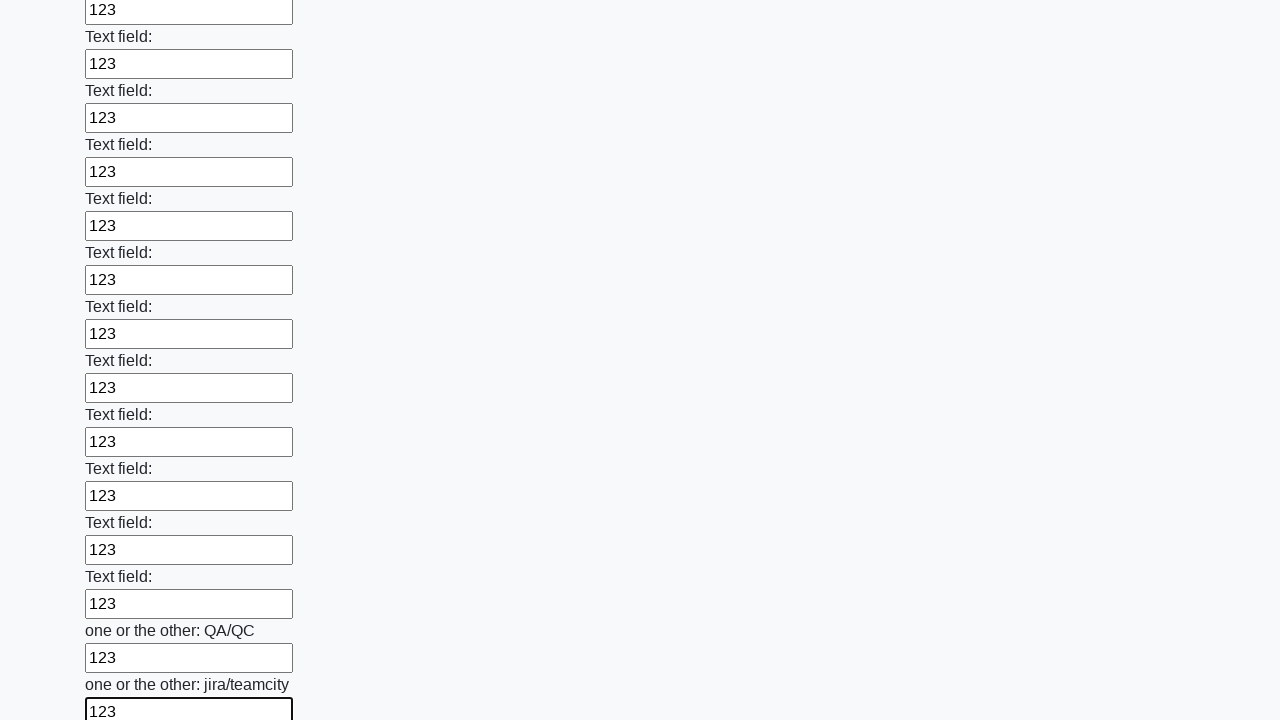

Filled a text input field with value '123' on input[type='text'] >> nth=89
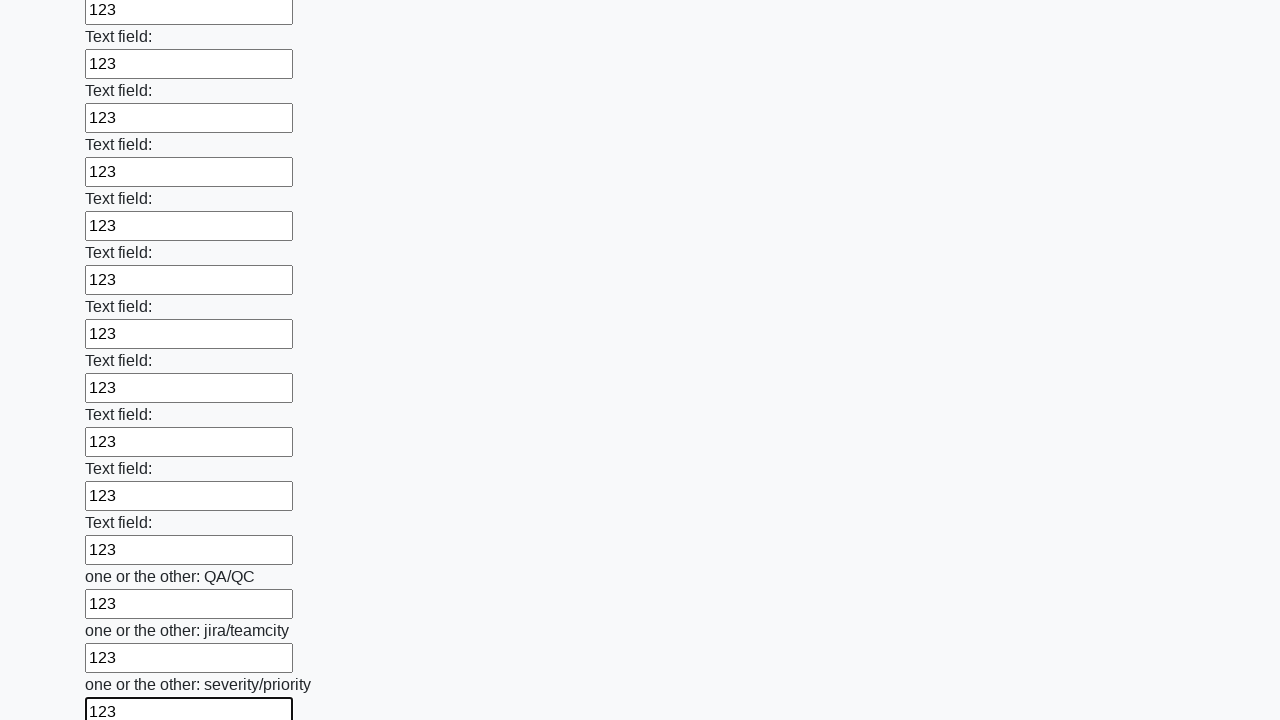

Filled a text input field with value '123' on input[type='text'] >> nth=90
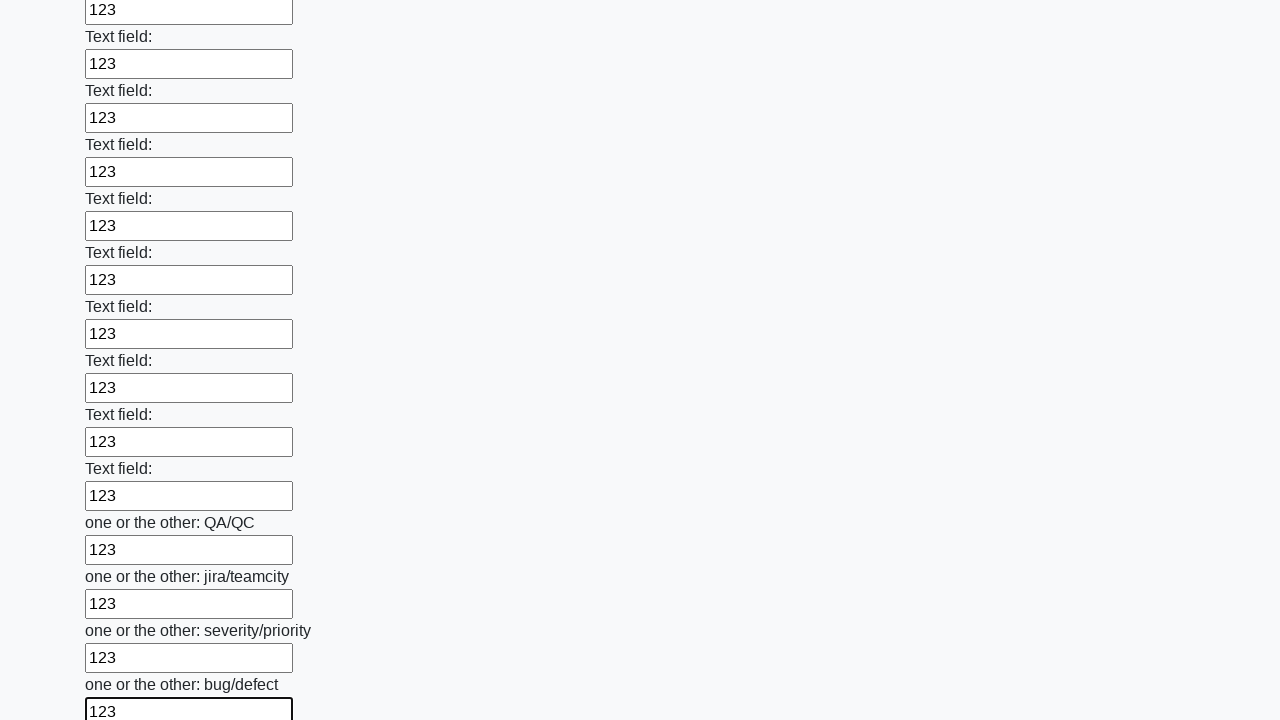

Filled a text input field with value '123' on input[type='text'] >> nth=91
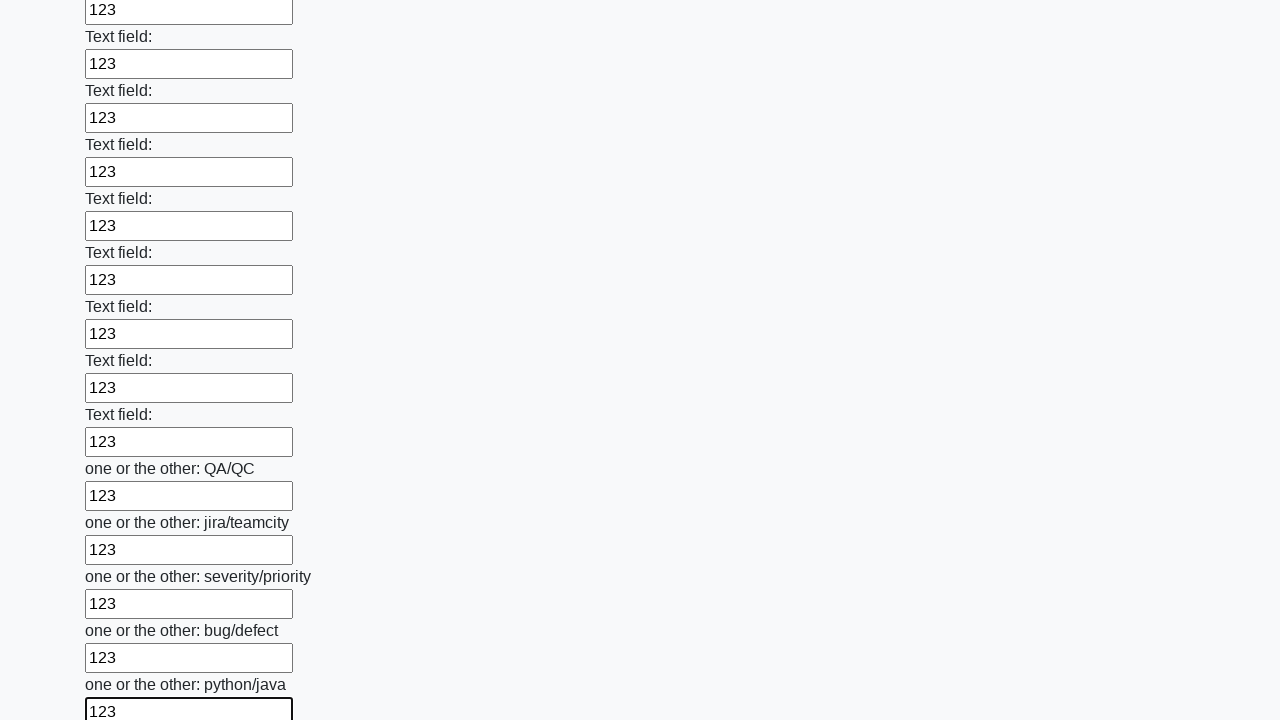

Filled a text input field with value '123' on input[type='text'] >> nth=92
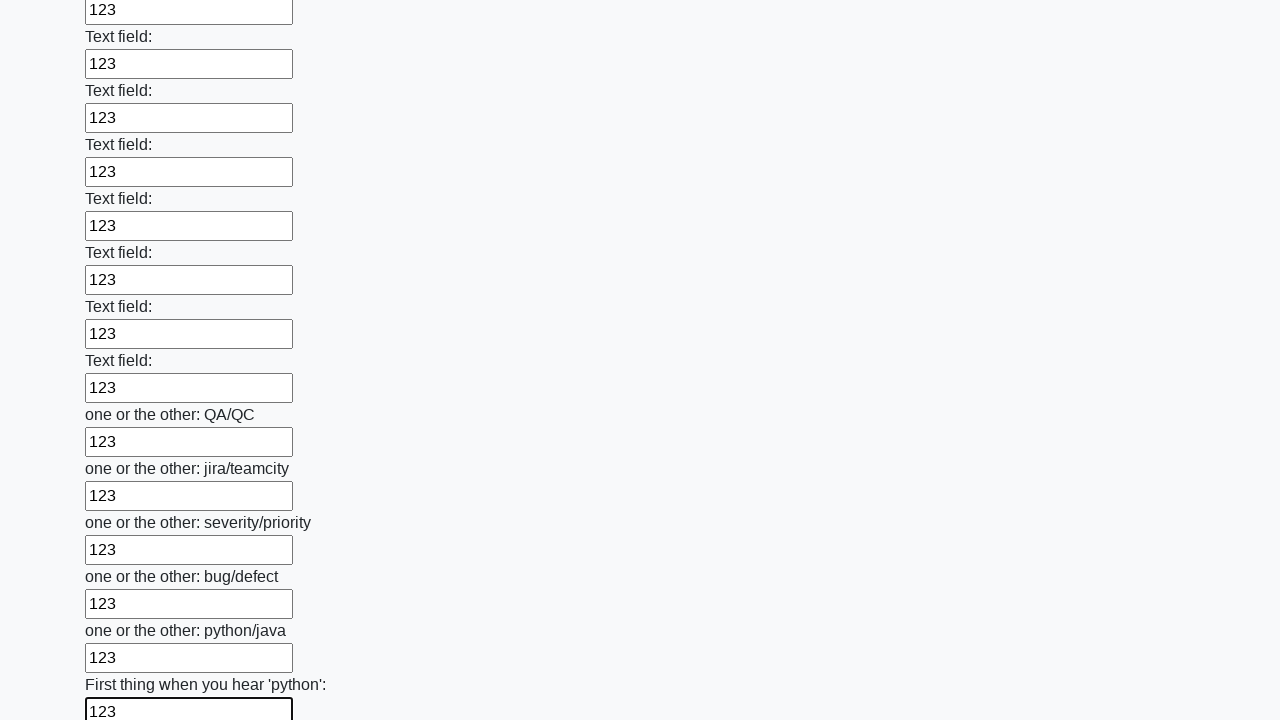

Filled a text input field with value '123' on input[type='text'] >> nth=93
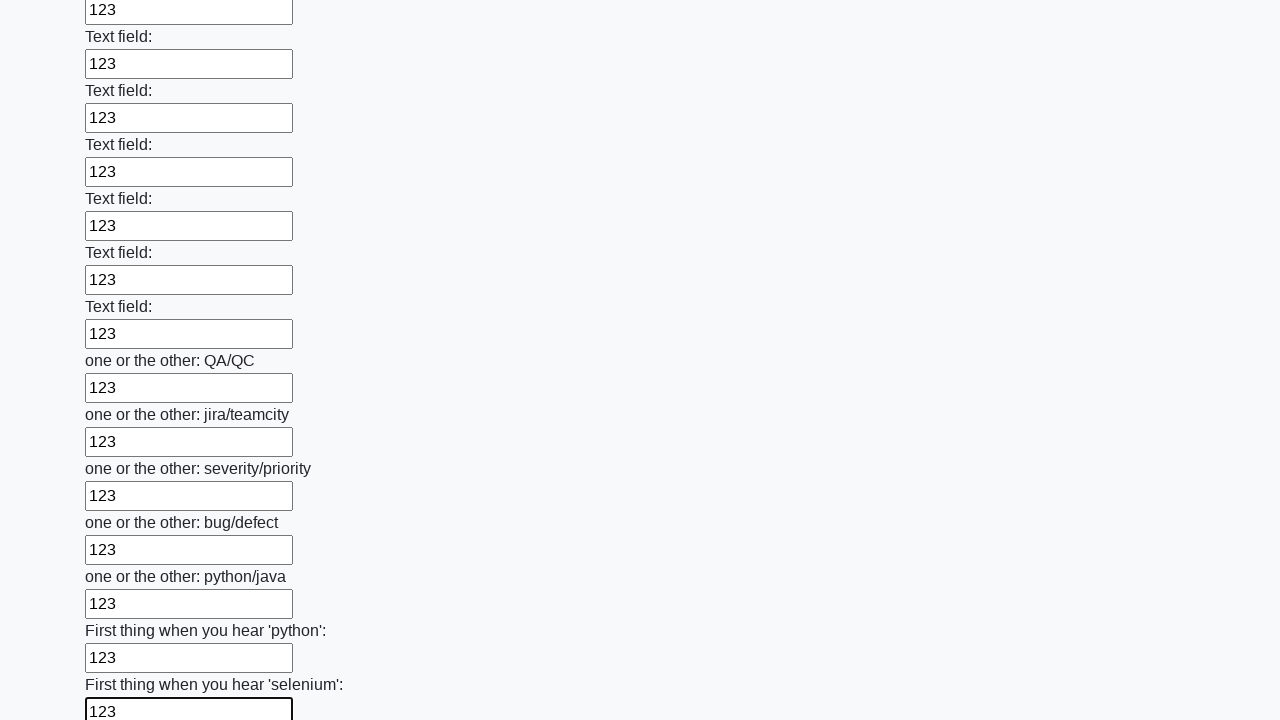

Filled a text input field with value '123' on input[type='text'] >> nth=94
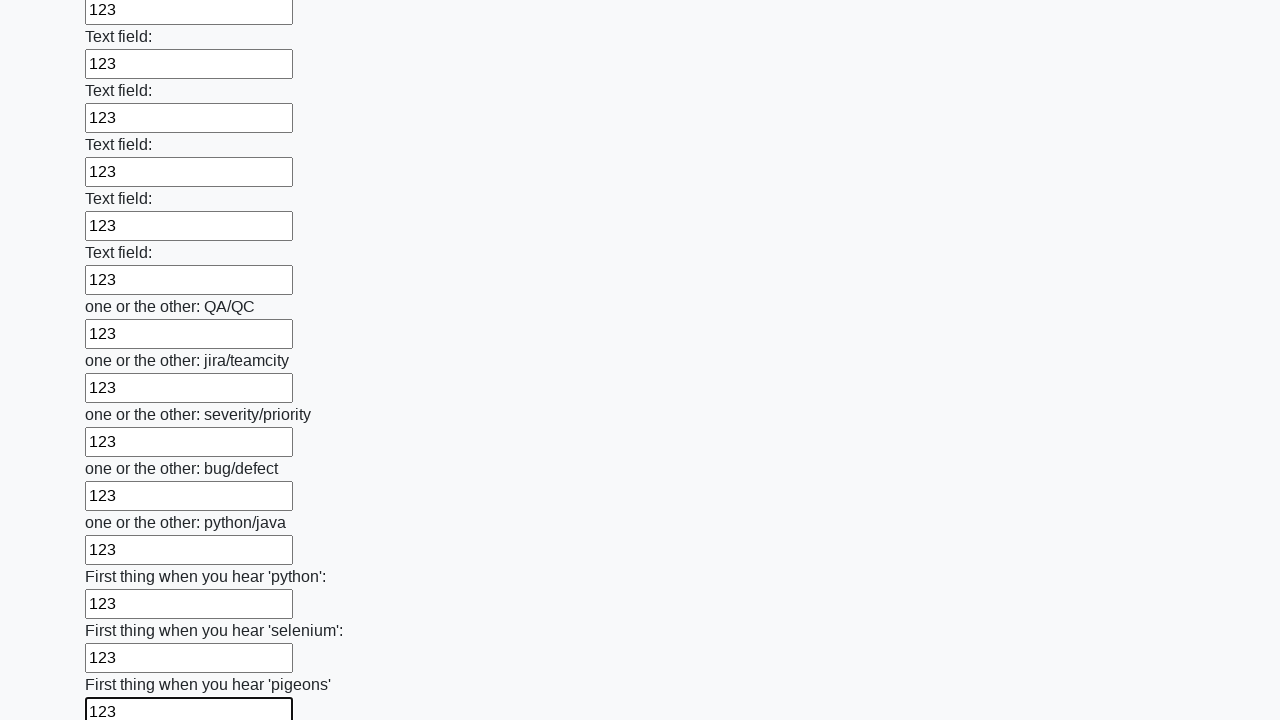

Filled a text input field with value '123' on input[type='text'] >> nth=95
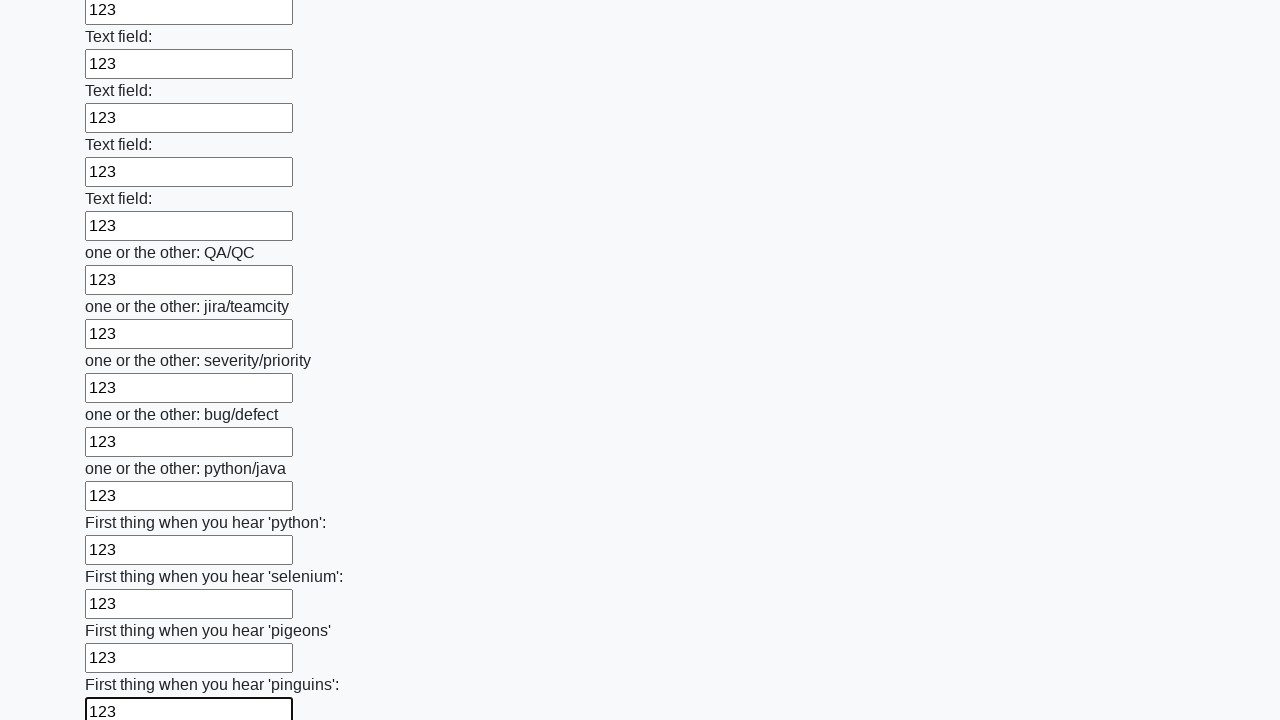

Filled a text input field with value '123' on input[type='text'] >> nth=96
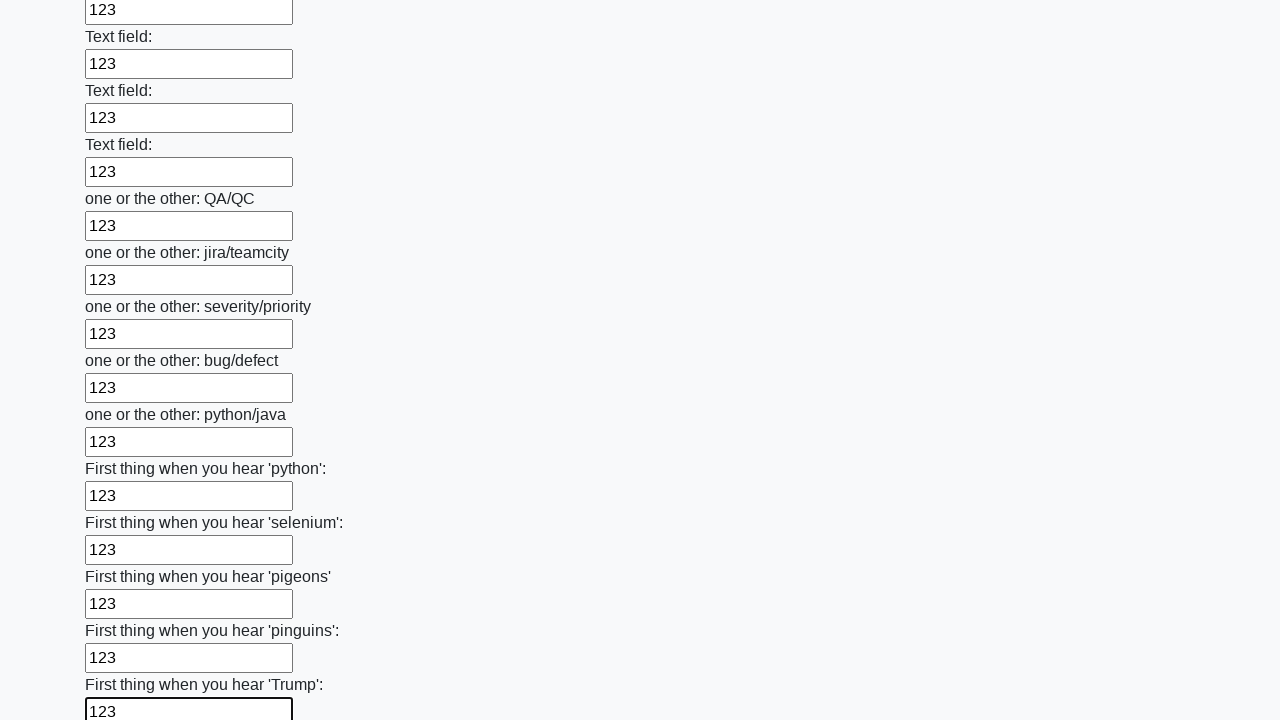

Filled a text input field with value '123' on input[type='text'] >> nth=97
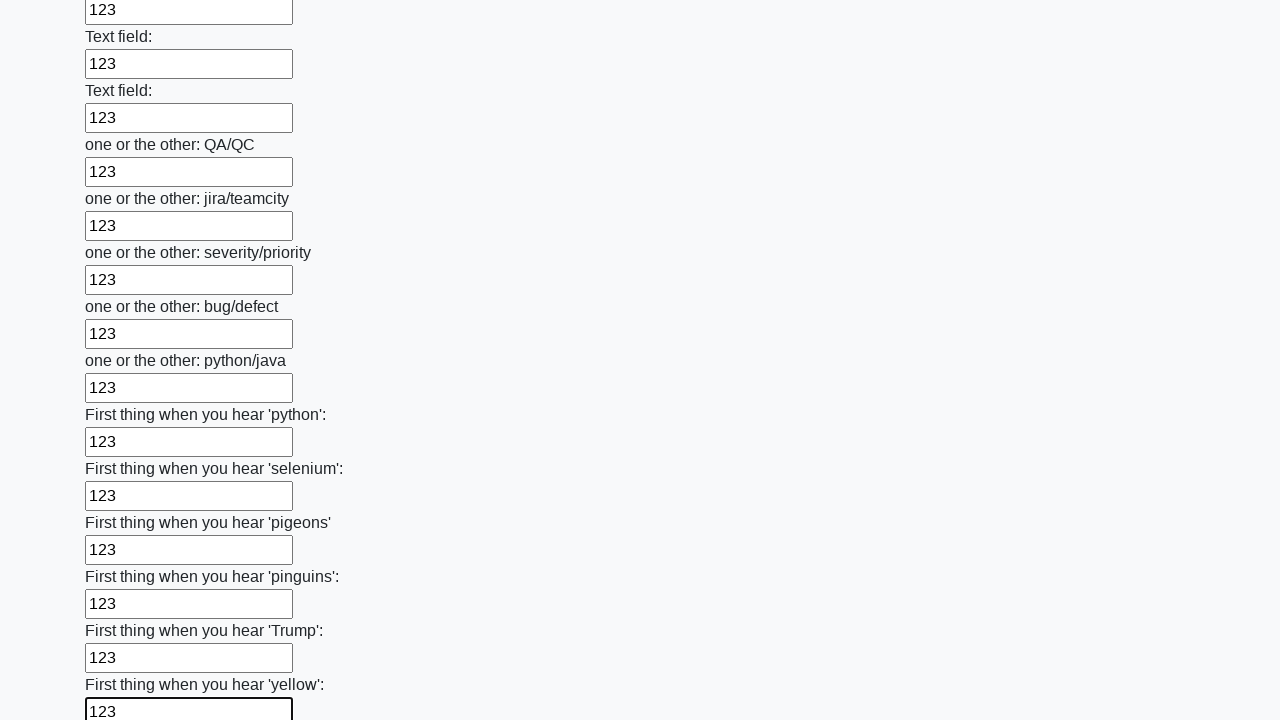

Filled a text input field with value '123' on input[type='text'] >> nth=98
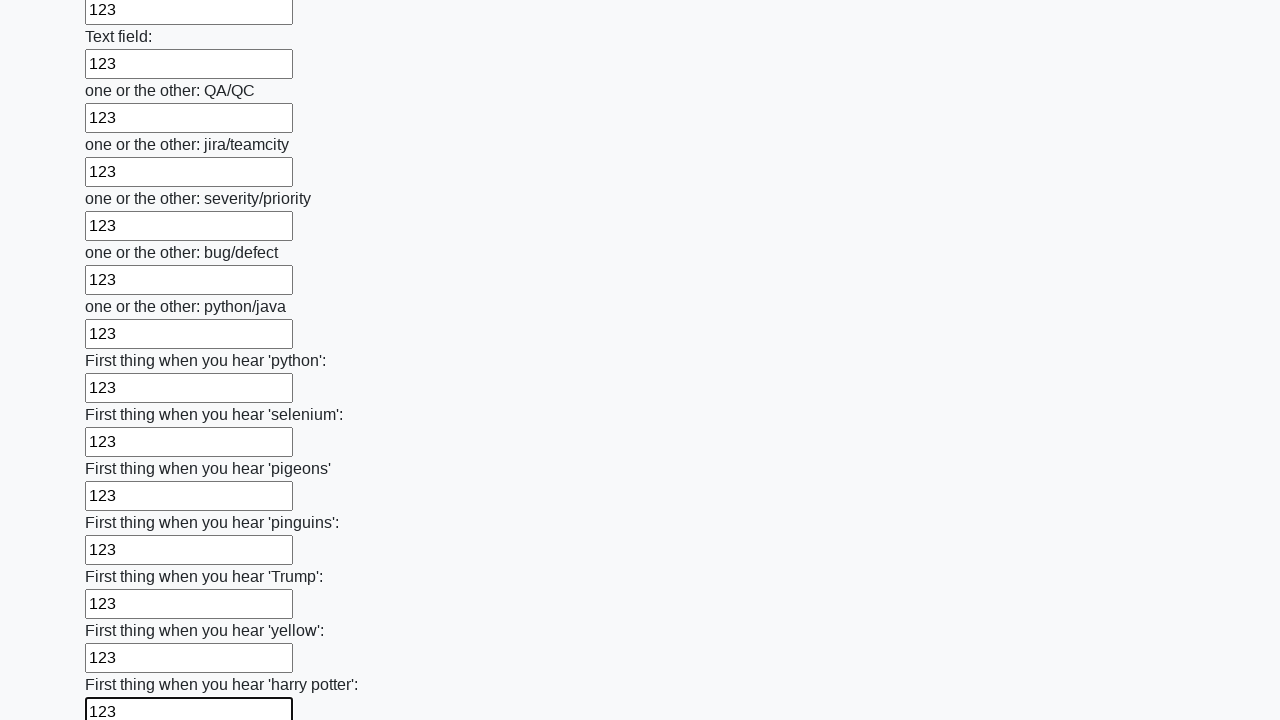

Filled a text input field with value '123' on input[type='text'] >> nth=99
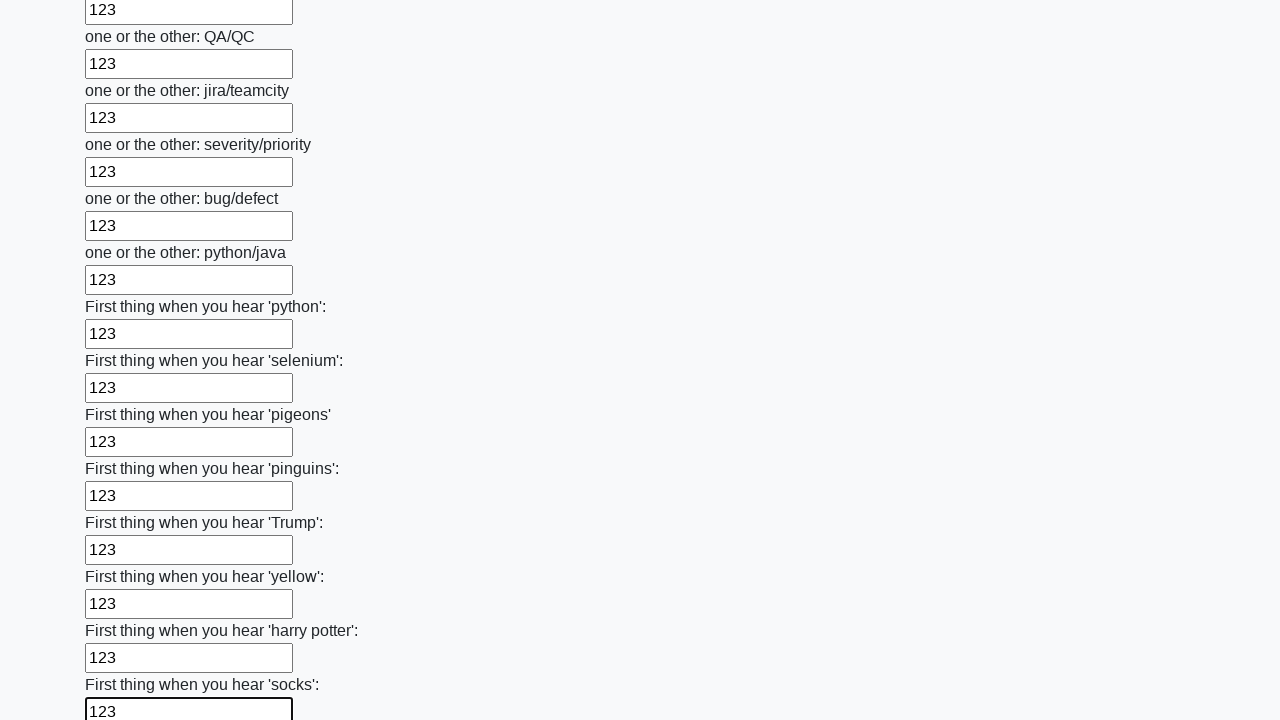

Clicked the submit button to submit the form at (123, 611) on button.btn
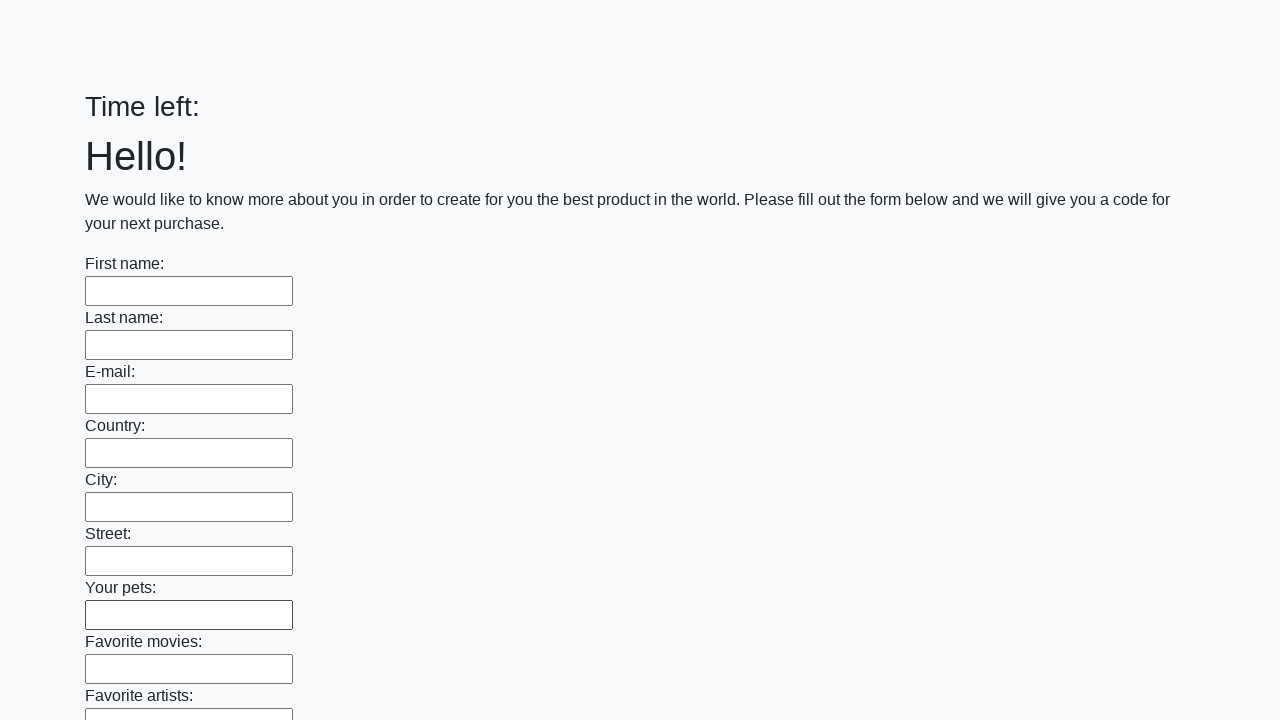

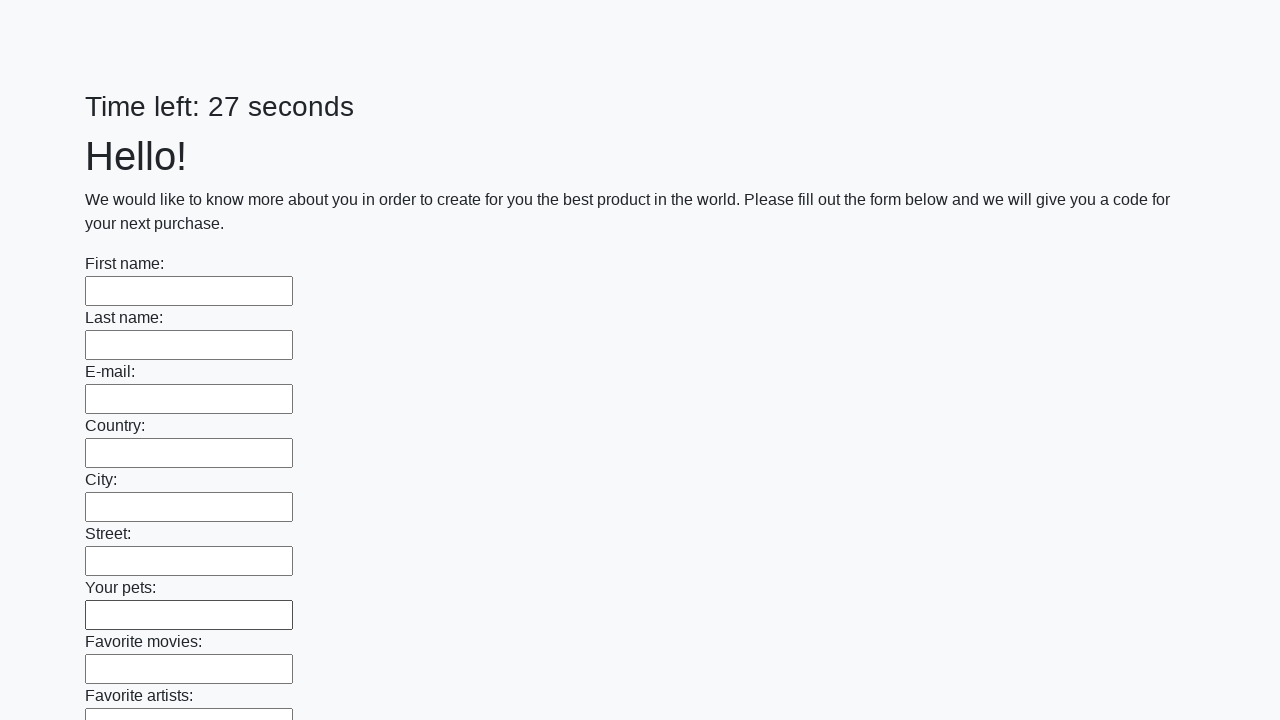